Tests selecting all checkboxes on a page, verifying they are selected, then deselecting them all

Starting URL: https://automationfc.github.io/multiple-fields/

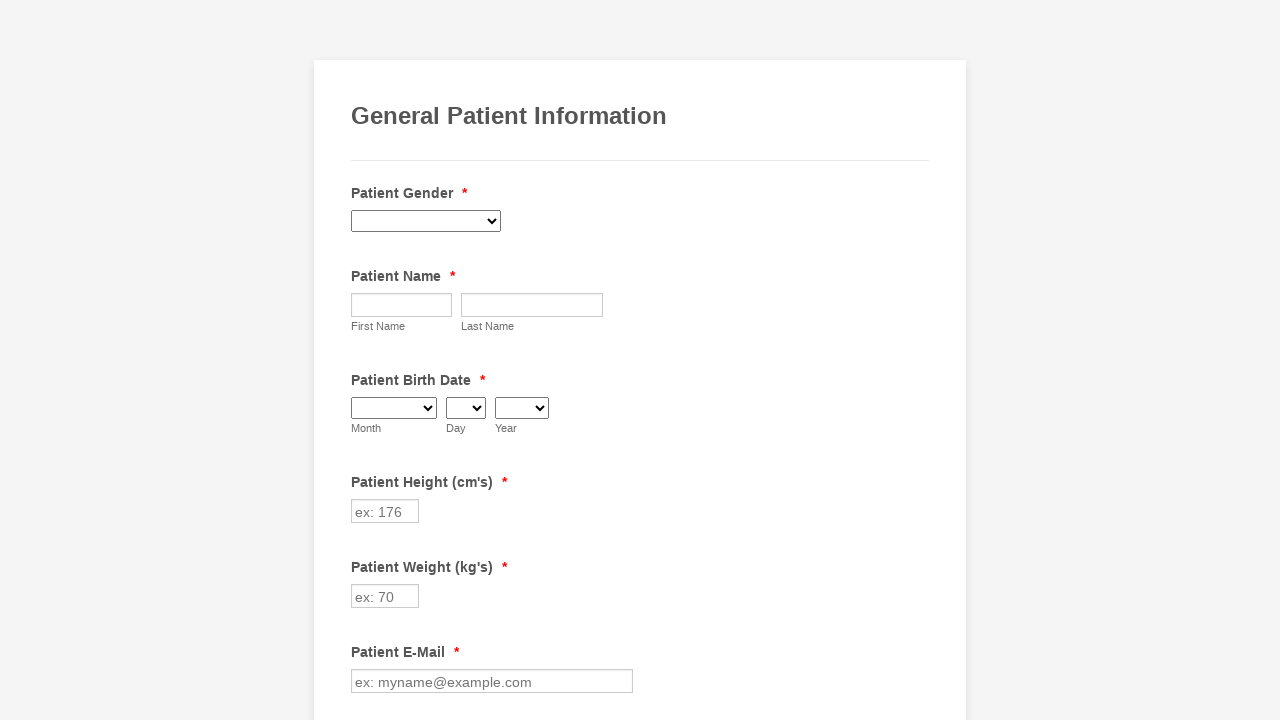

Navigated to multiple fields test page
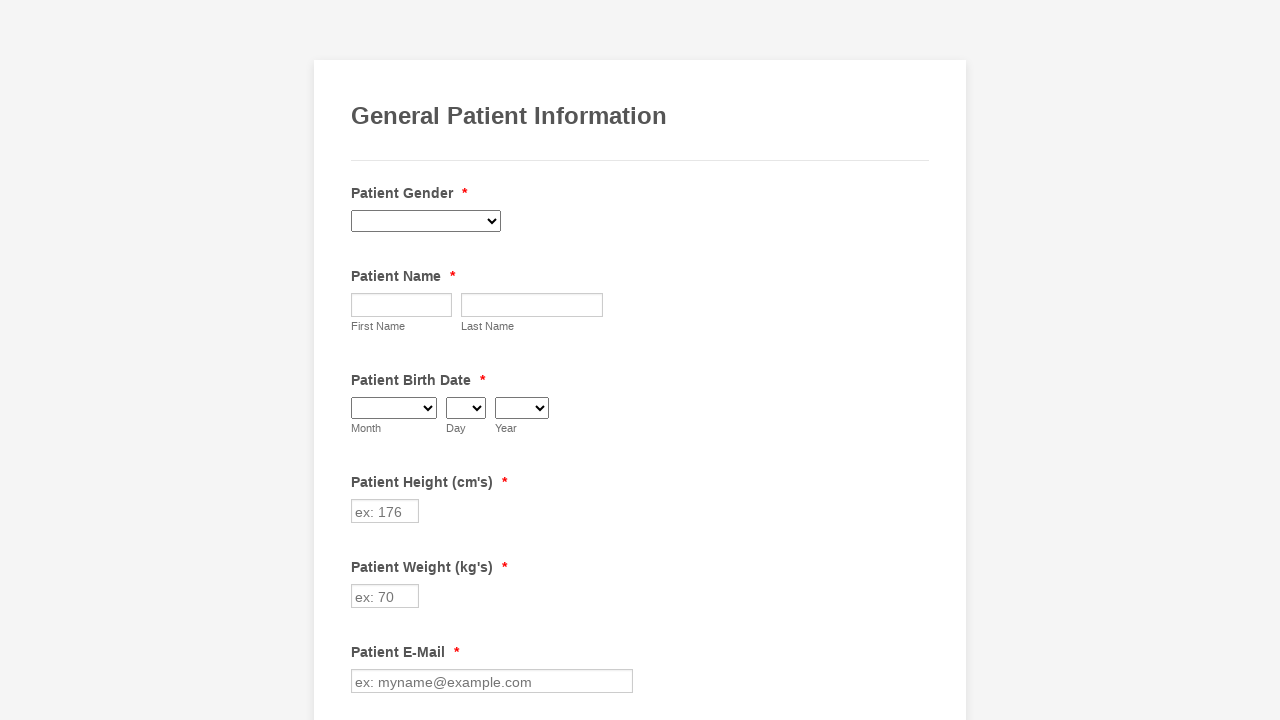

Located all checkboxes on the page
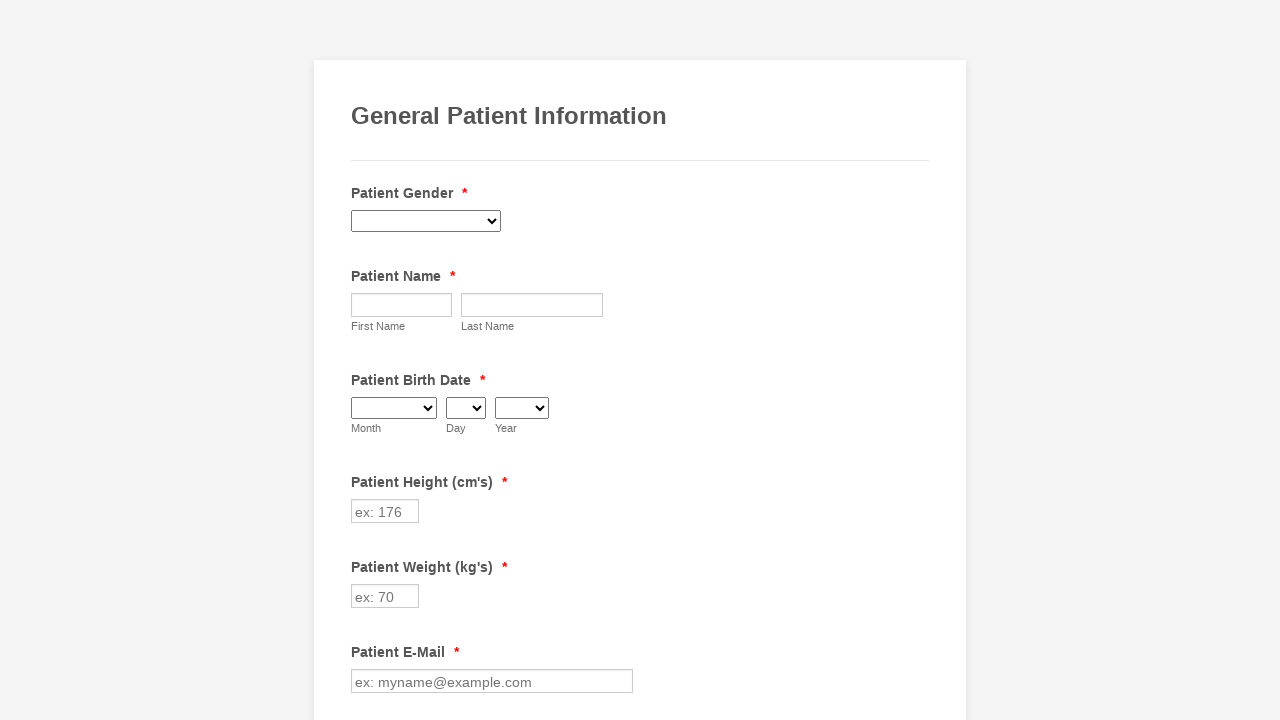

Clicked checkbox to select it at (362, 360) on xpath=//input[@type='checkbox'] >> nth=0
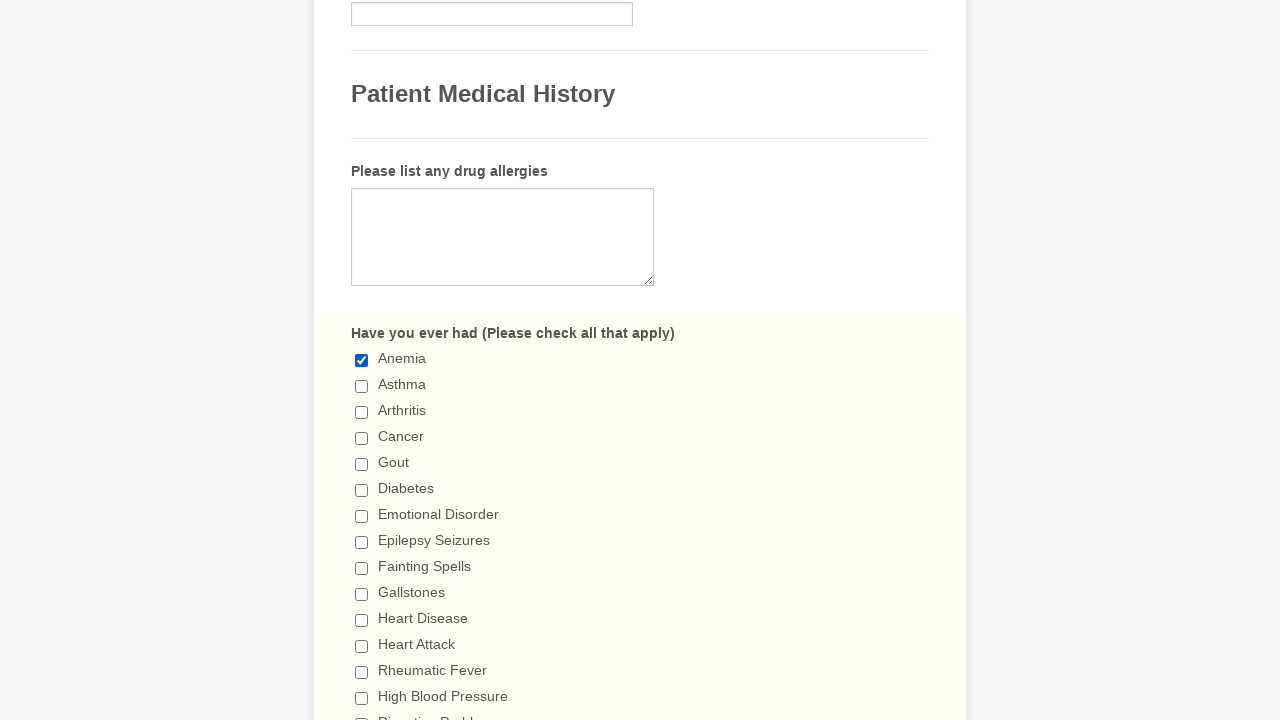

Waited 1 second after checkbox action
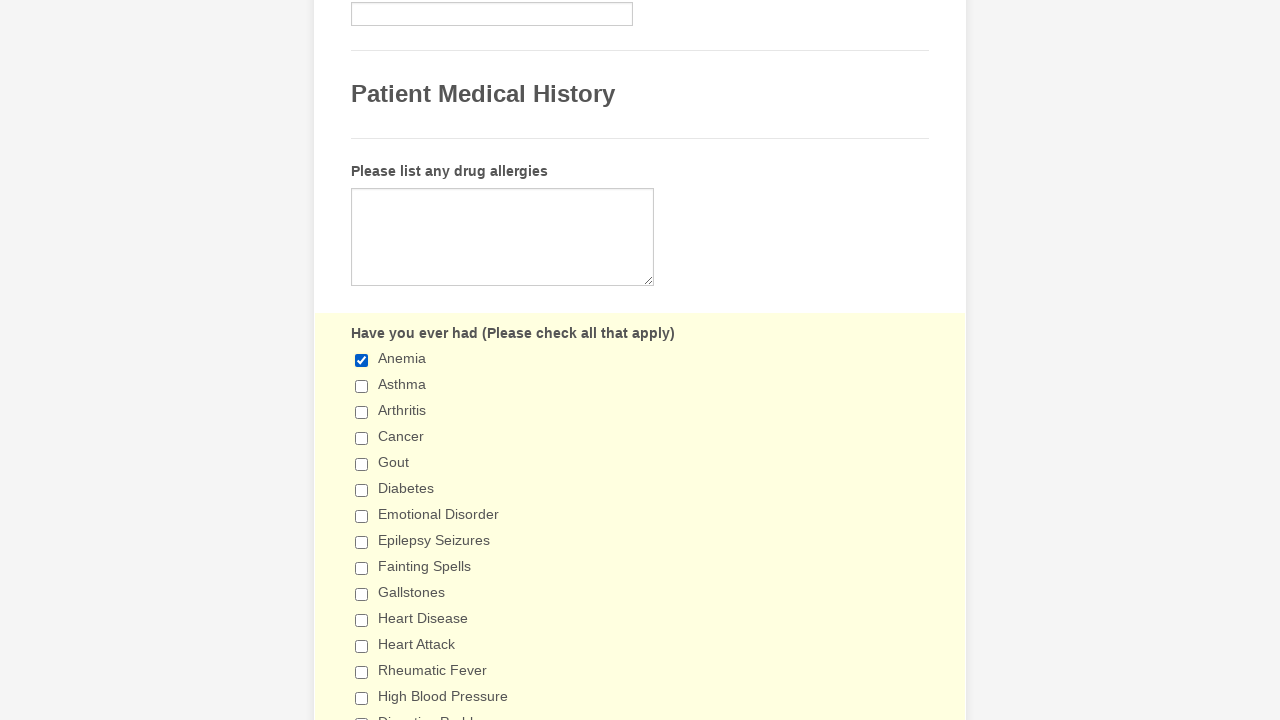

Clicked checkbox to select it at (362, 386) on xpath=//input[@type='checkbox'] >> nth=1
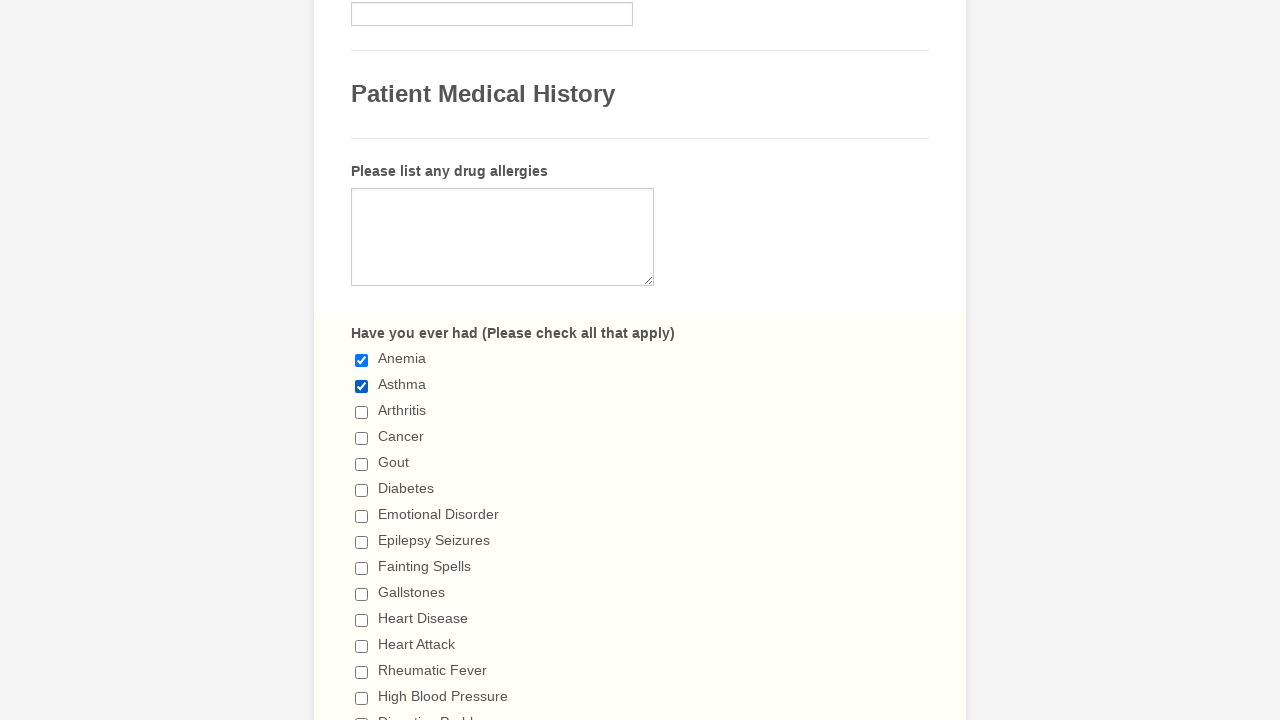

Waited 1 second after checkbox action
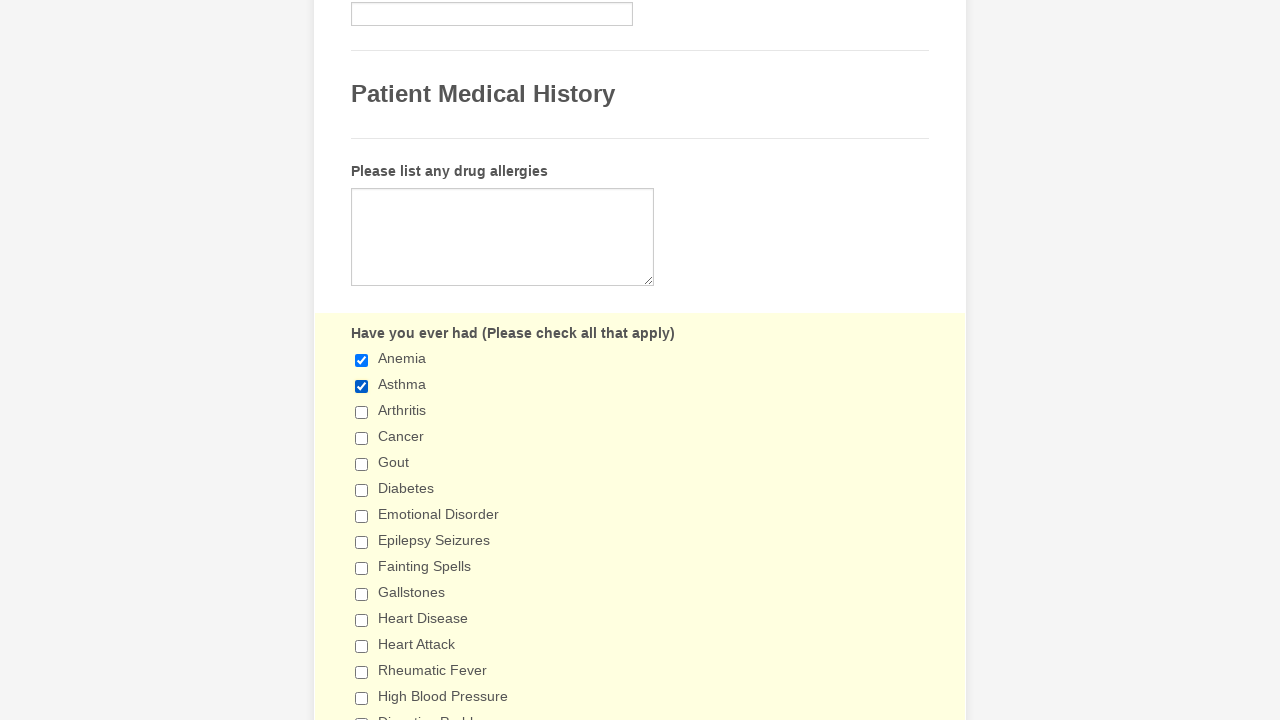

Clicked checkbox to select it at (362, 412) on xpath=//input[@type='checkbox'] >> nth=2
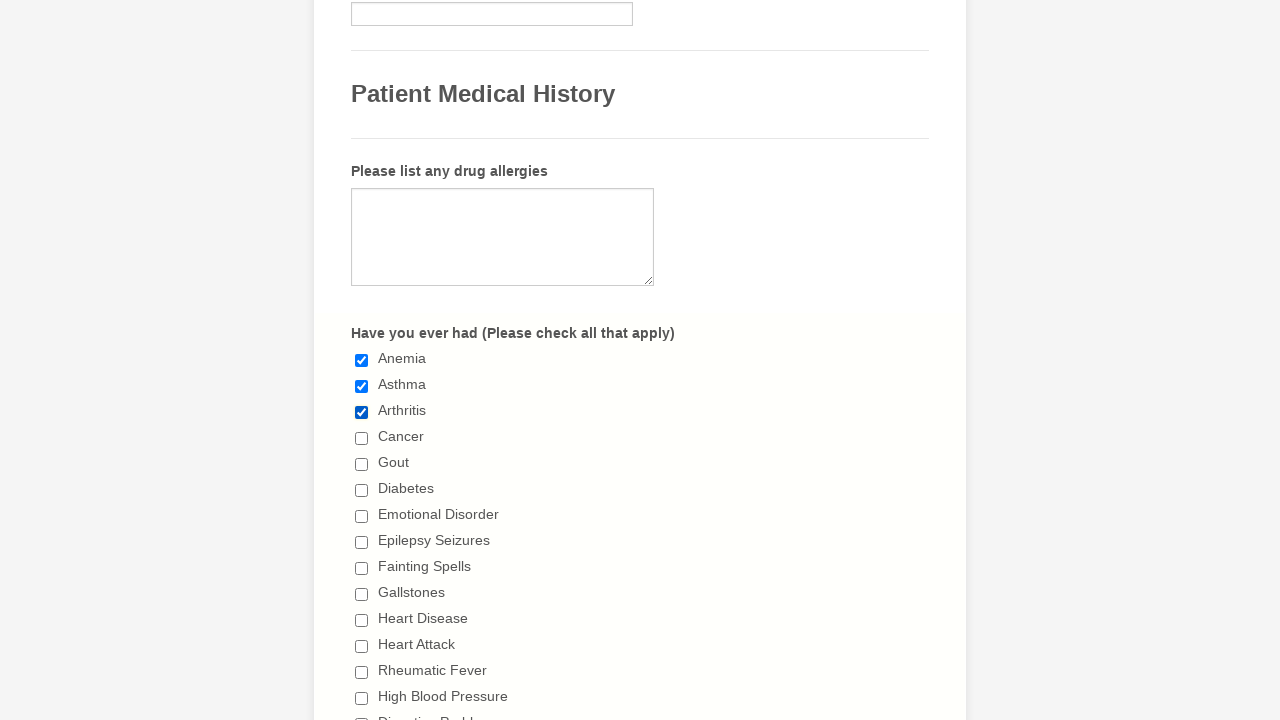

Waited 1 second after checkbox action
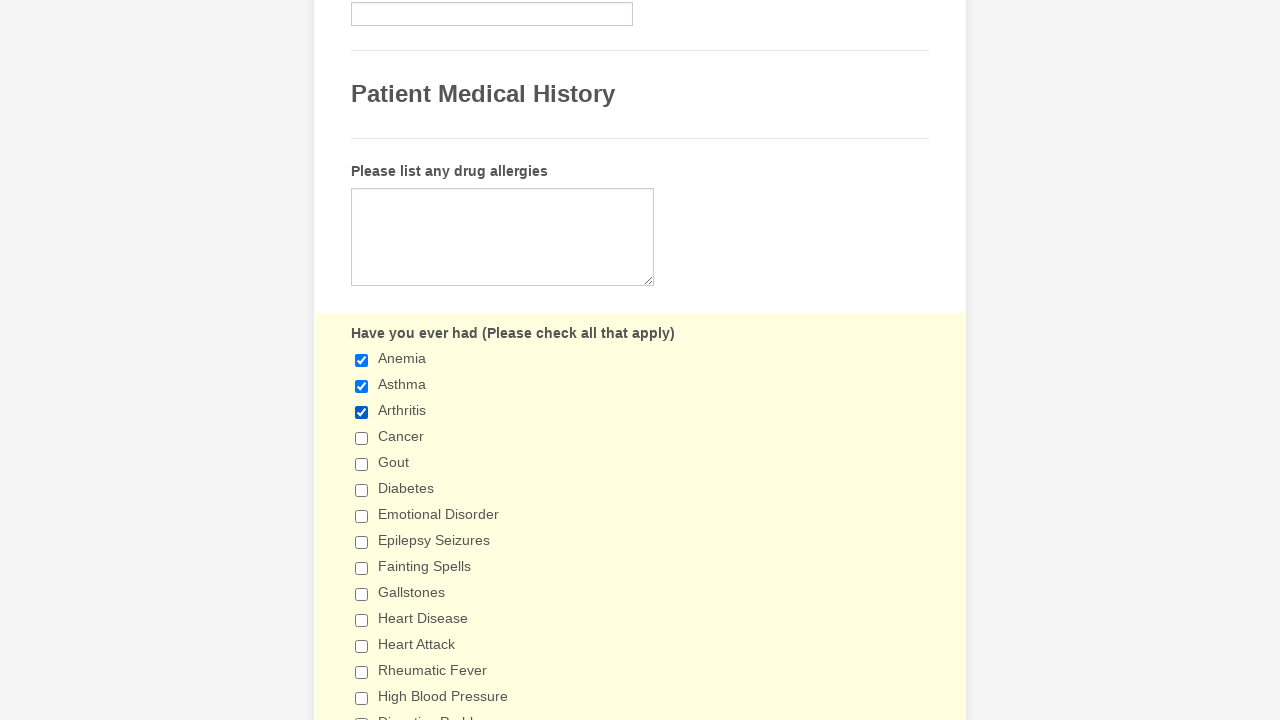

Clicked checkbox to select it at (362, 438) on xpath=//input[@type='checkbox'] >> nth=3
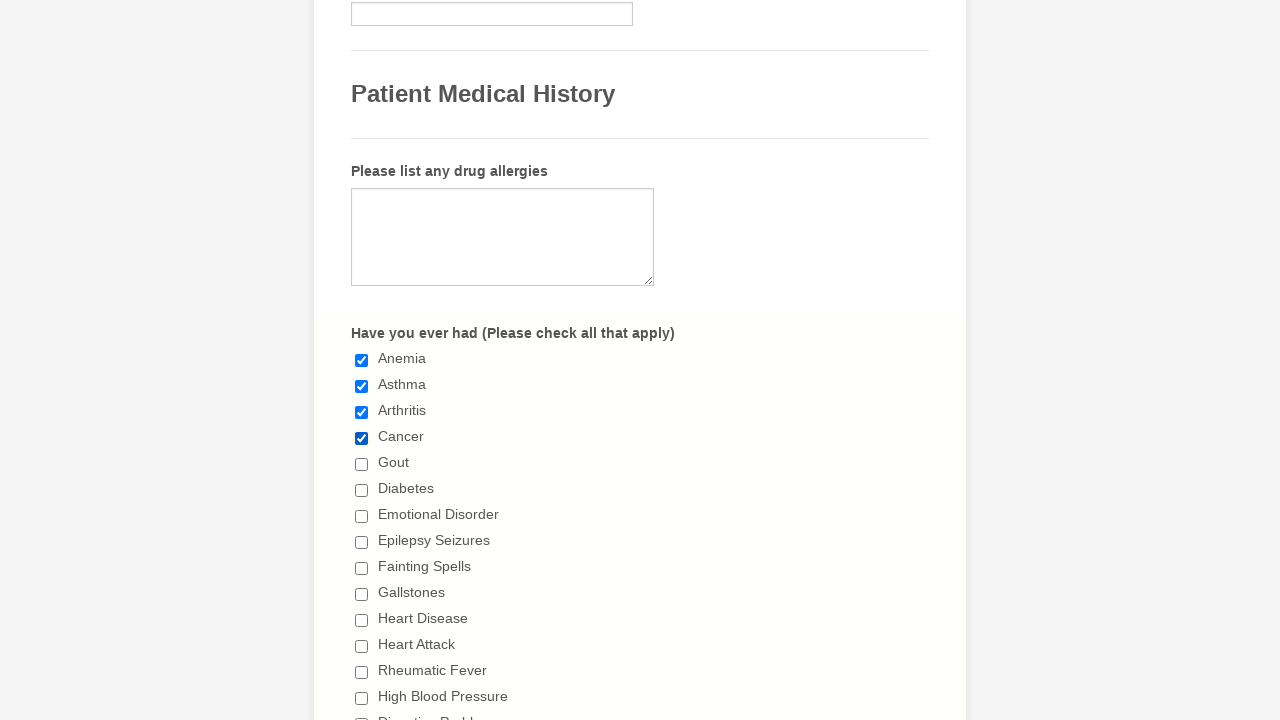

Waited 1 second after checkbox action
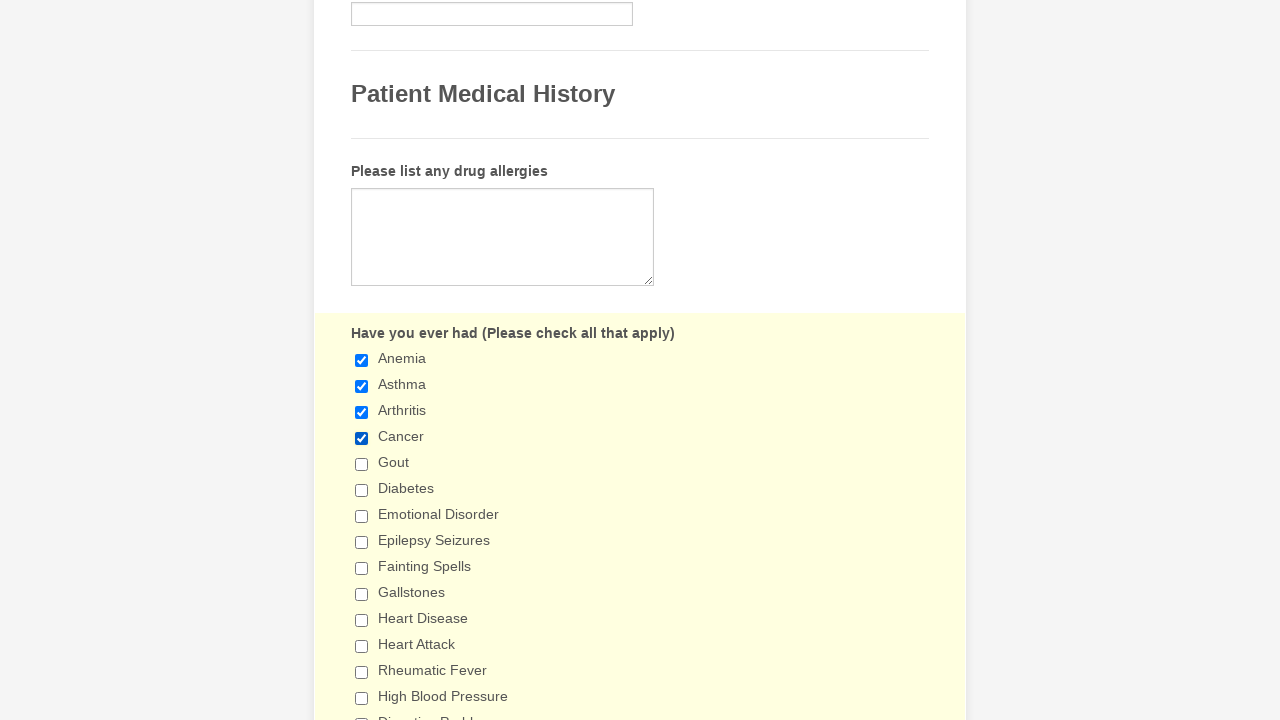

Clicked checkbox to select it at (362, 464) on xpath=//input[@type='checkbox'] >> nth=4
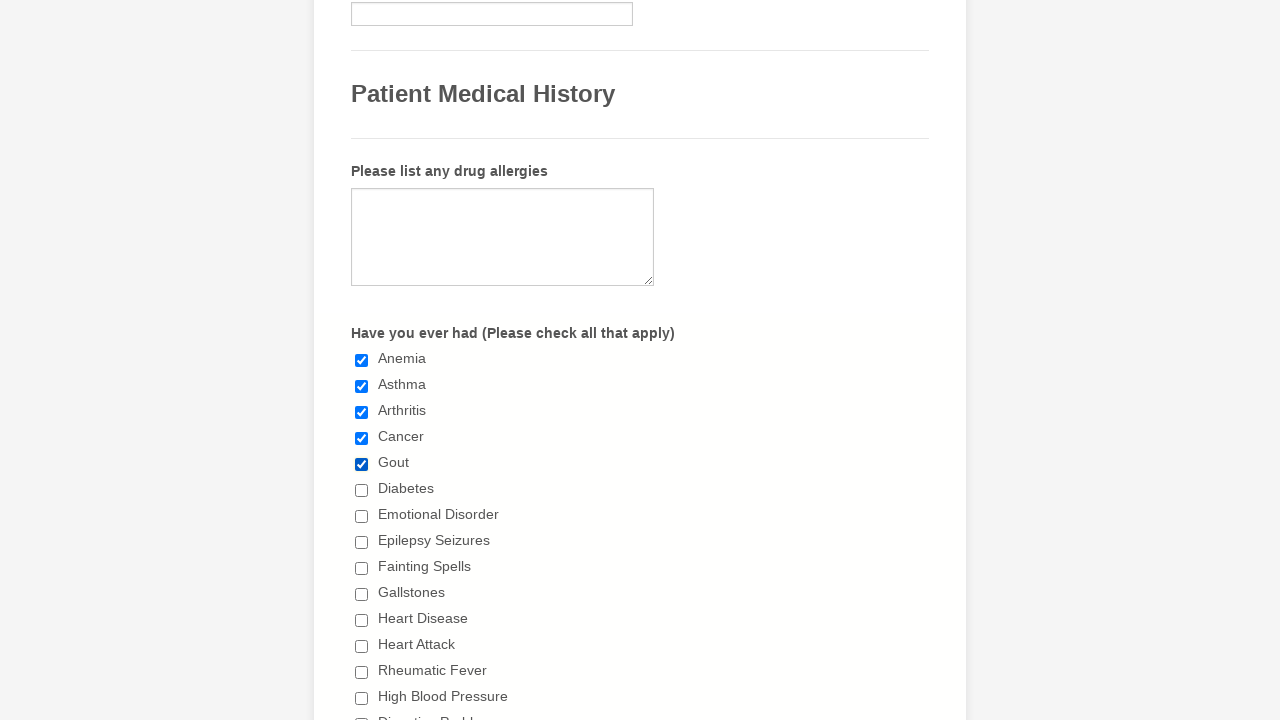

Waited 1 second after checkbox action
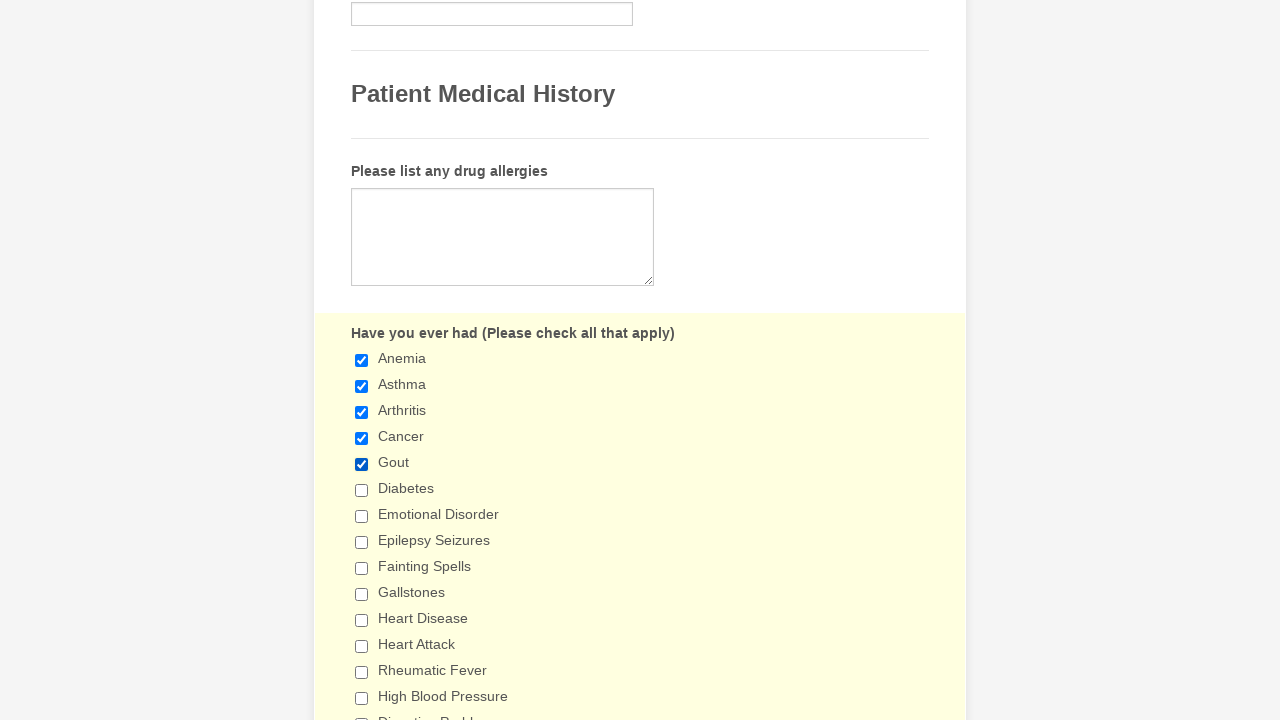

Clicked checkbox to select it at (362, 490) on xpath=//input[@type='checkbox'] >> nth=5
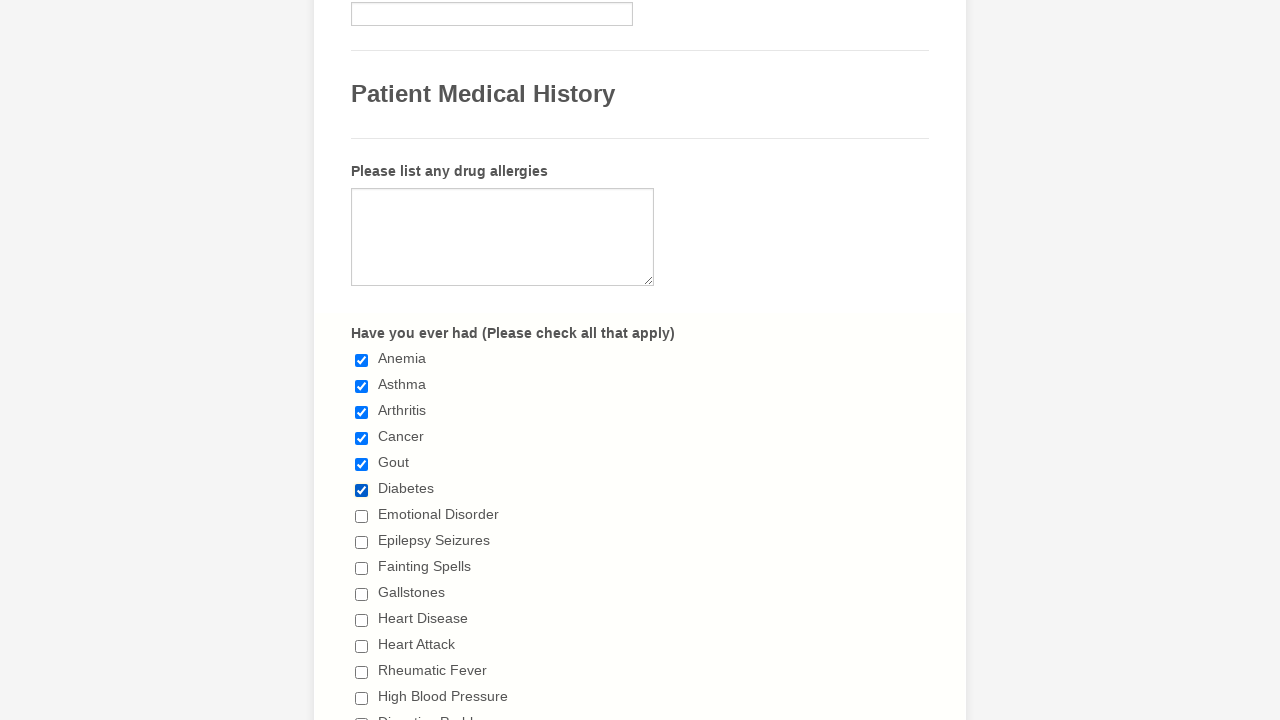

Waited 1 second after checkbox action
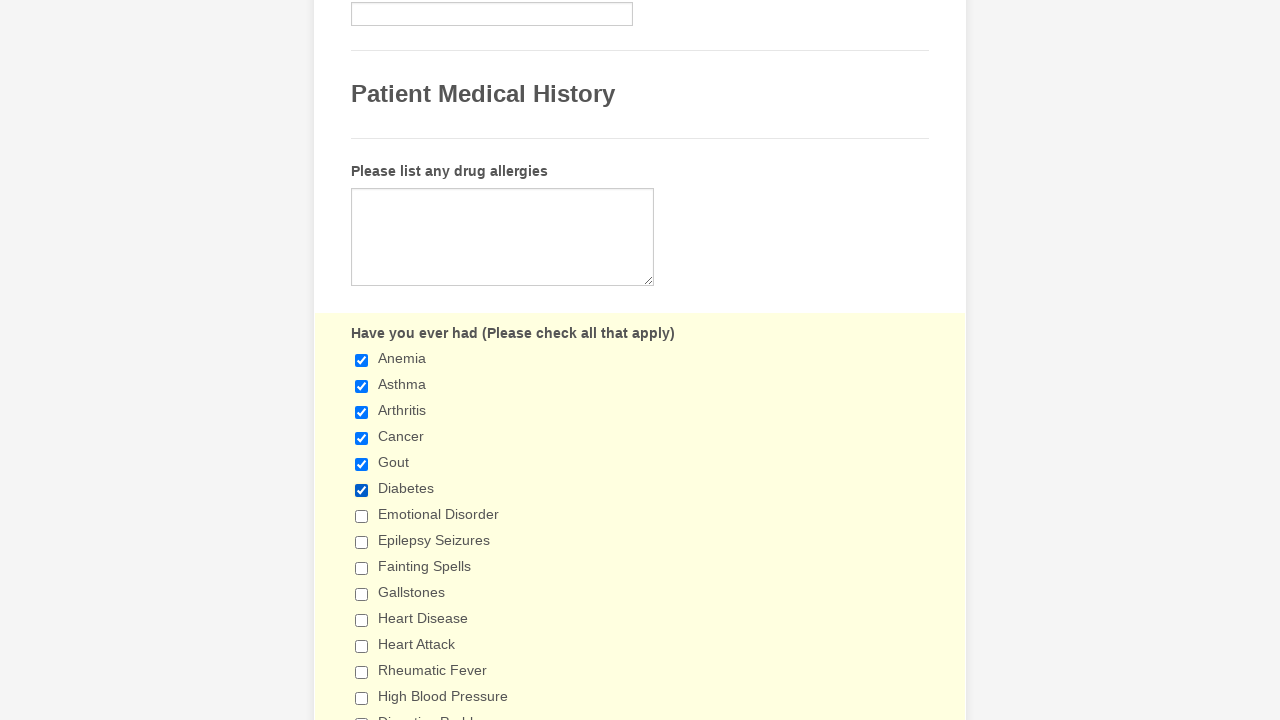

Clicked checkbox to select it at (362, 516) on xpath=//input[@type='checkbox'] >> nth=6
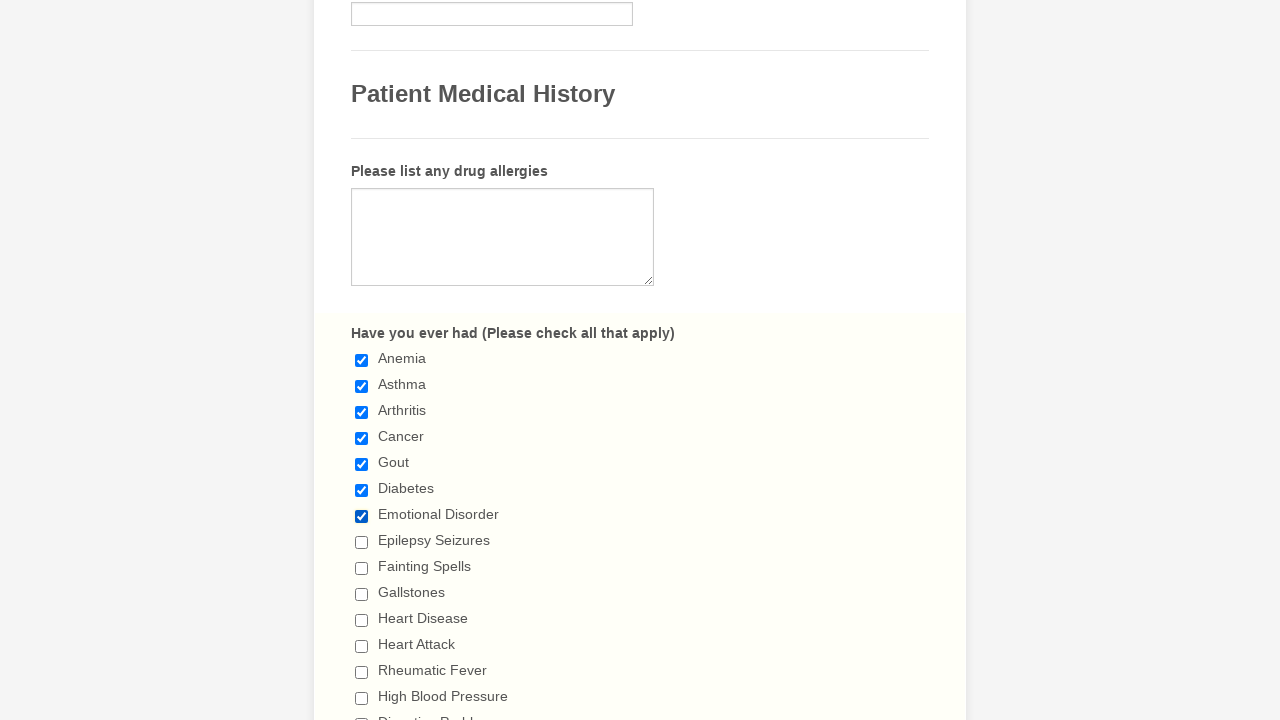

Waited 1 second after checkbox action
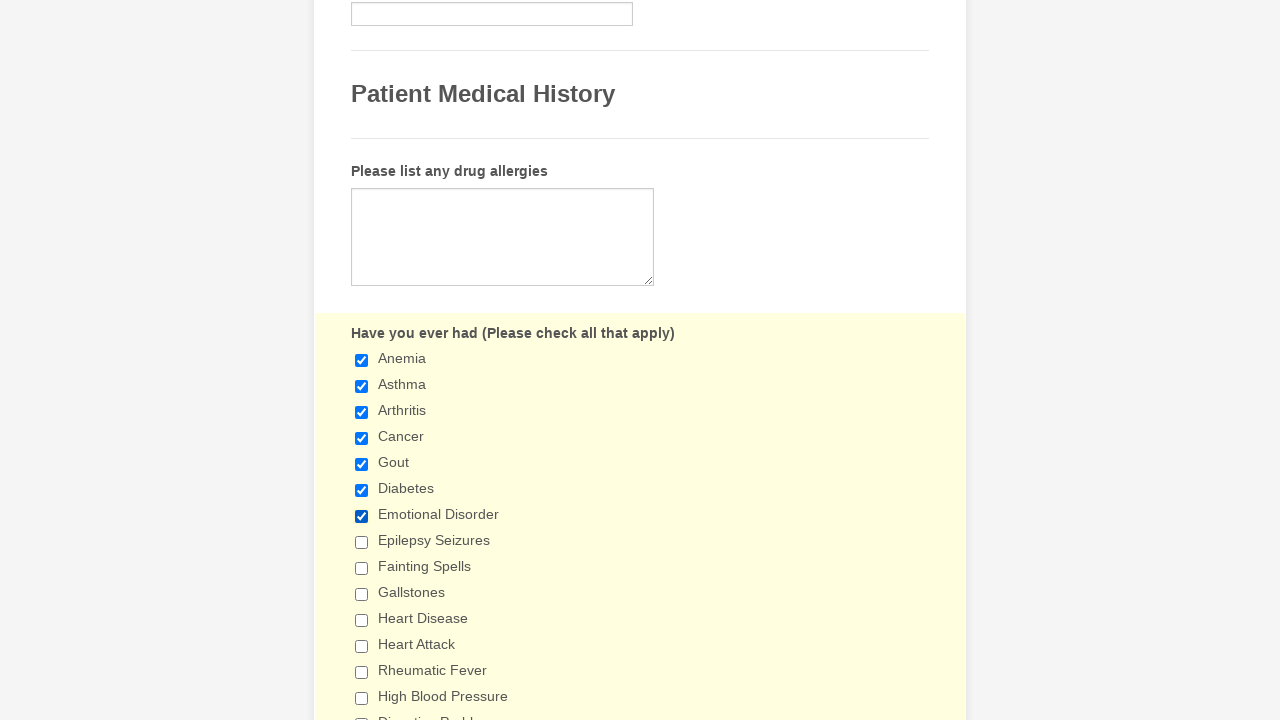

Clicked checkbox to select it at (362, 542) on xpath=//input[@type='checkbox'] >> nth=7
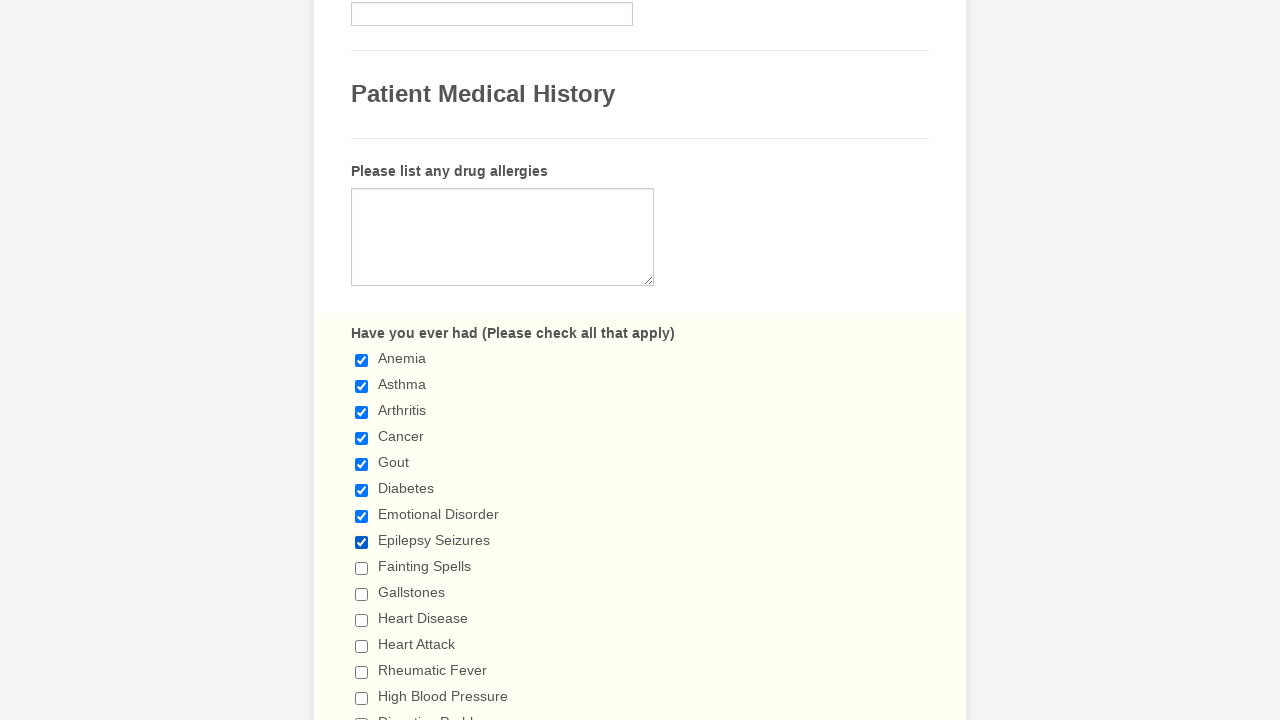

Waited 1 second after checkbox action
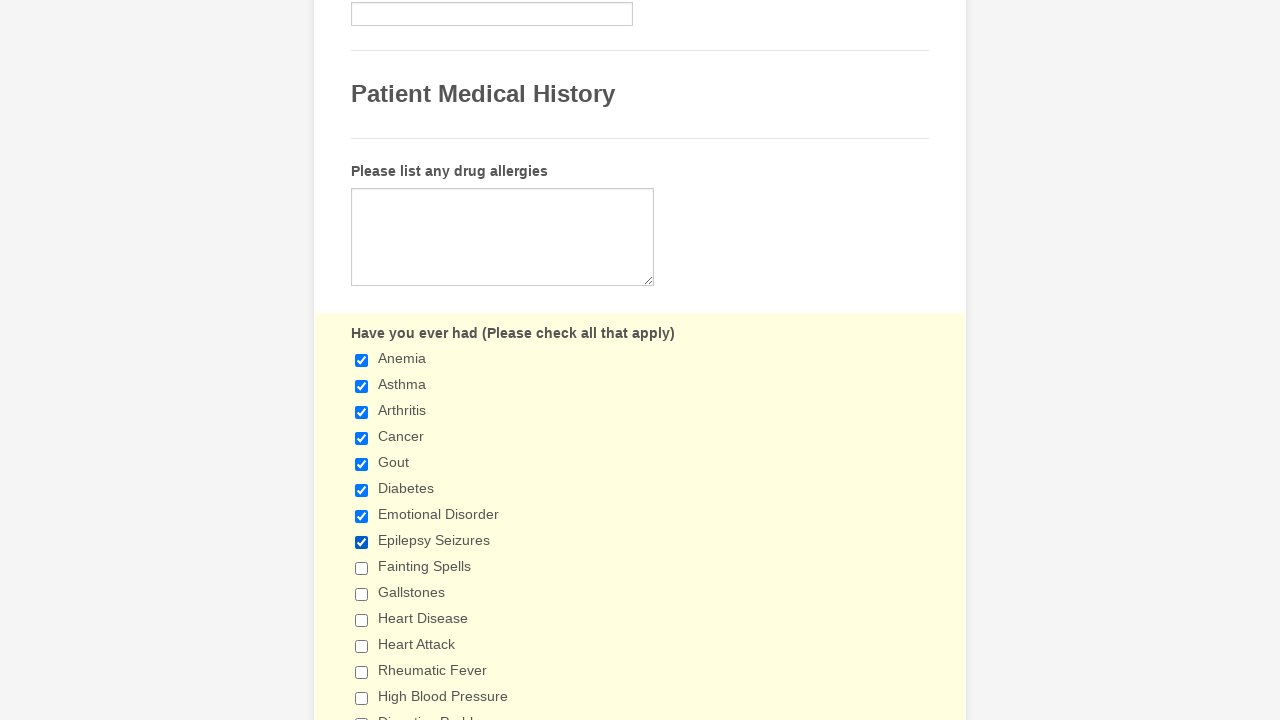

Clicked checkbox to select it at (362, 568) on xpath=//input[@type='checkbox'] >> nth=8
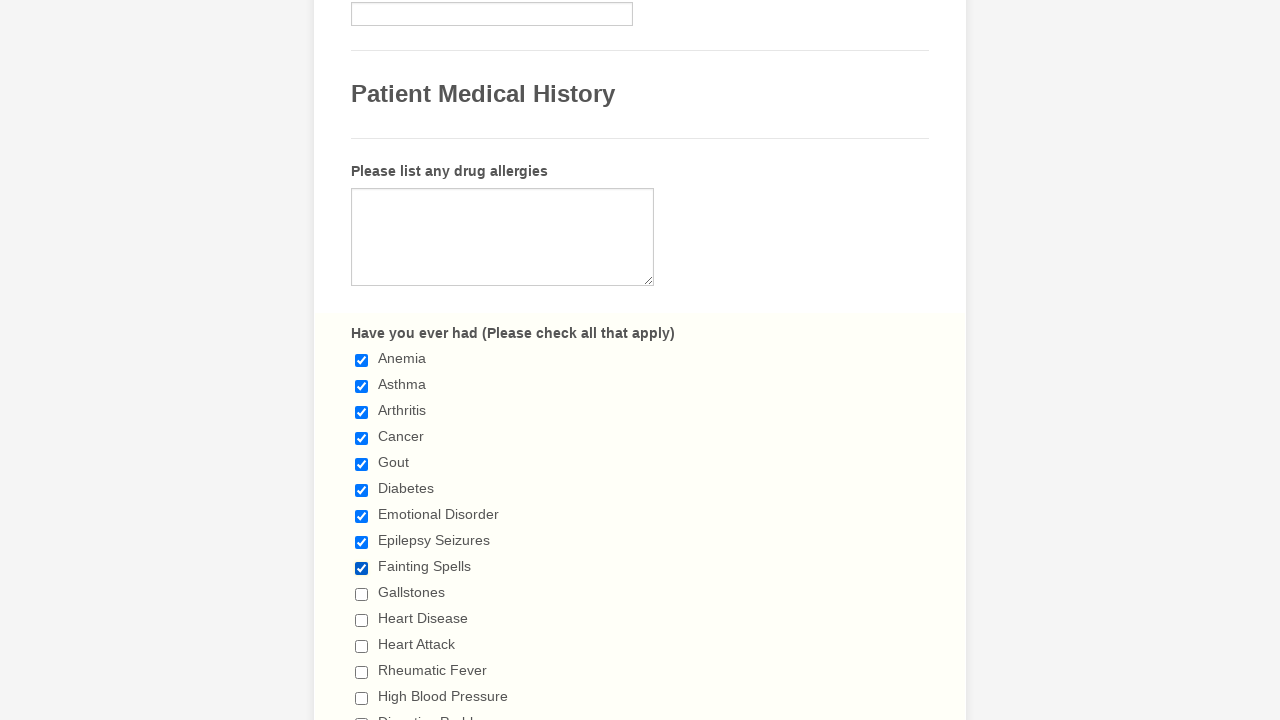

Waited 1 second after checkbox action
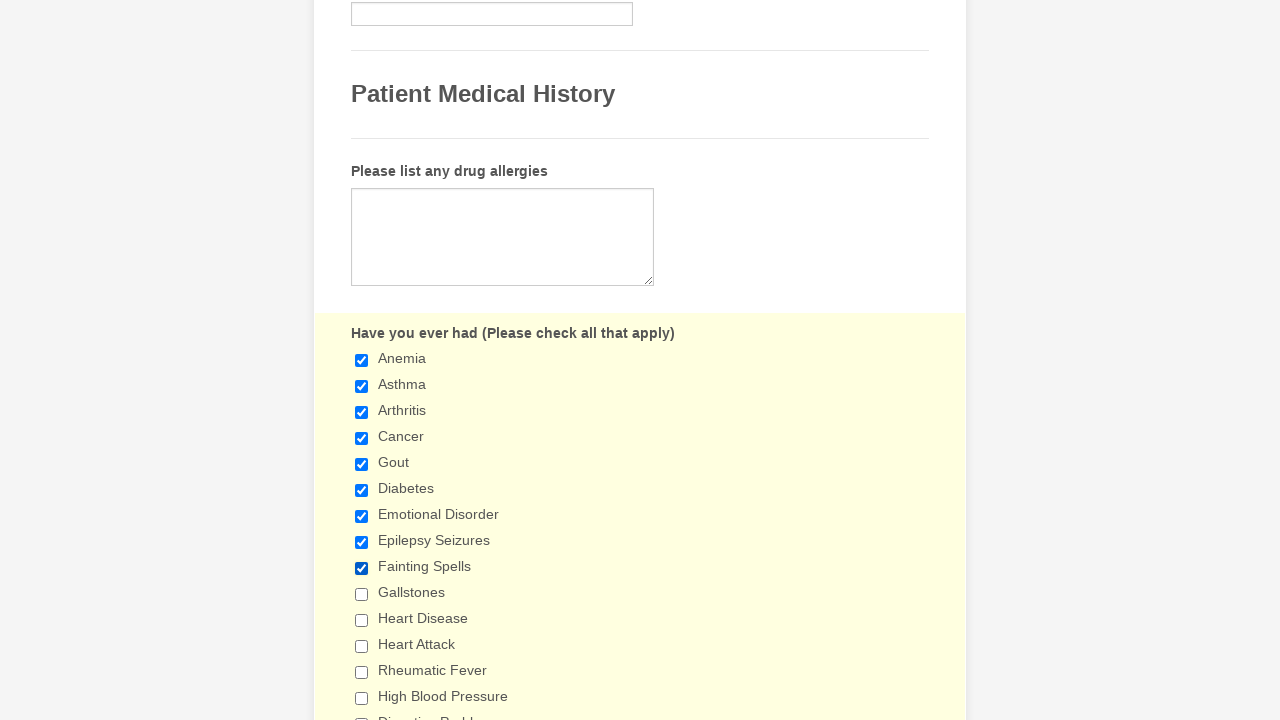

Clicked checkbox to select it at (362, 594) on xpath=//input[@type='checkbox'] >> nth=9
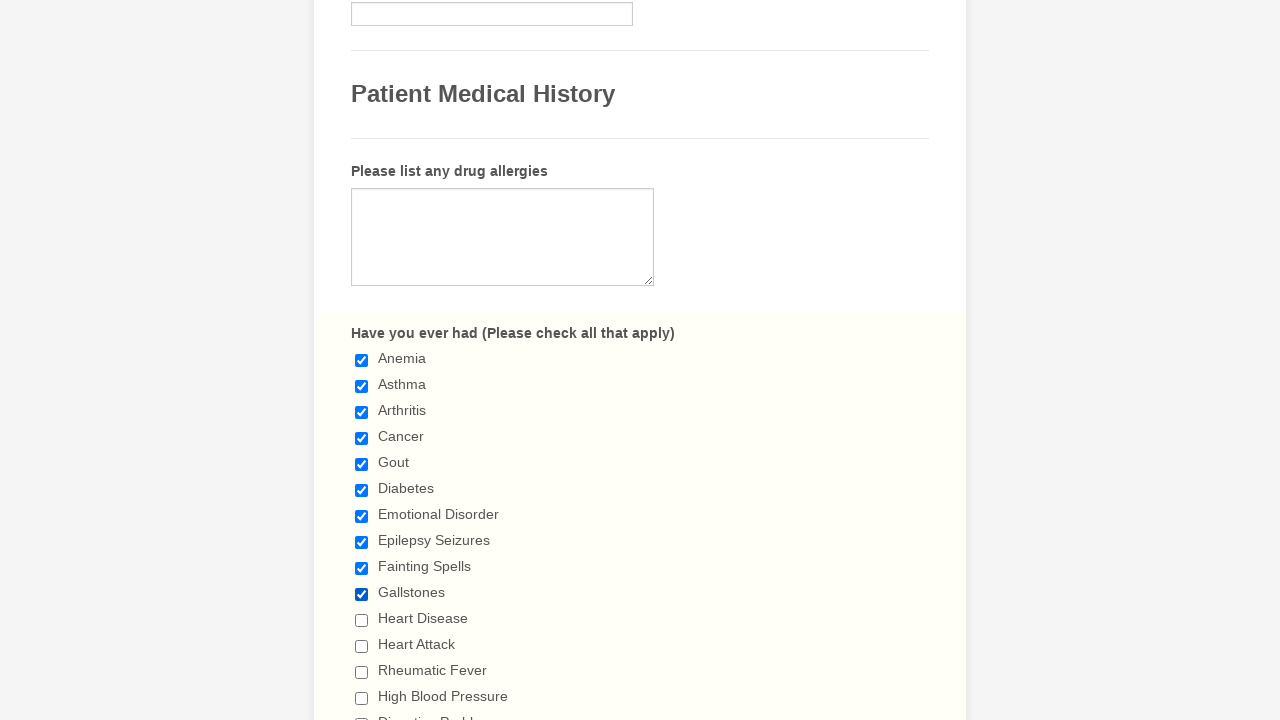

Waited 1 second after checkbox action
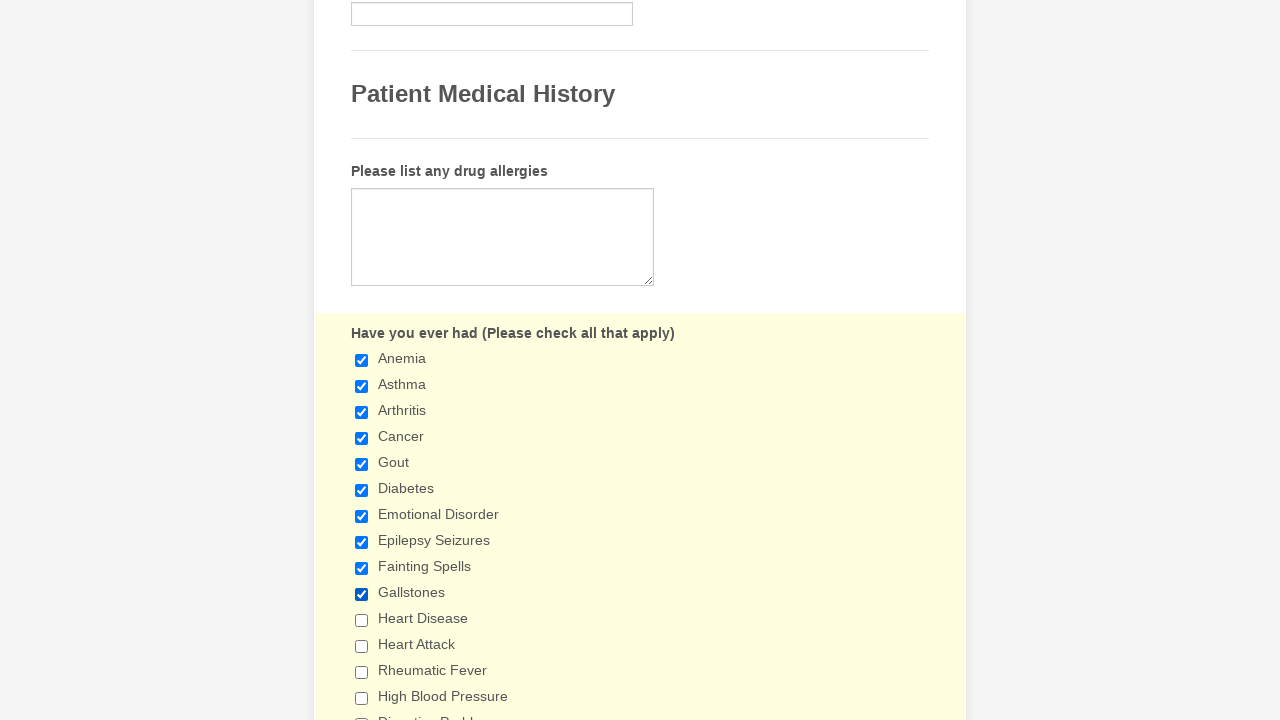

Clicked checkbox to select it at (362, 620) on xpath=//input[@type='checkbox'] >> nth=10
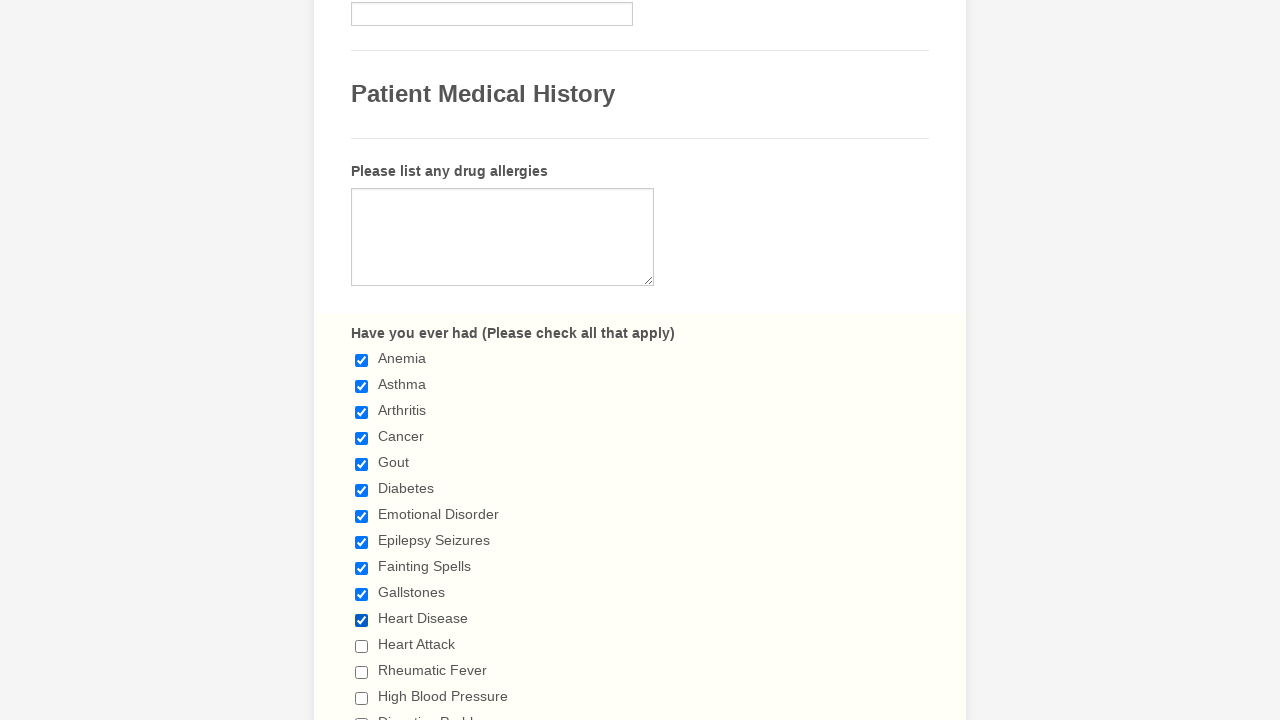

Waited 1 second after checkbox action
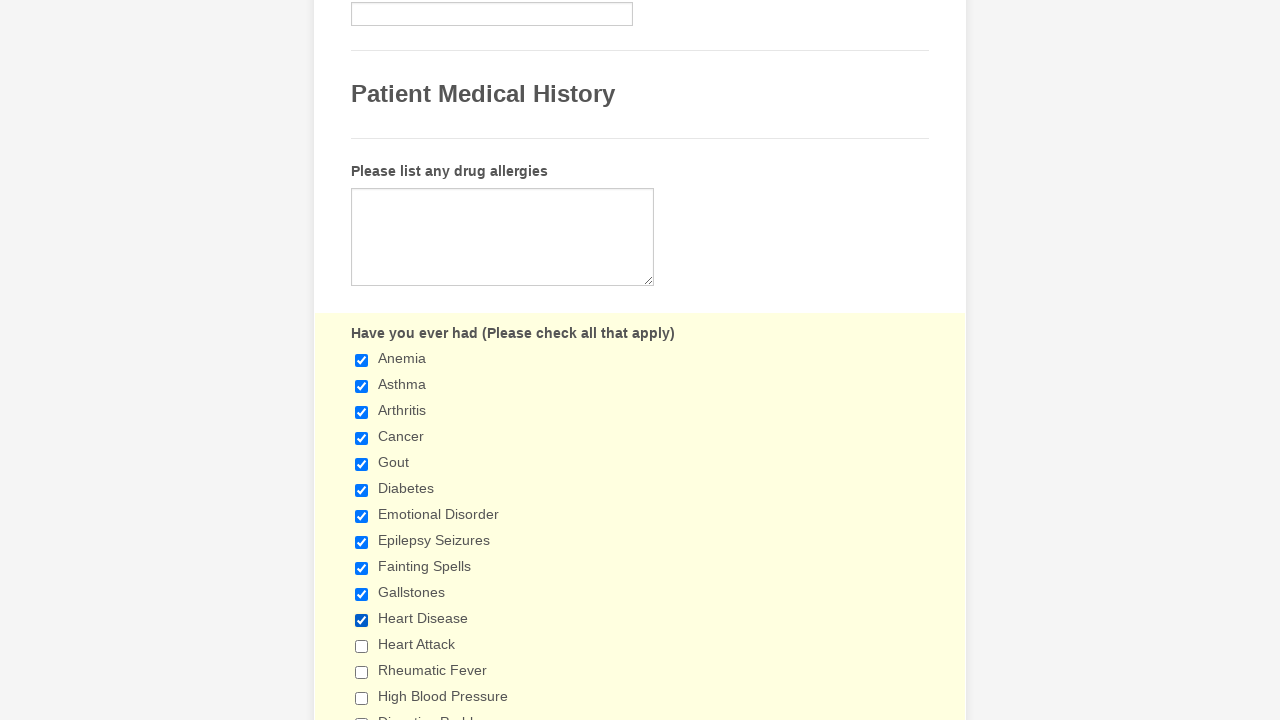

Clicked checkbox to select it at (362, 646) on xpath=//input[@type='checkbox'] >> nth=11
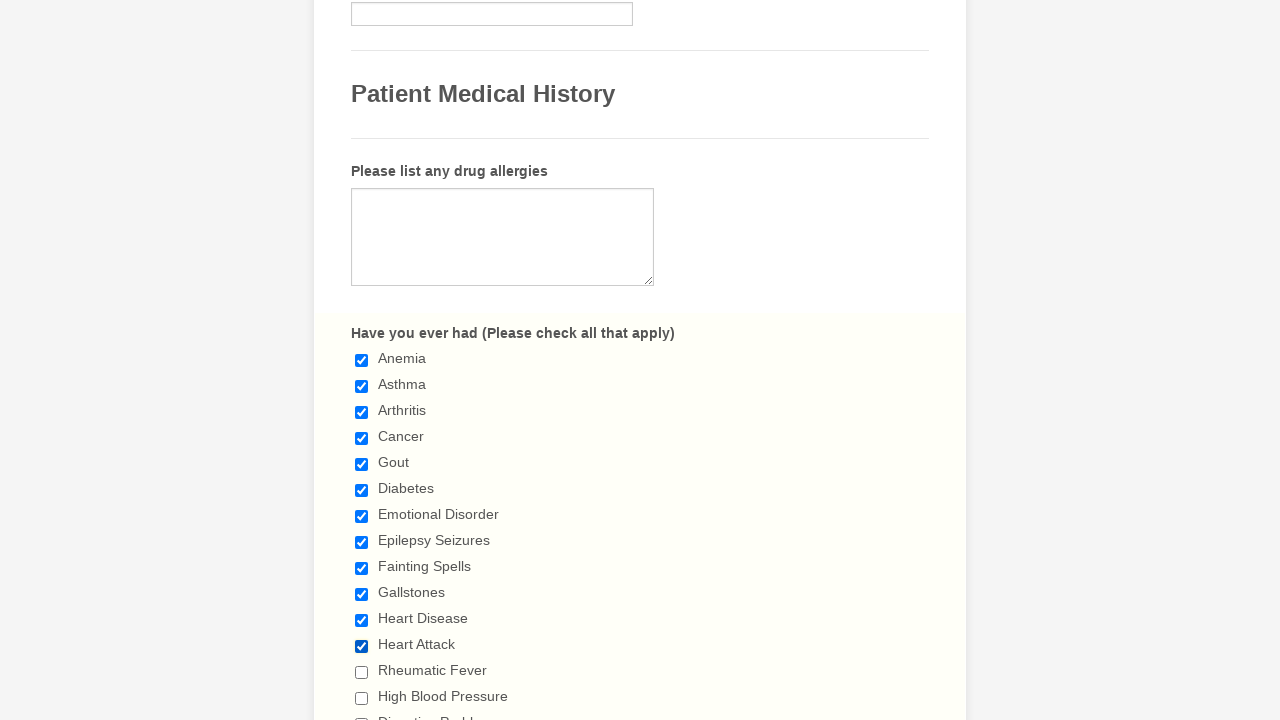

Waited 1 second after checkbox action
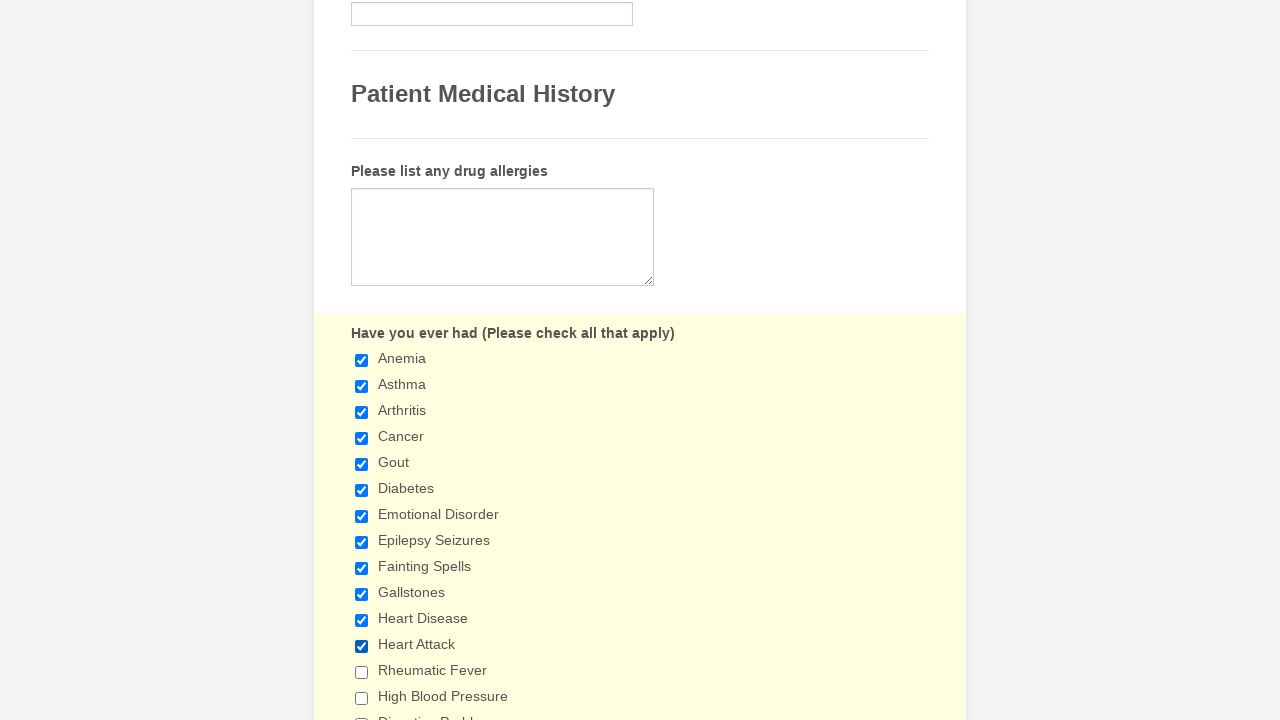

Clicked checkbox to select it at (362, 672) on xpath=//input[@type='checkbox'] >> nth=12
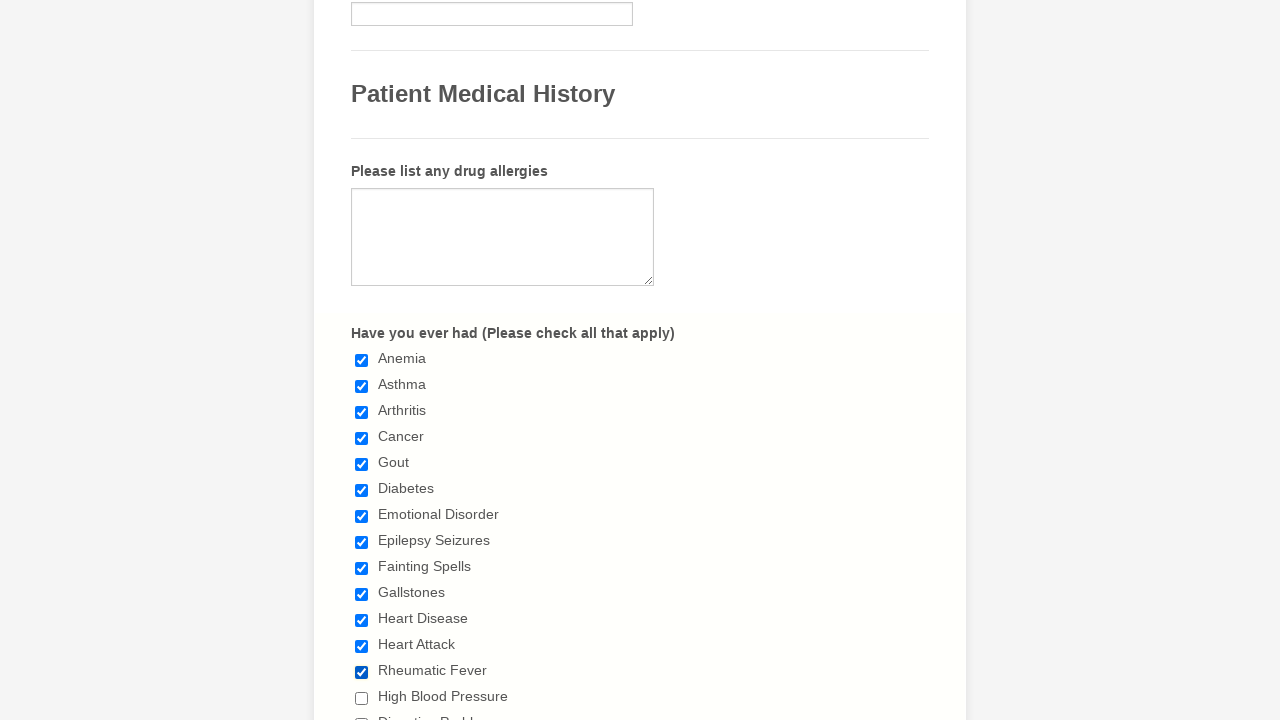

Waited 1 second after checkbox action
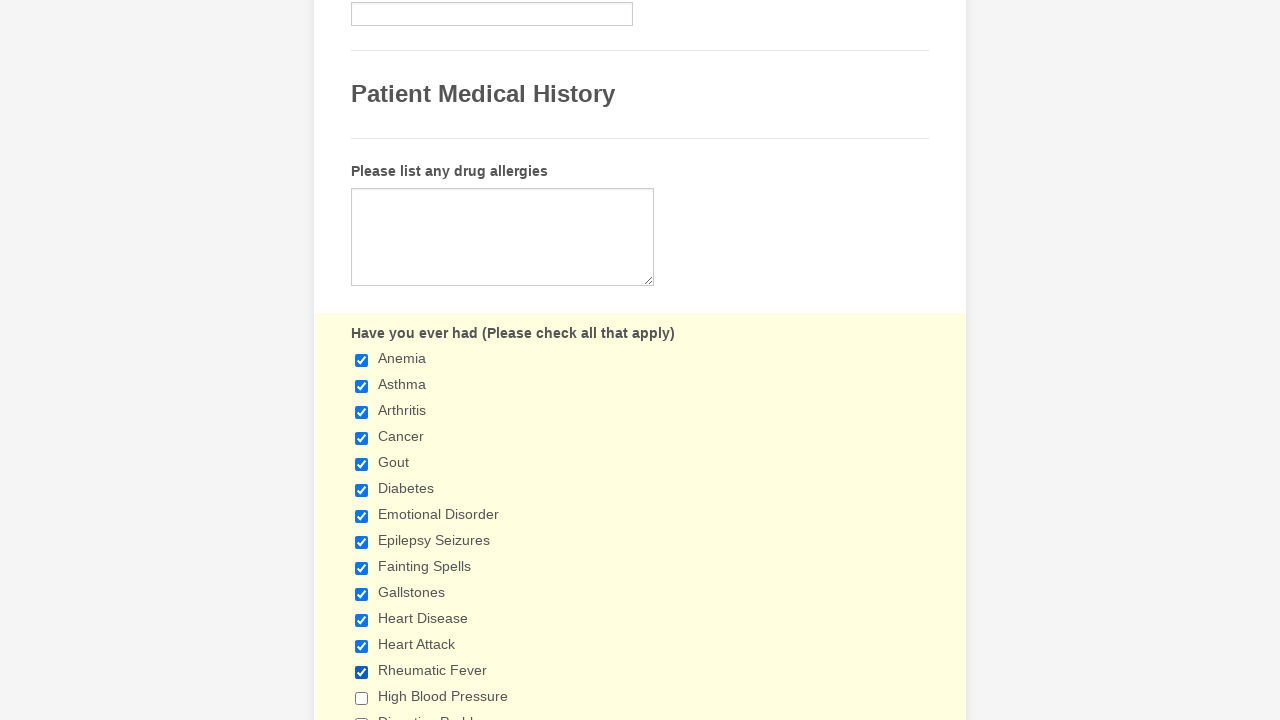

Clicked checkbox to select it at (362, 698) on xpath=//input[@type='checkbox'] >> nth=13
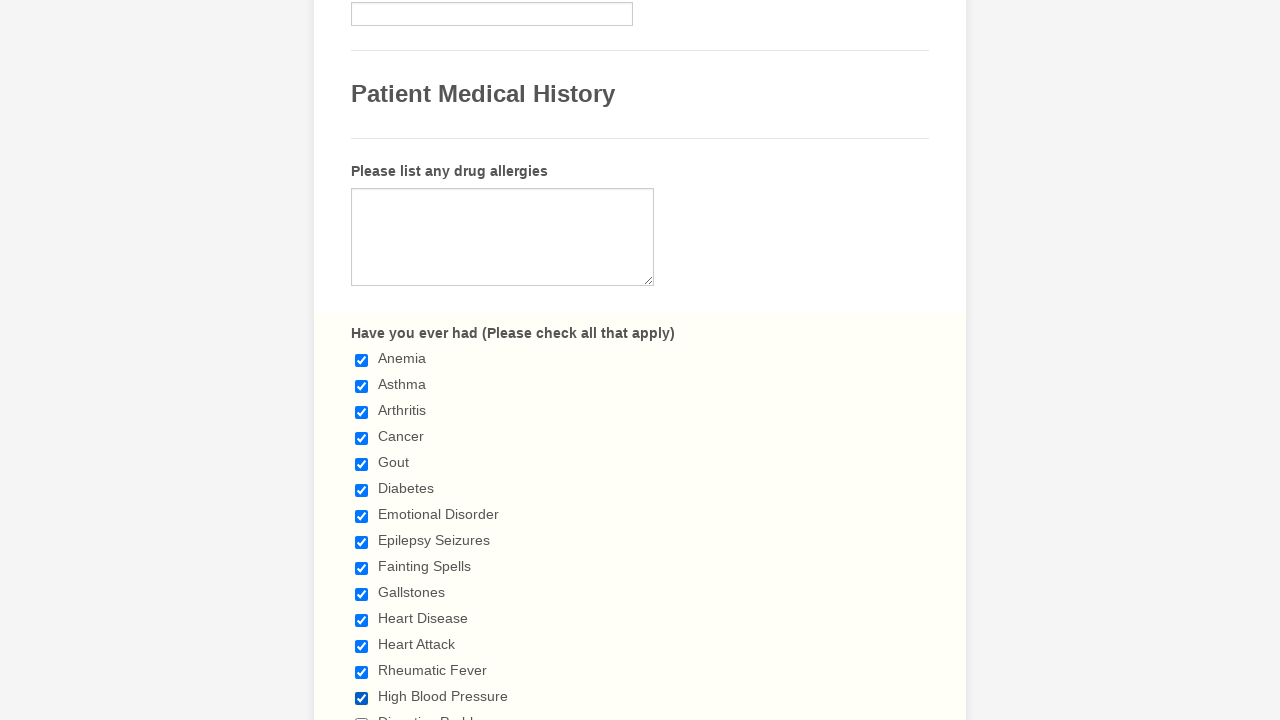

Waited 1 second after checkbox action
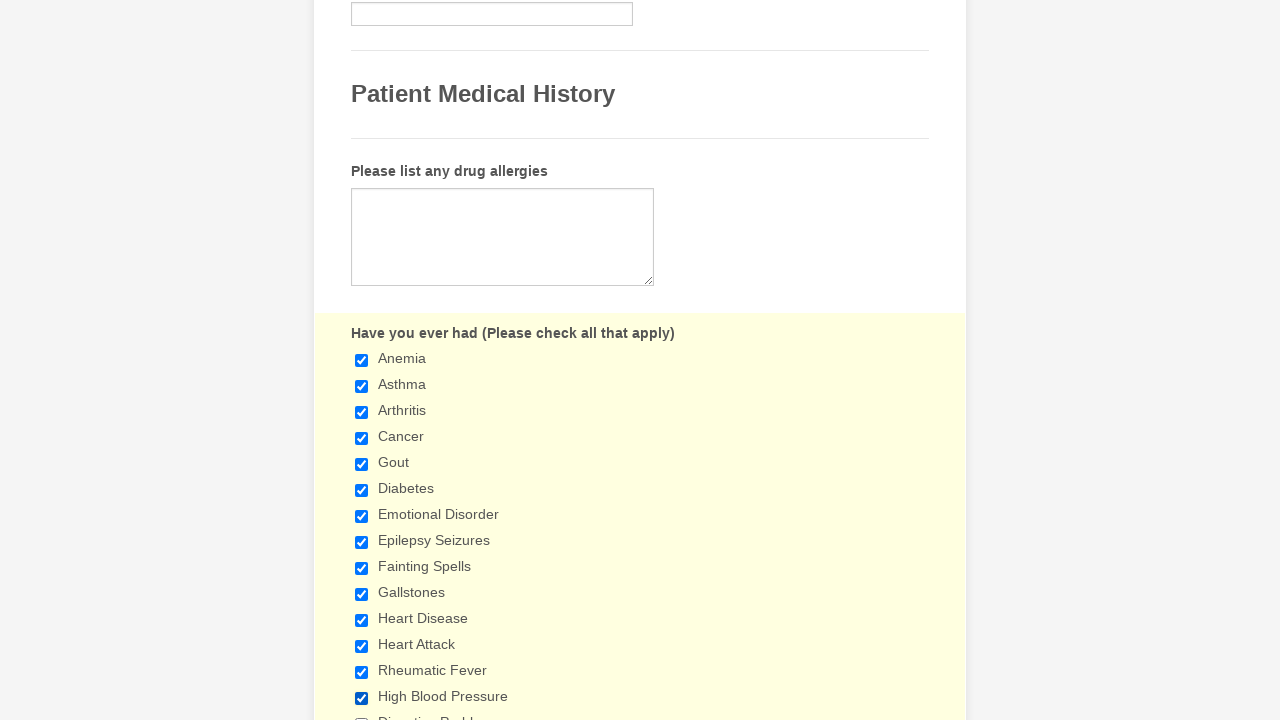

Clicked checkbox to select it at (362, 714) on xpath=//input[@type='checkbox'] >> nth=14
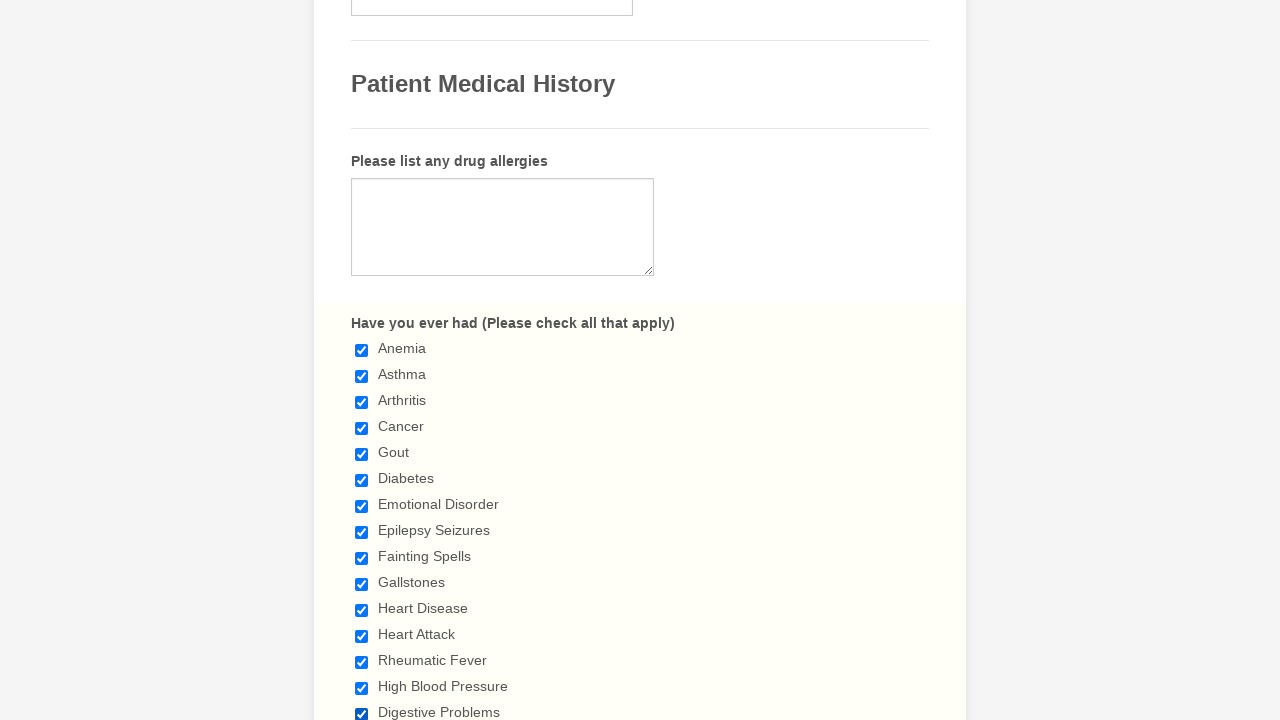

Waited 1 second after checkbox action
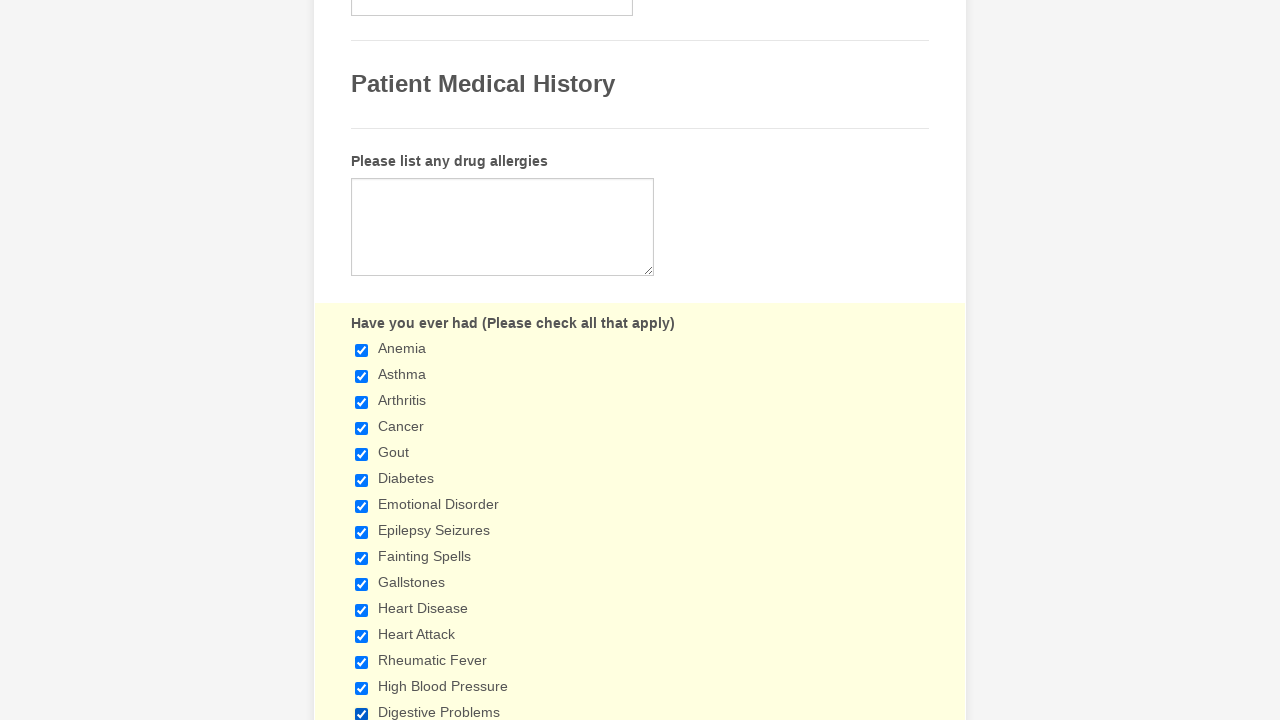

Clicked checkbox to select it at (362, 360) on xpath=//input[@type='checkbox'] >> nth=15
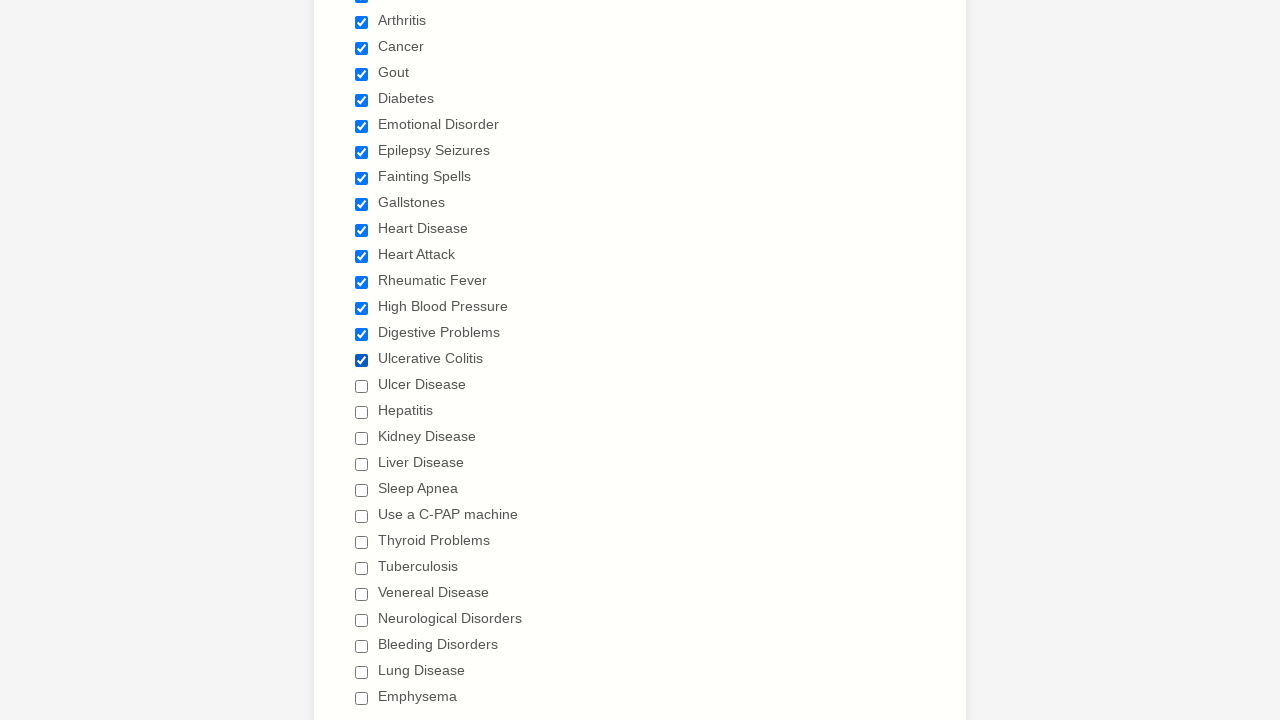

Waited 1 second after checkbox action
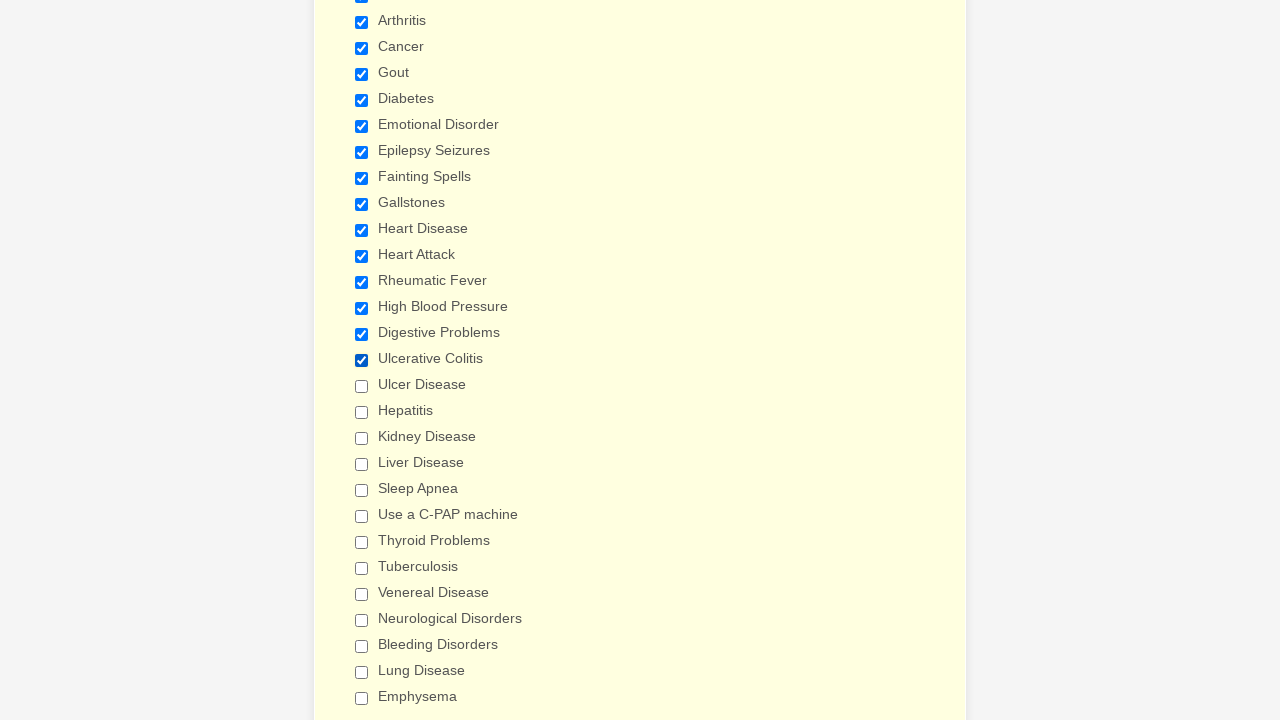

Clicked checkbox to select it at (362, 386) on xpath=//input[@type='checkbox'] >> nth=16
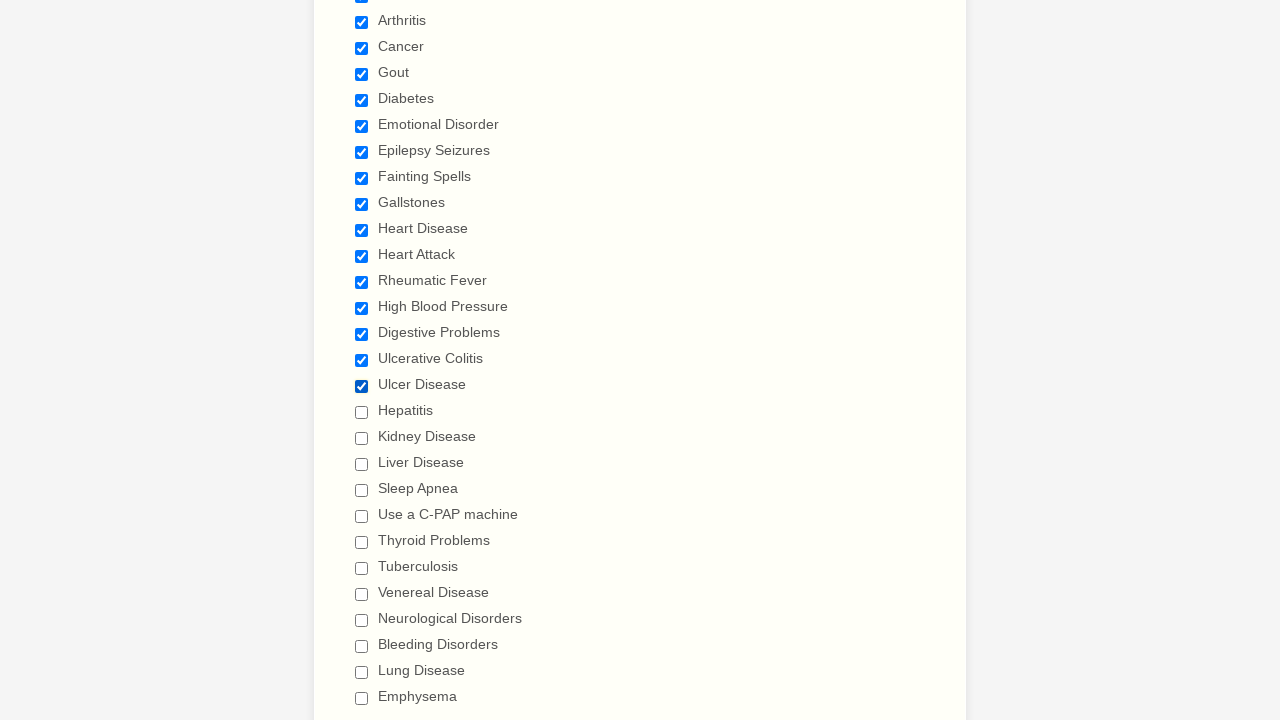

Waited 1 second after checkbox action
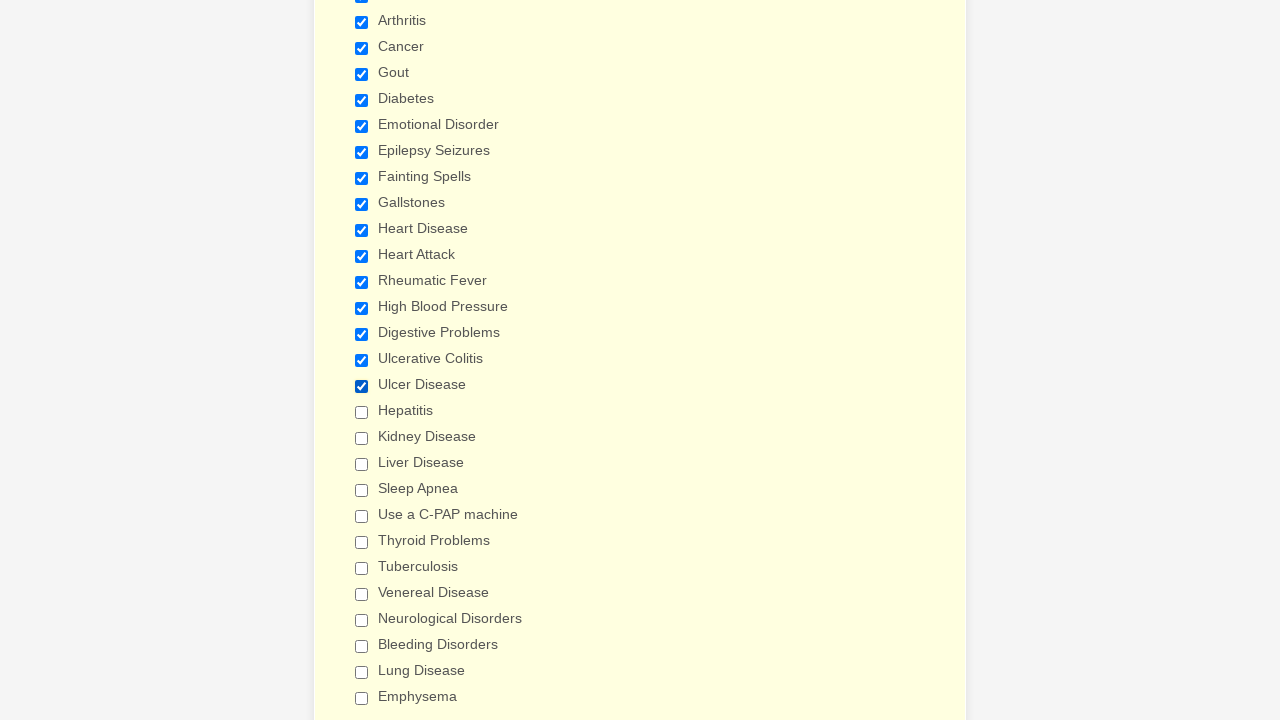

Clicked checkbox to select it at (362, 412) on xpath=//input[@type='checkbox'] >> nth=17
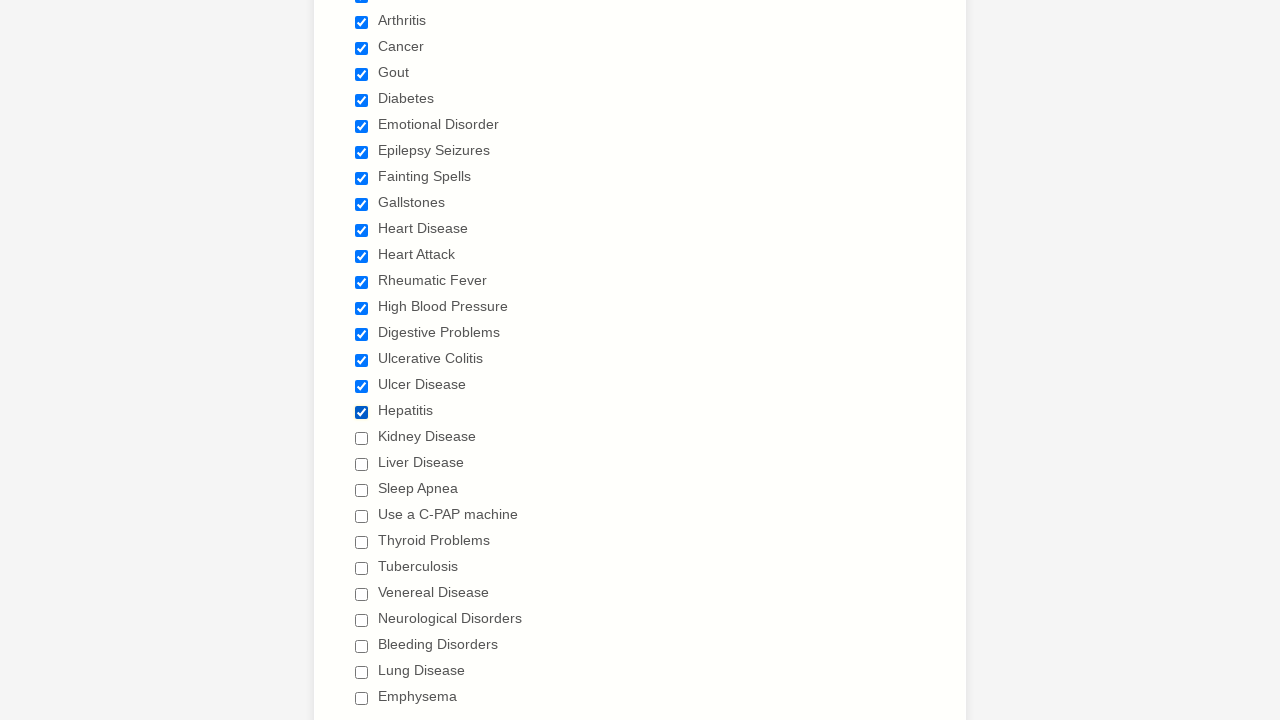

Waited 1 second after checkbox action
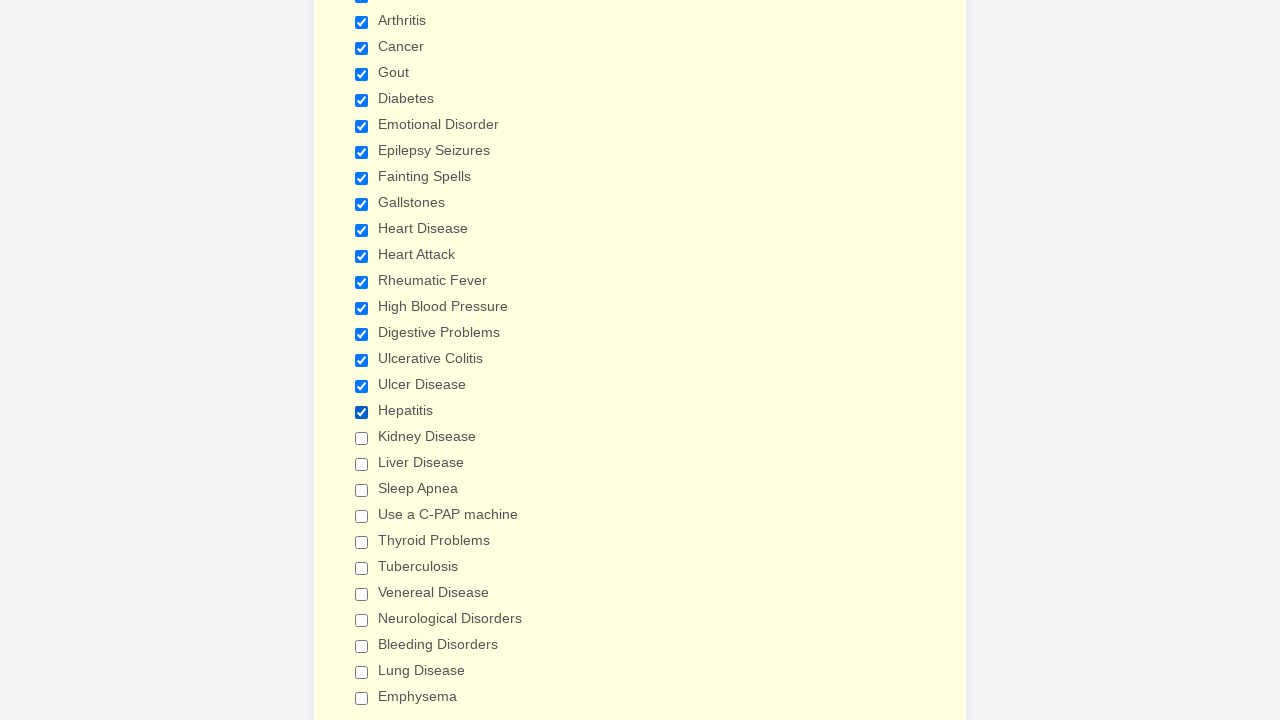

Clicked checkbox to select it at (362, 438) on xpath=//input[@type='checkbox'] >> nth=18
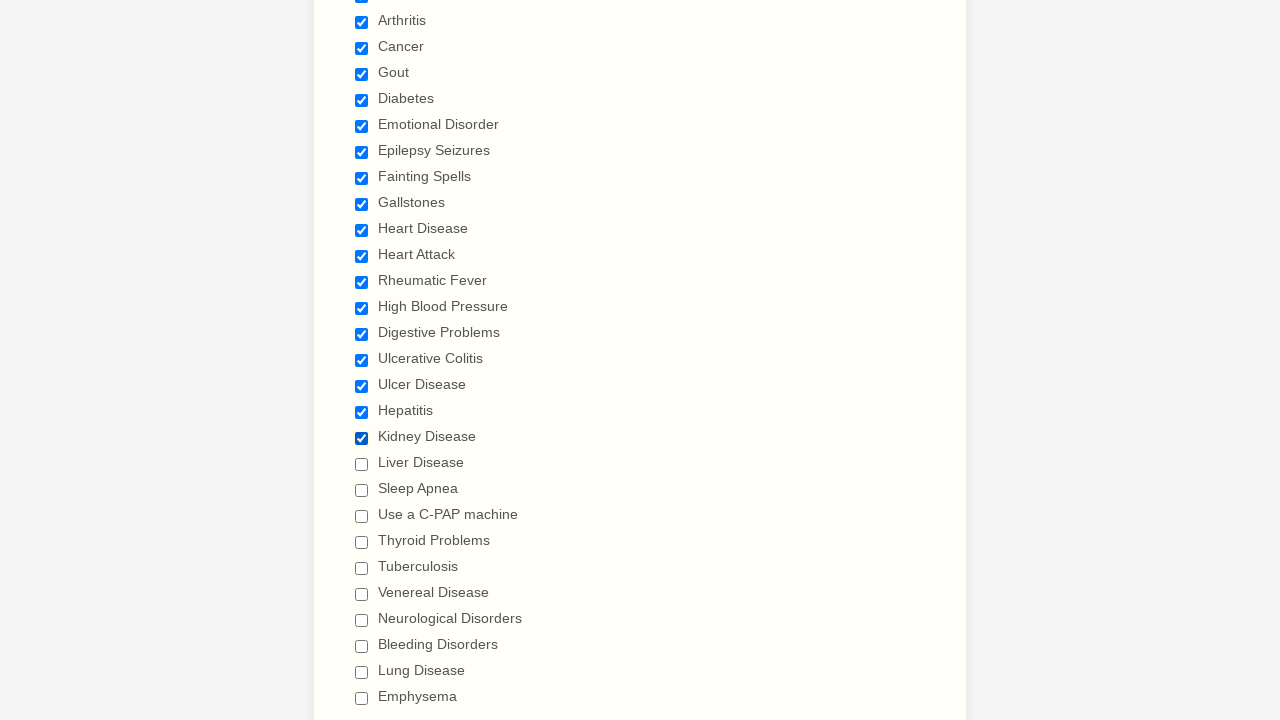

Waited 1 second after checkbox action
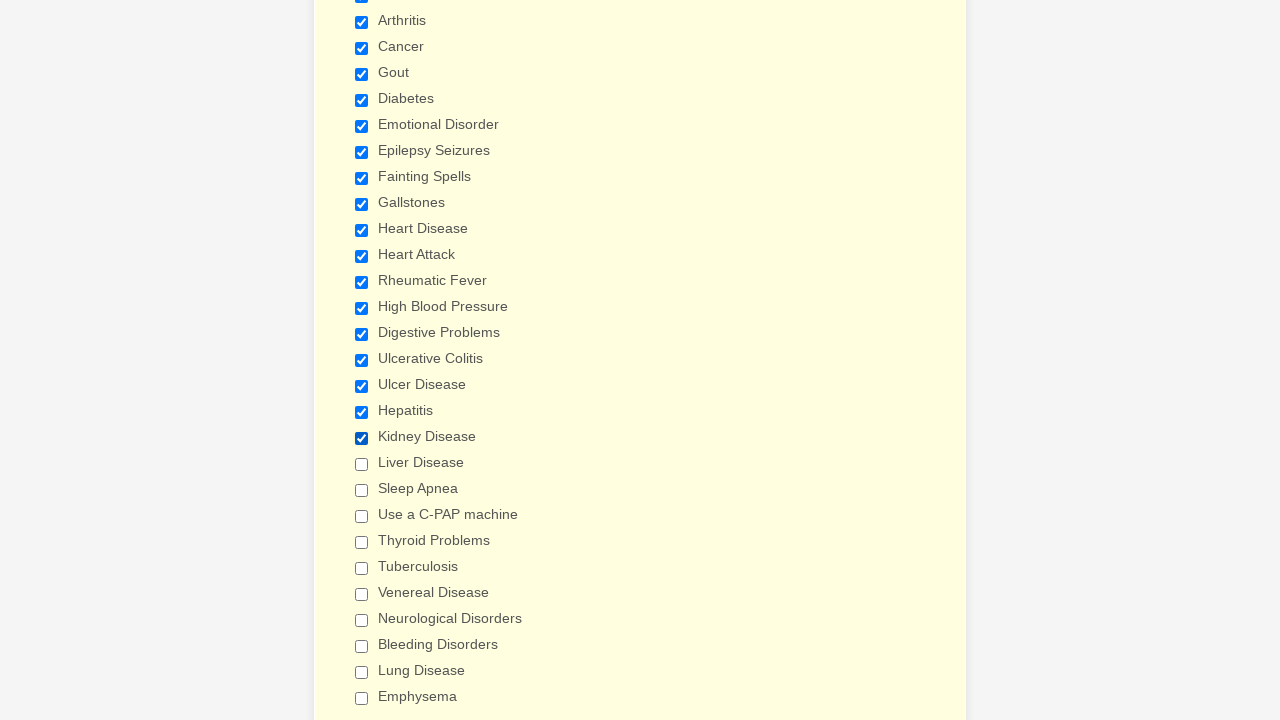

Clicked checkbox to select it at (362, 464) on xpath=//input[@type='checkbox'] >> nth=19
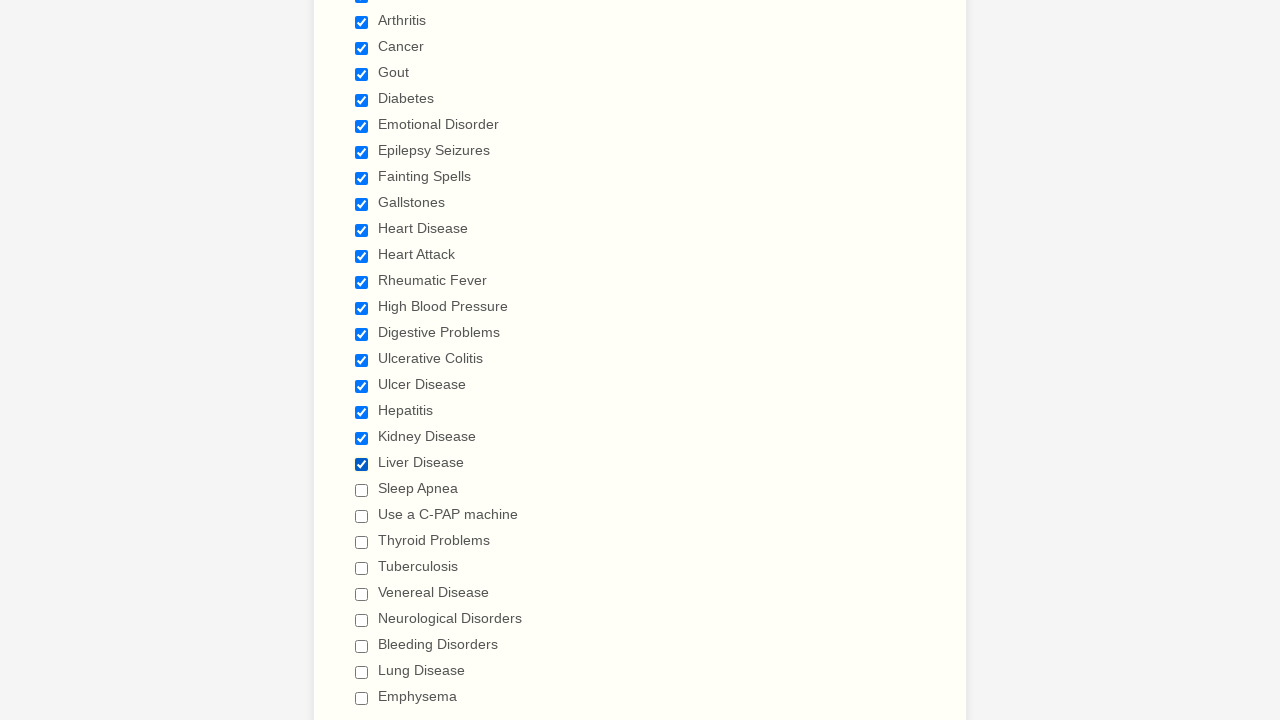

Waited 1 second after checkbox action
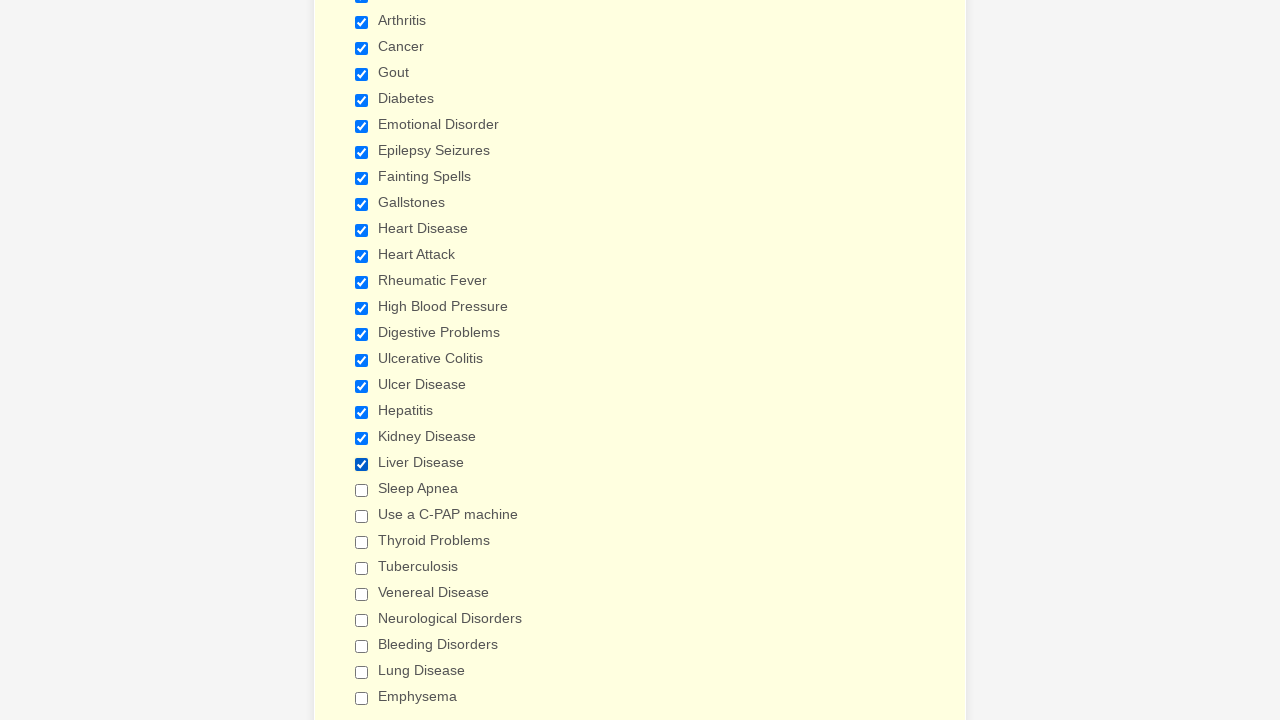

Clicked checkbox to select it at (362, 490) on xpath=//input[@type='checkbox'] >> nth=20
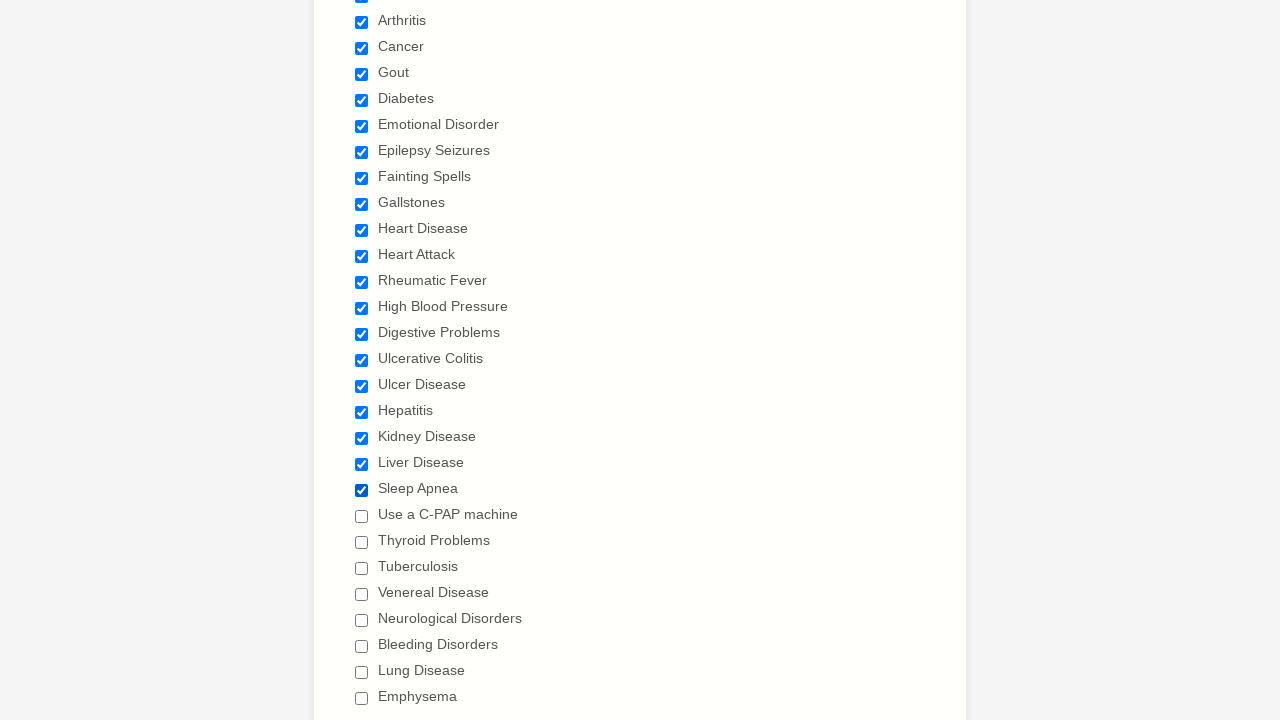

Waited 1 second after checkbox action
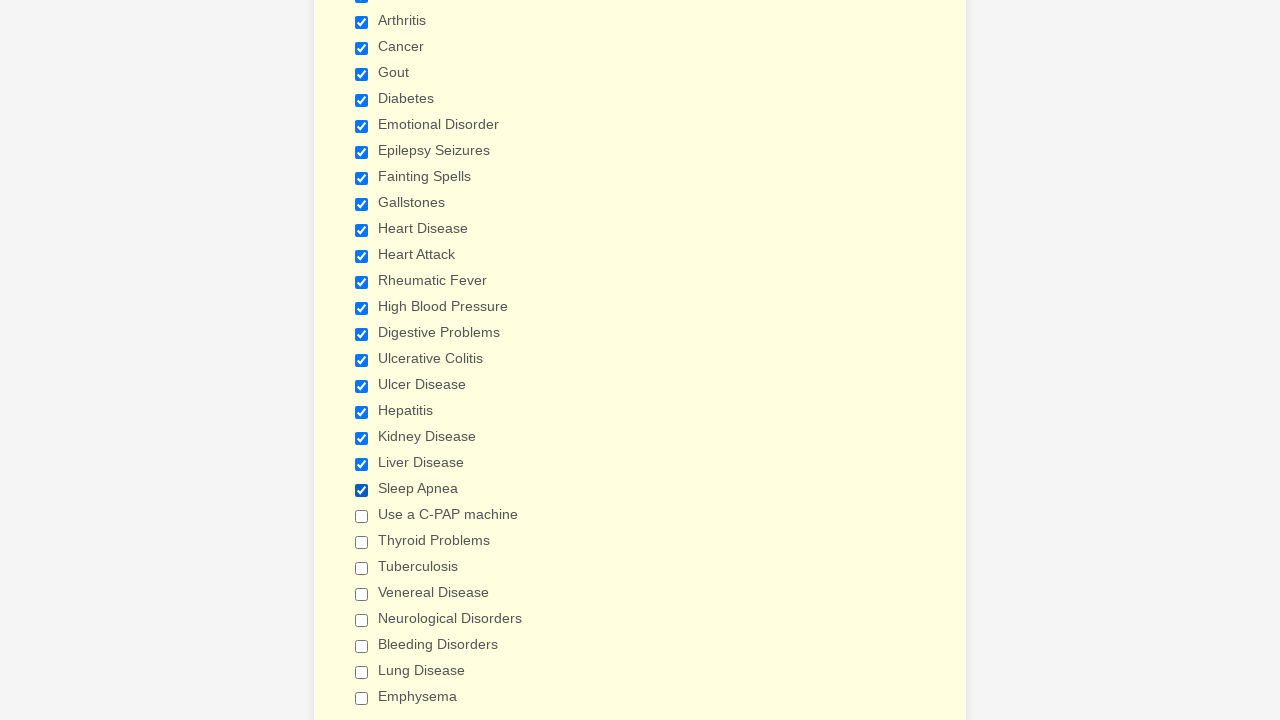

Clicked checkbox to select it at (362, 516) on xpath=//input[@type='checkbox'] >> nth=21
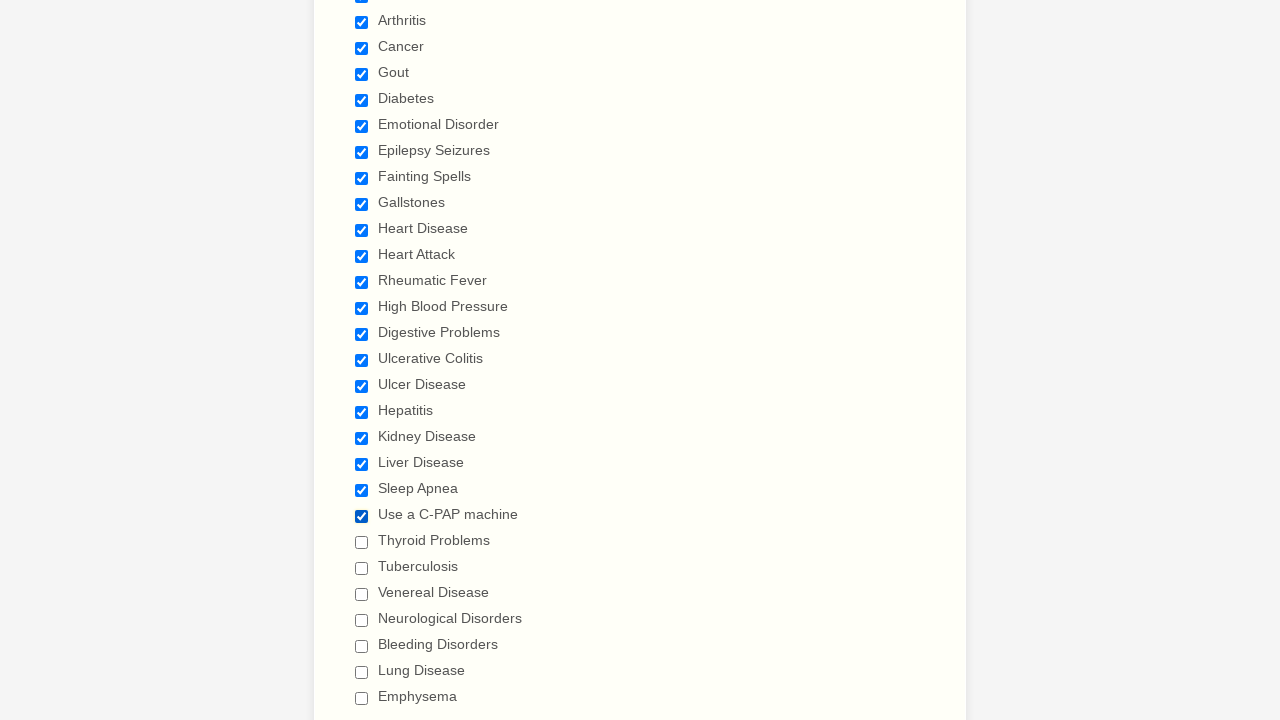

Waited 1 second after checkbox action
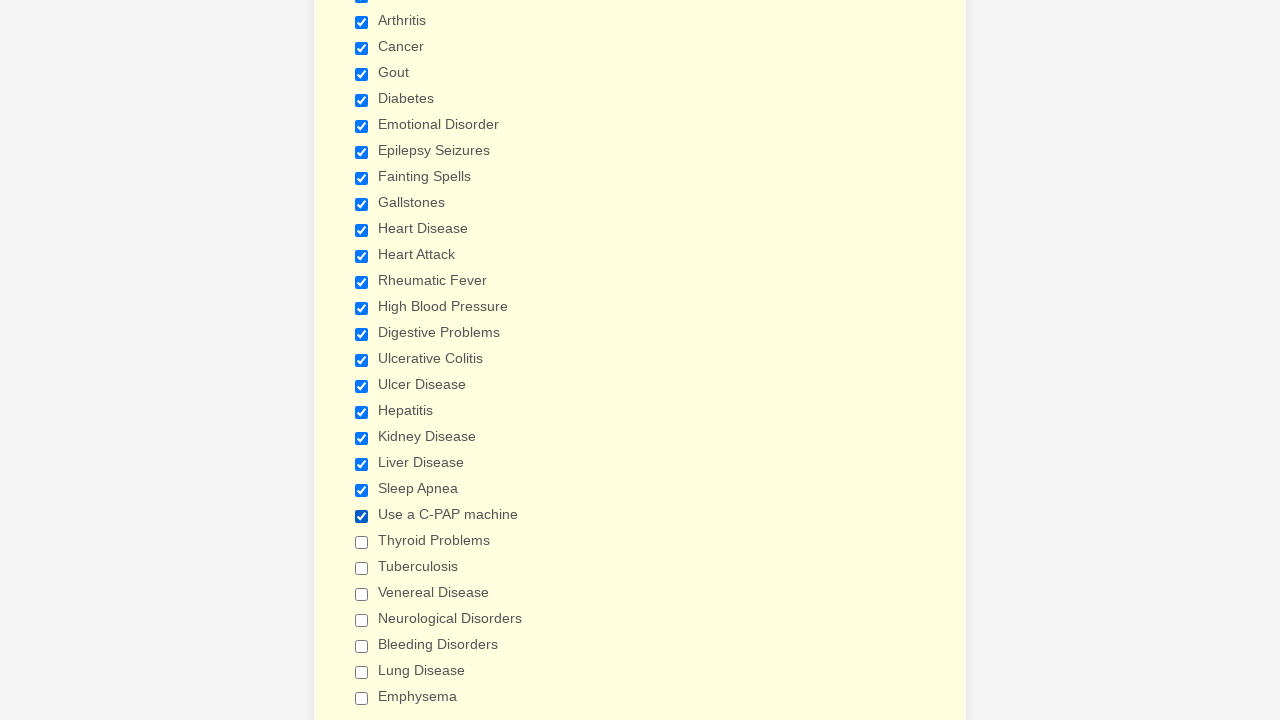

Clicked checkbox to select it at (362, 542) on xpath=//input[@type='checkbox'] >> nth=22
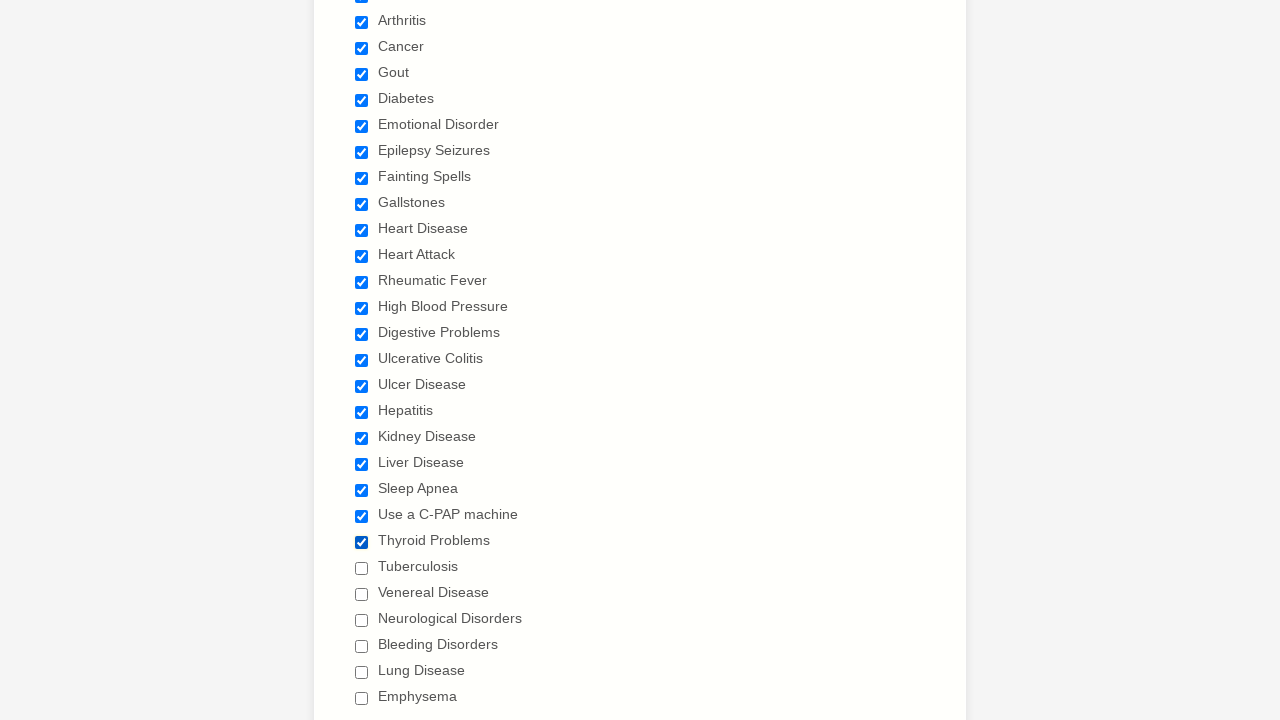

Waited 1 second after checkbox action
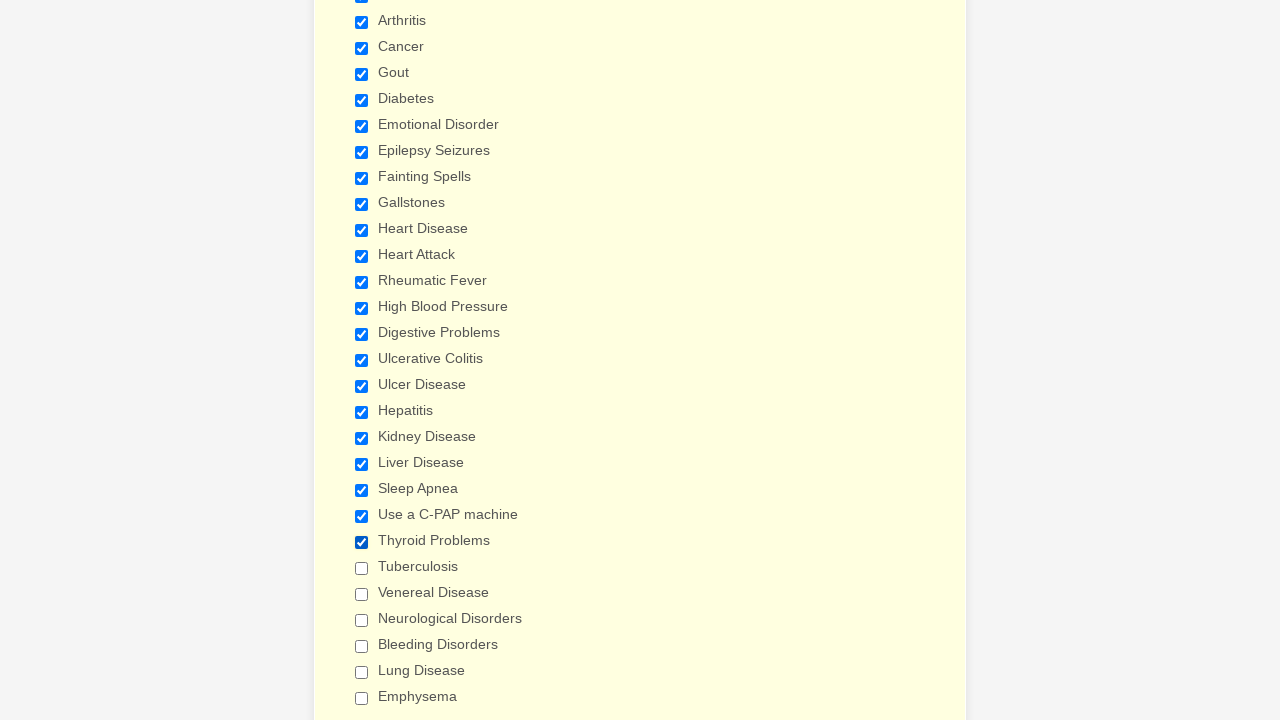

Clicked checkbox to select it at (362, 568) on xpath=//input[@type='checkbox'] >> nth=23
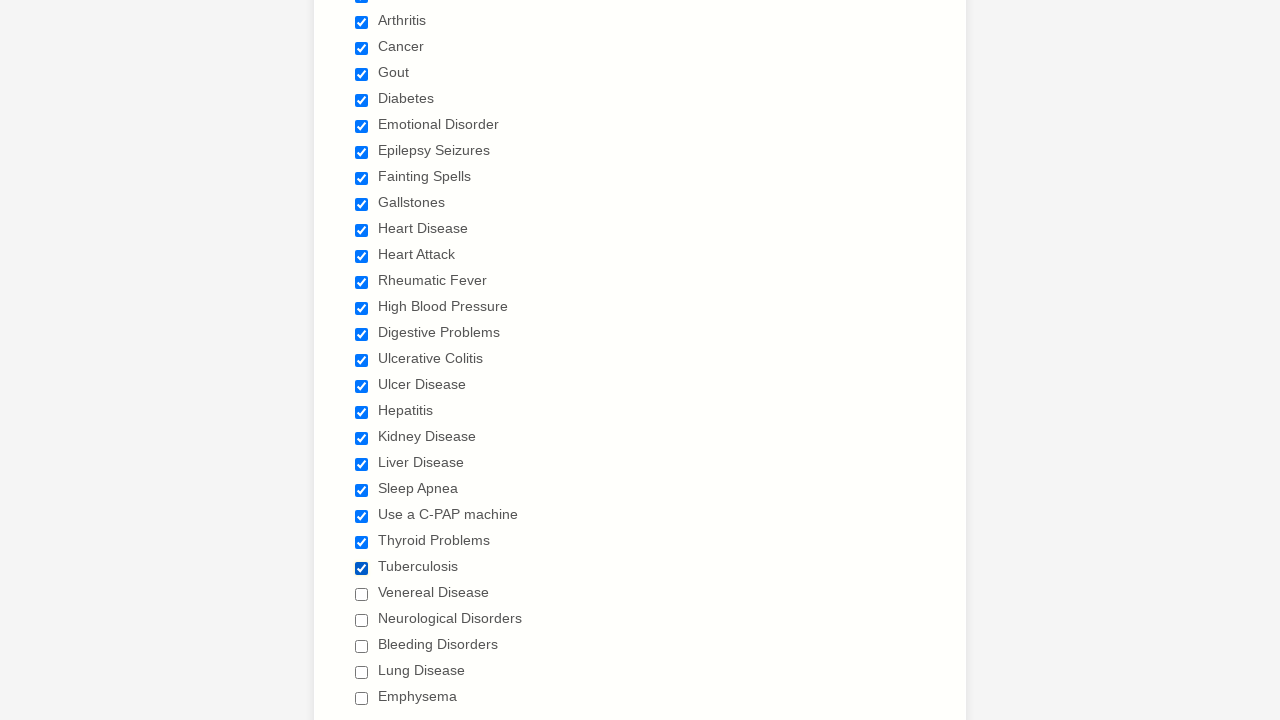

Waited 1 second after checkbox action
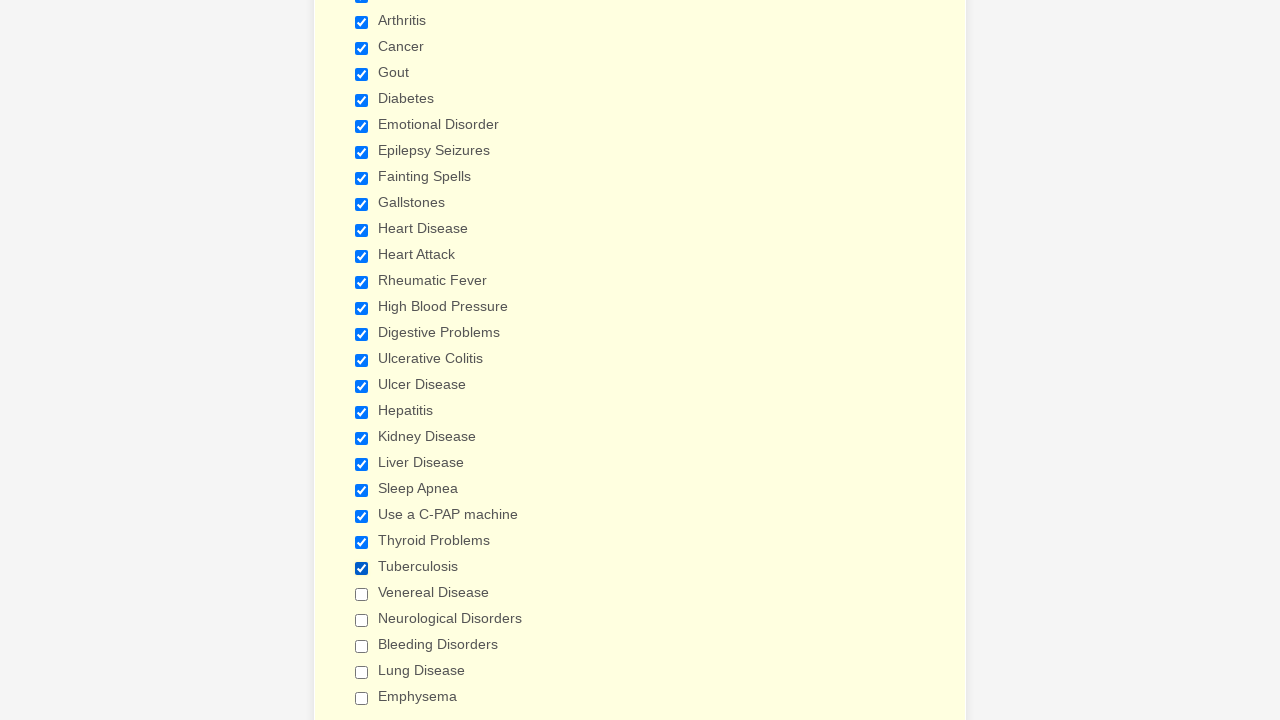

Clicked checkbox to select it at (362, 594) on xpath=//input[@type='checkbox'] >> nth=24
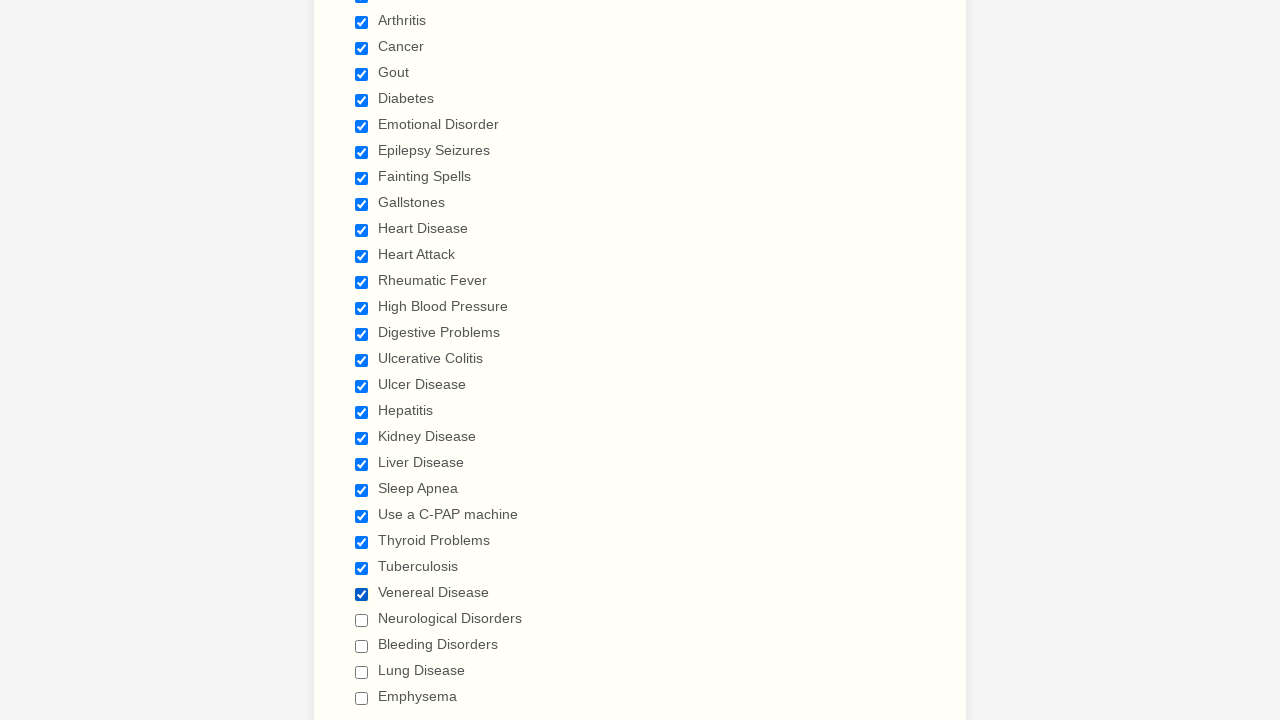

Waited 1 second after checkbox action
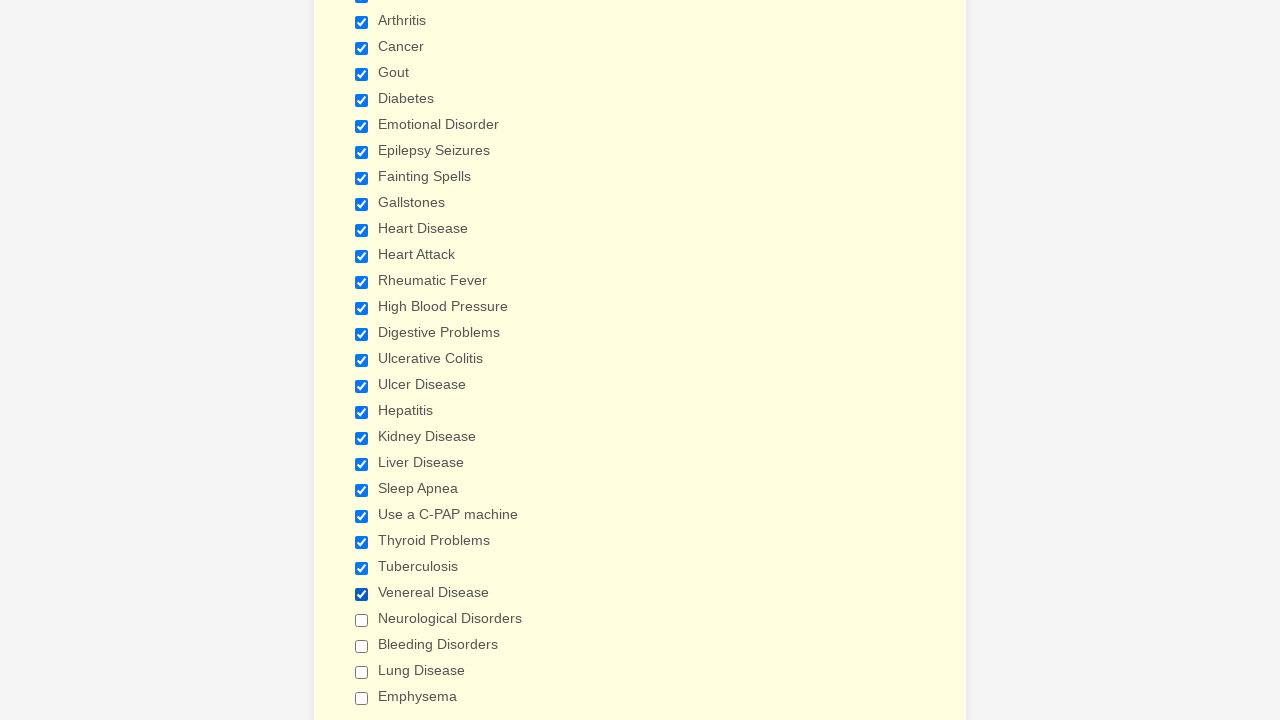

Clicked checkbox to select it at (362, 620) on xpath=//input[@type='checkbox'] >> nth=25
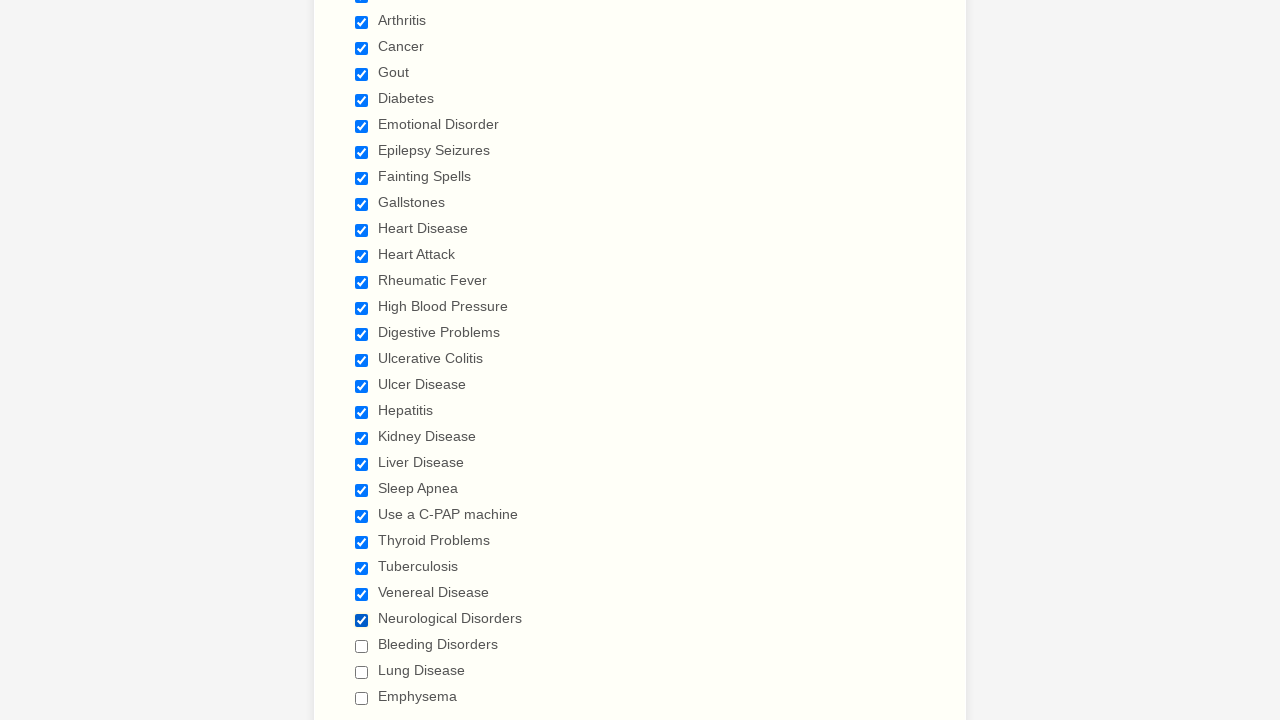

Waited 1 second after checkbox action
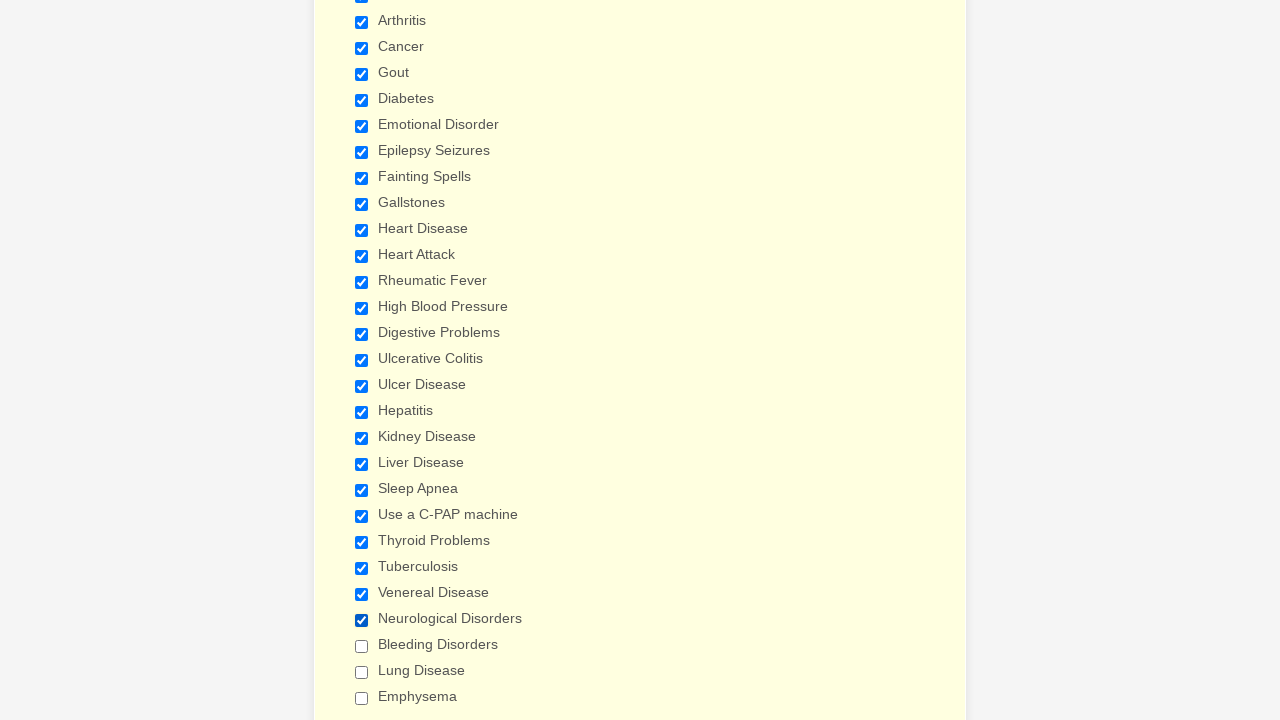

Clicked checkbox to select it at (362, 646) on xpath=//input[@type='checkbox'] >> nth=26
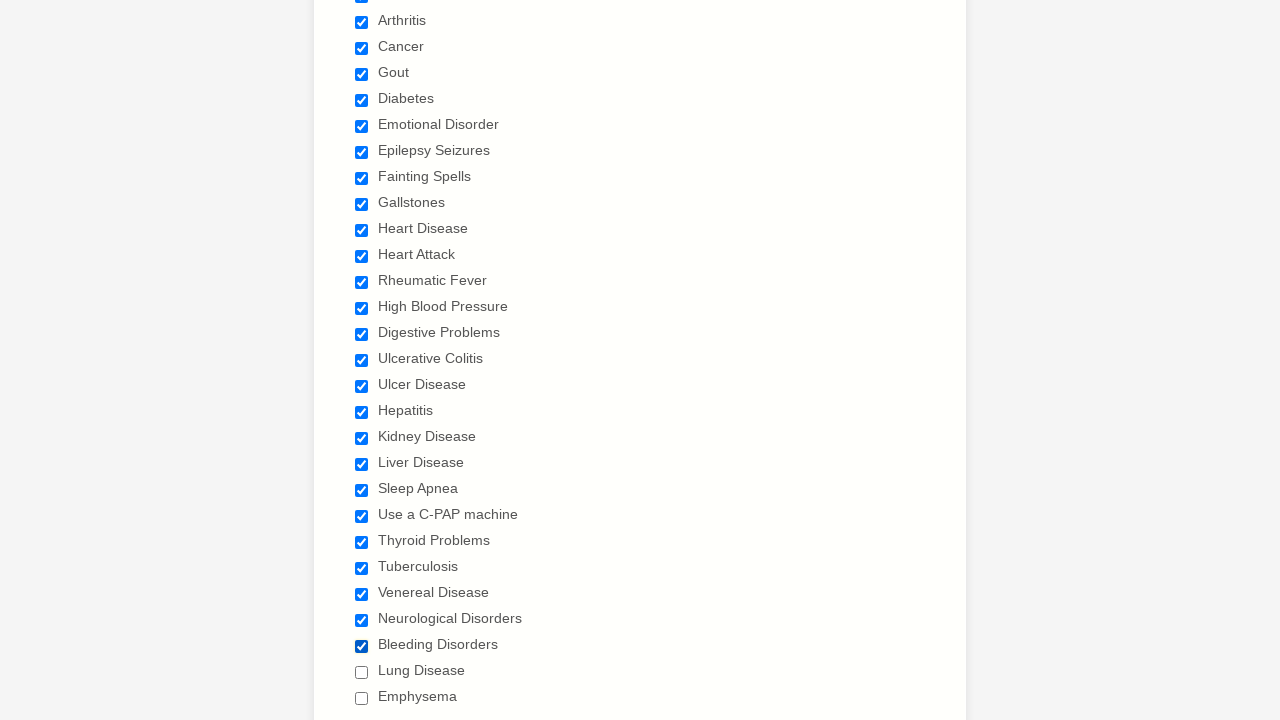

Waited 1 second after checkbox action
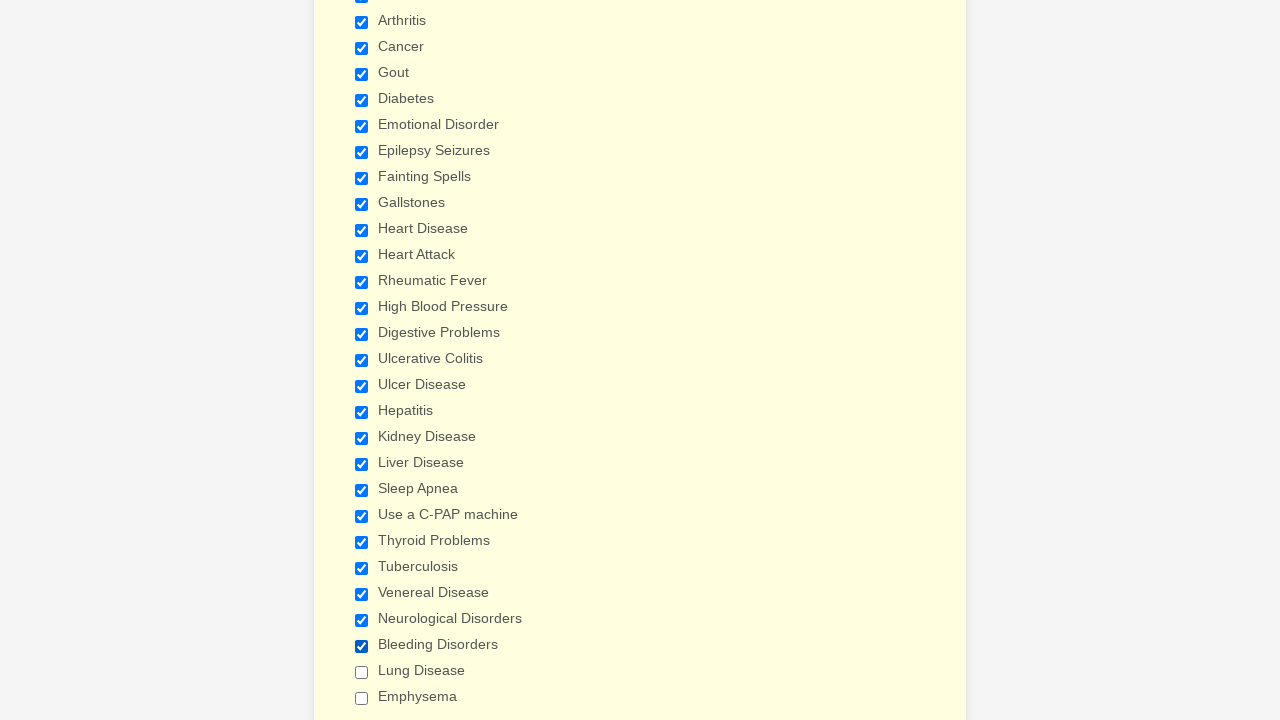

Clicked checkbox to select it at (362, 672) on xpath=//input[@type='checkbox'] >> nth=27
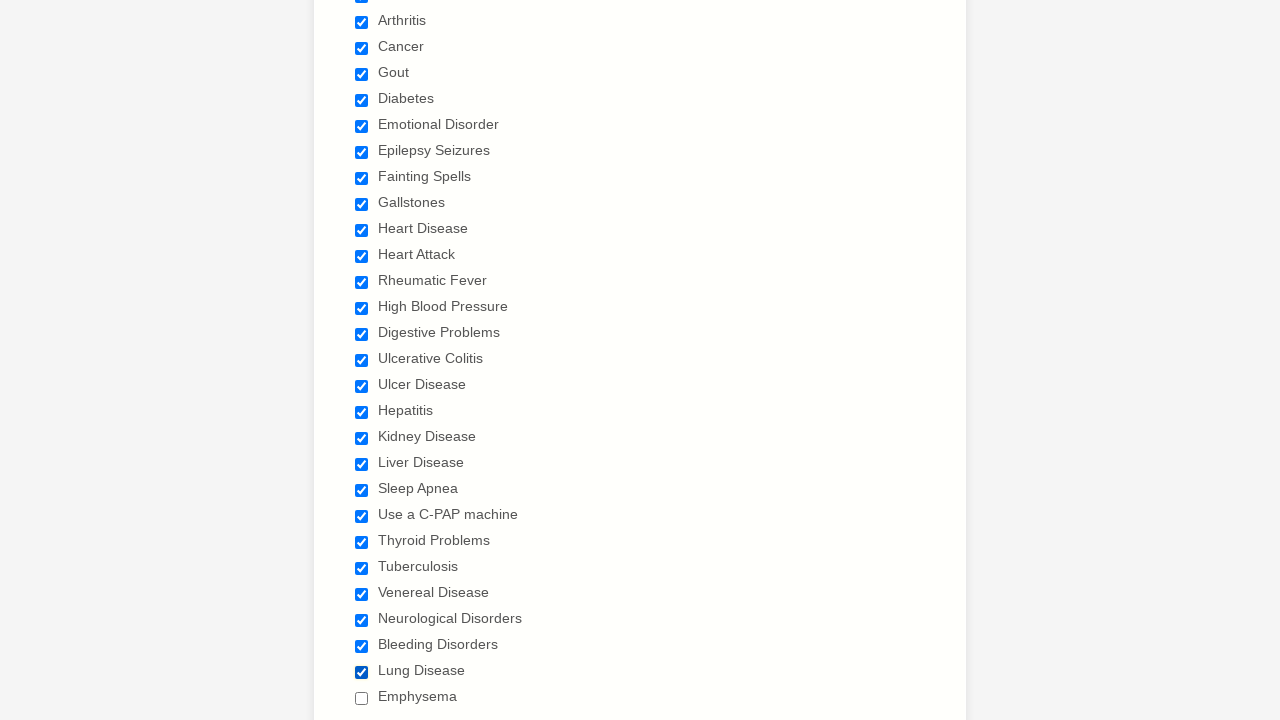

Waited 1 second after checkbox action
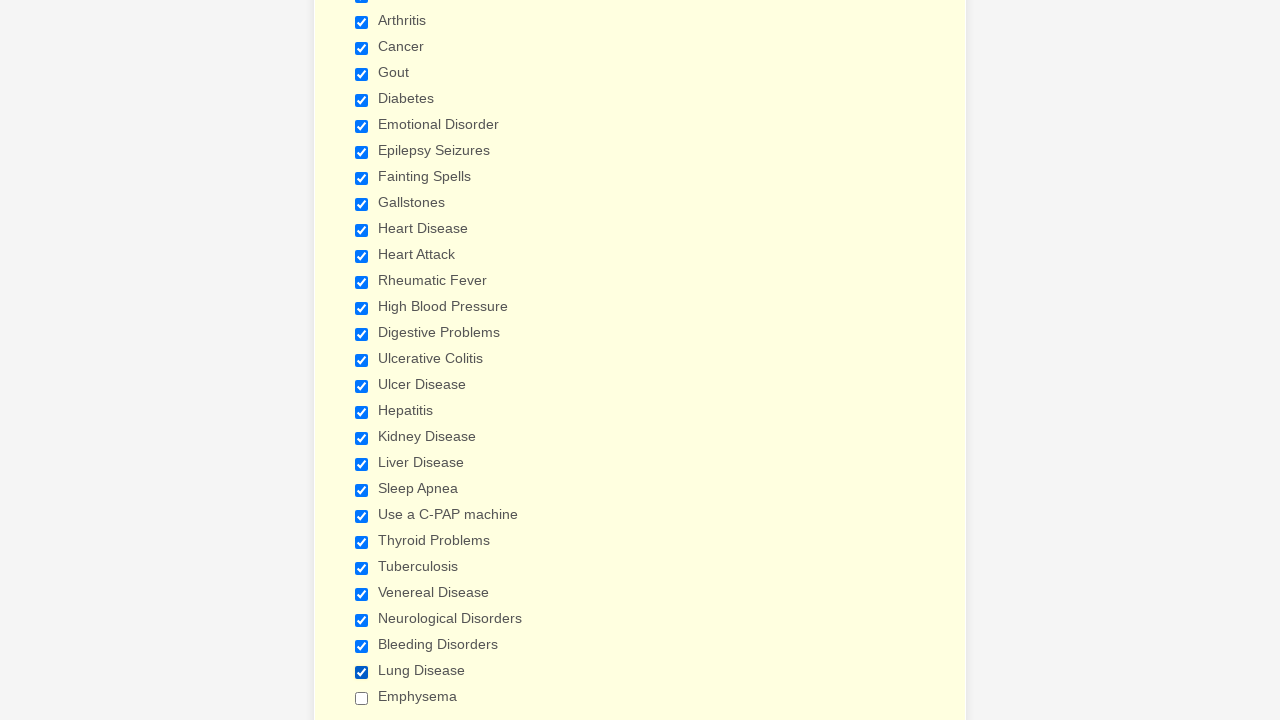

Clicked checkbox to select it at (362, 698) on xpath=//input[@type='checkbox'] >> nth=28
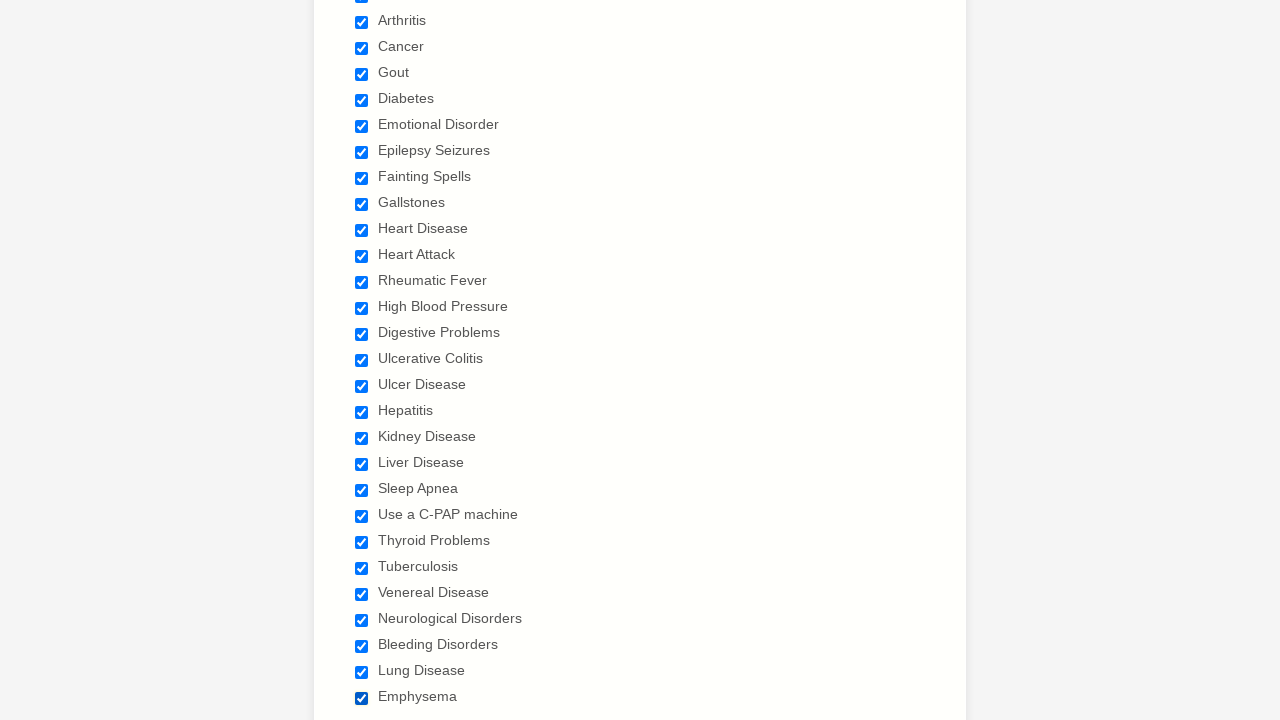

Waited 1 second after checkbox action
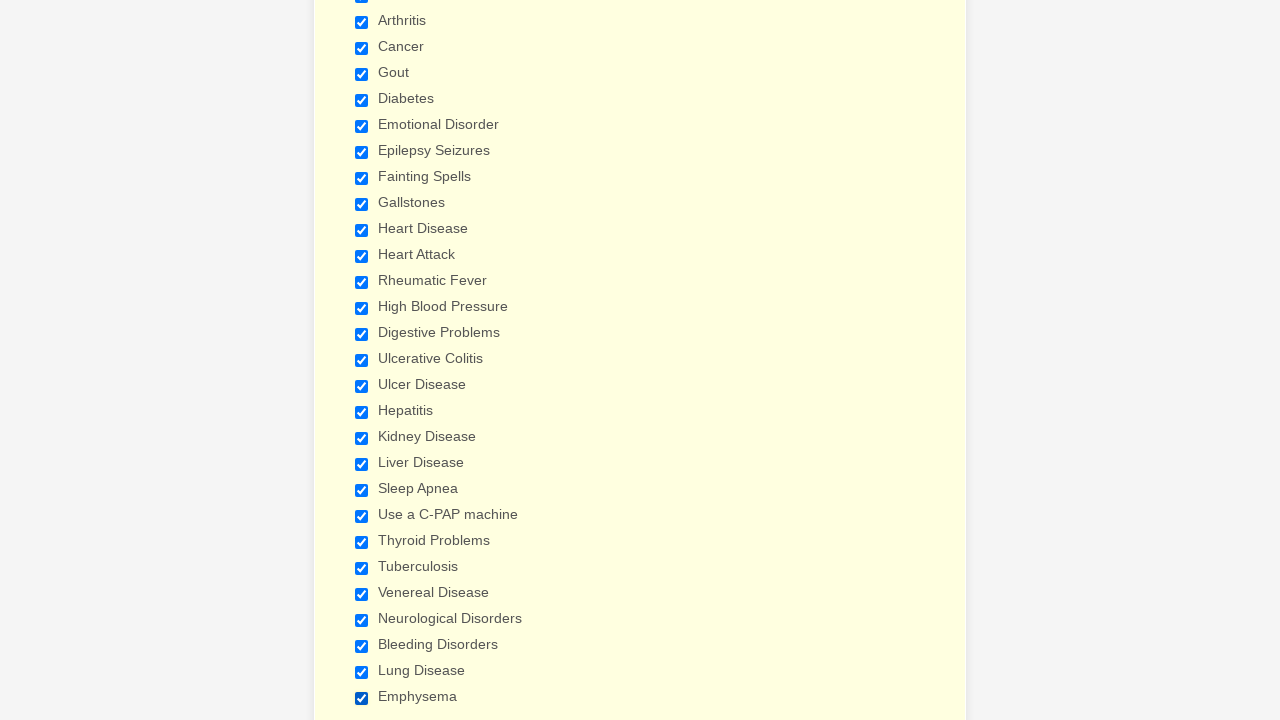

Clicked checkbox to deselect it at (362, 360) on xpath=//input[@type='checkbox'] >> nth=0
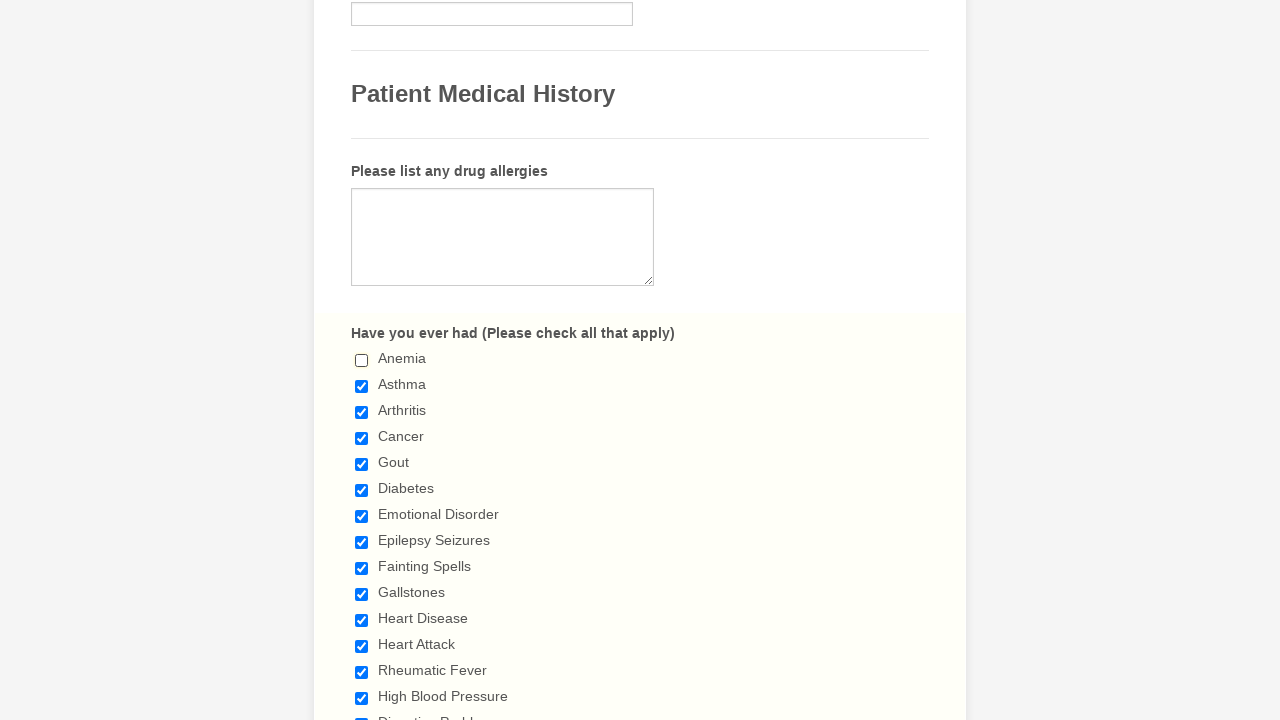

Waited 1 second after checkbox action
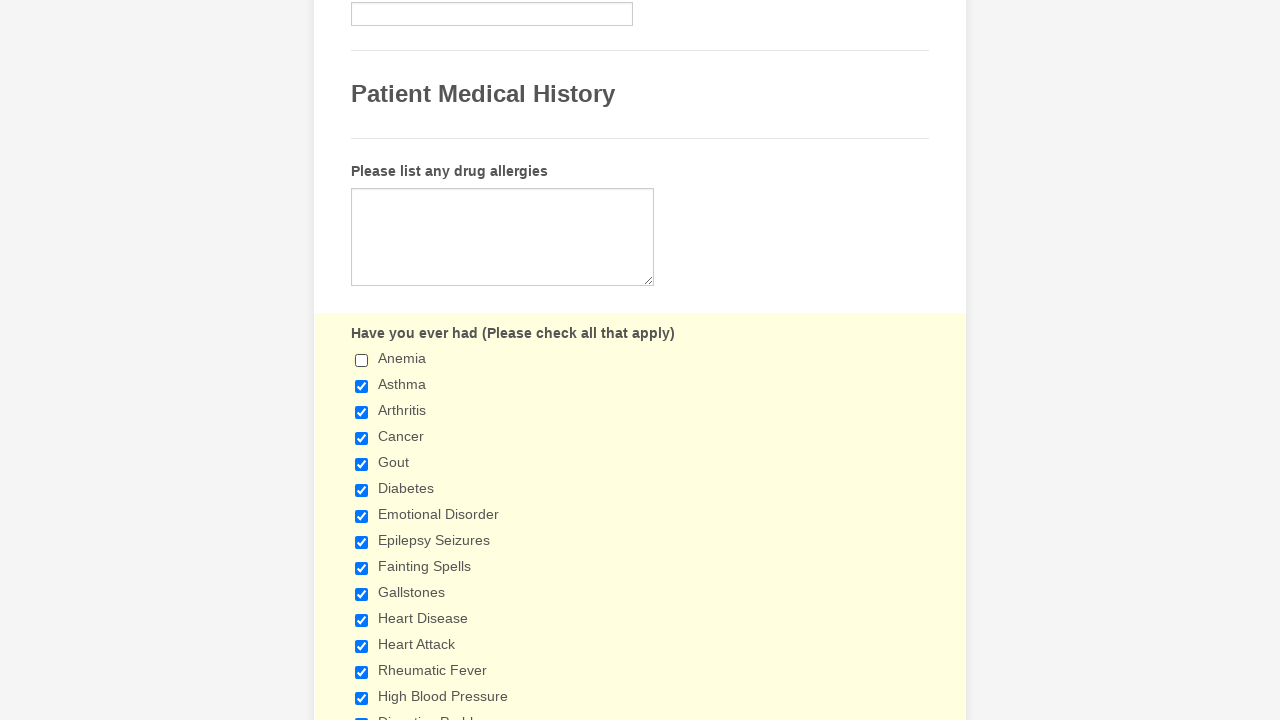

Clicked checkbox to deselect it at (362, 386) on xpath=//input[@type='checkbox'] >> nth=1
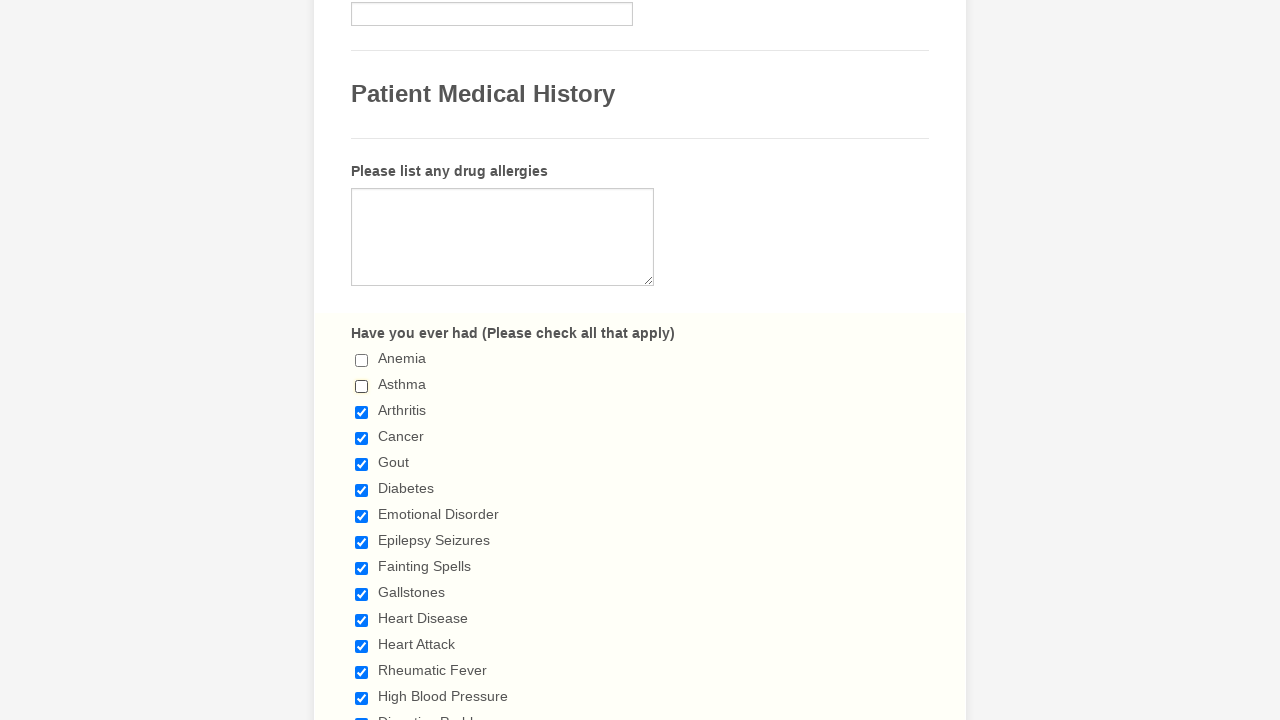

Waited 1 second after checkbox action
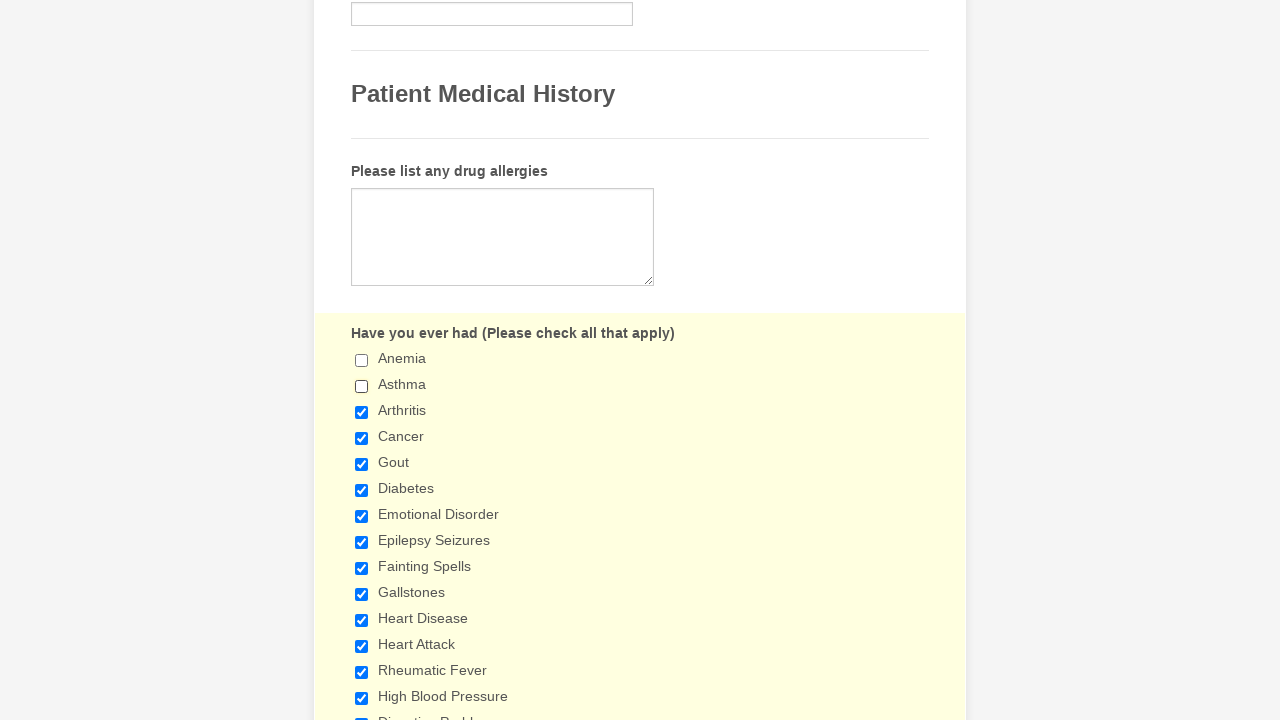

Clicked checkbox to deselect it at (362, 412) on xpath=//input[@type='checkbox'] >> nth=2
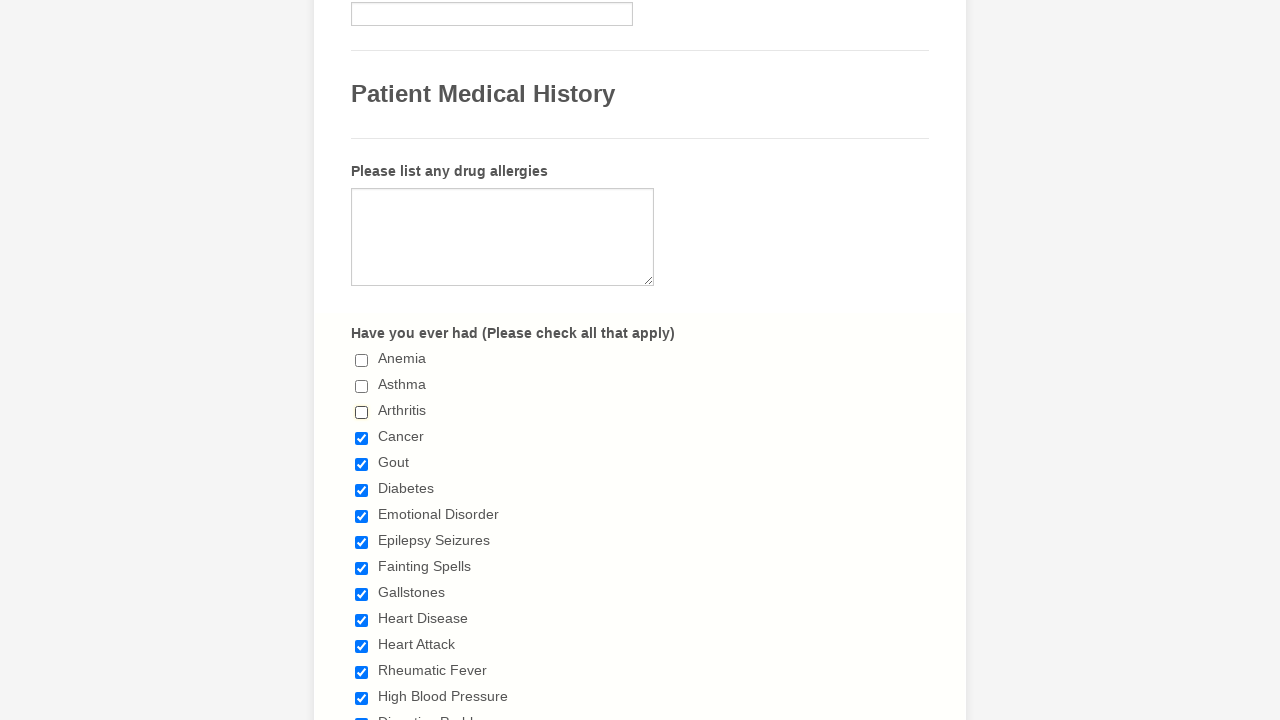

Waited 1 second after checkbox action
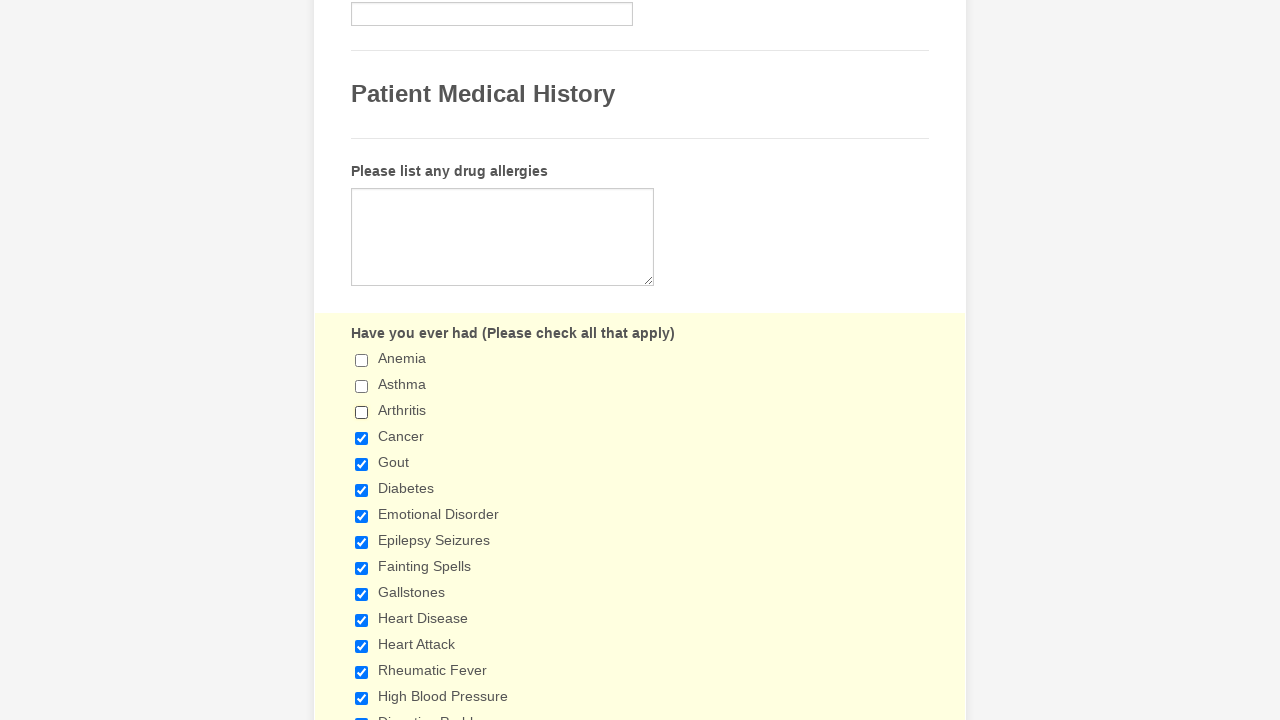

Clicked checkbox to deselect it at (362, 438) on xpath=//input[@type='checkbox'] >> nth=3
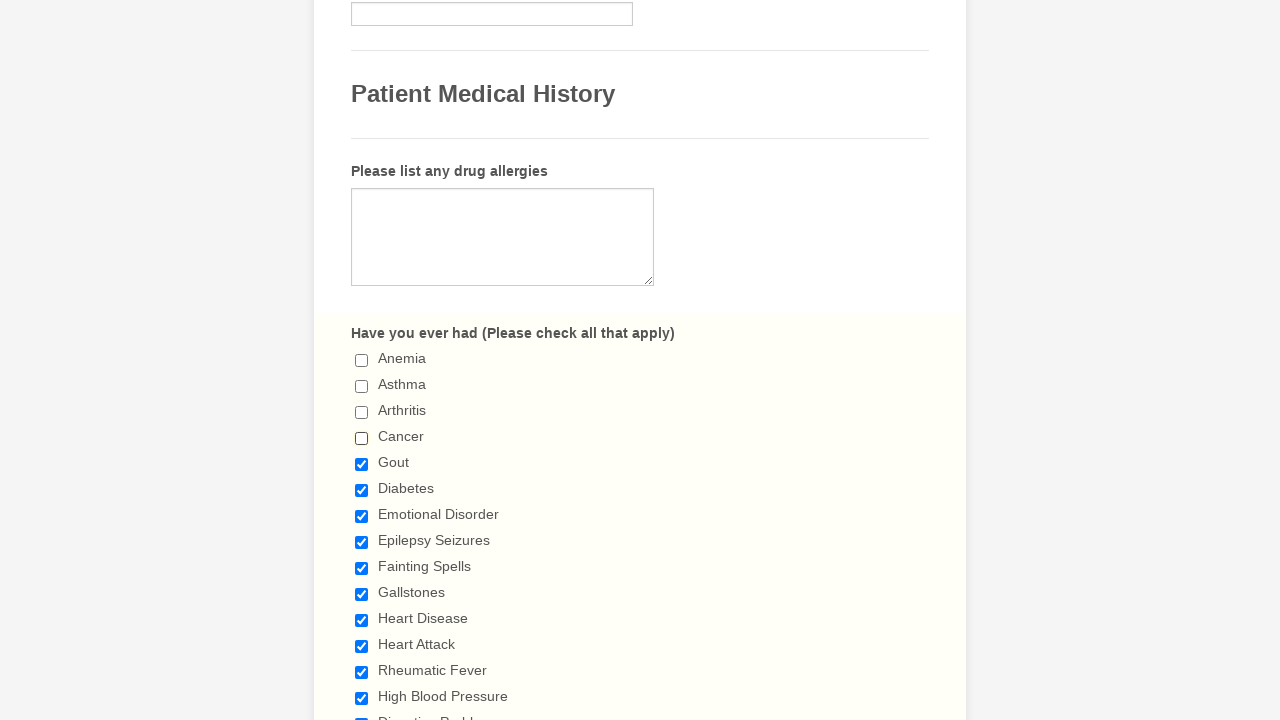

Waited 1 second after checkbox action
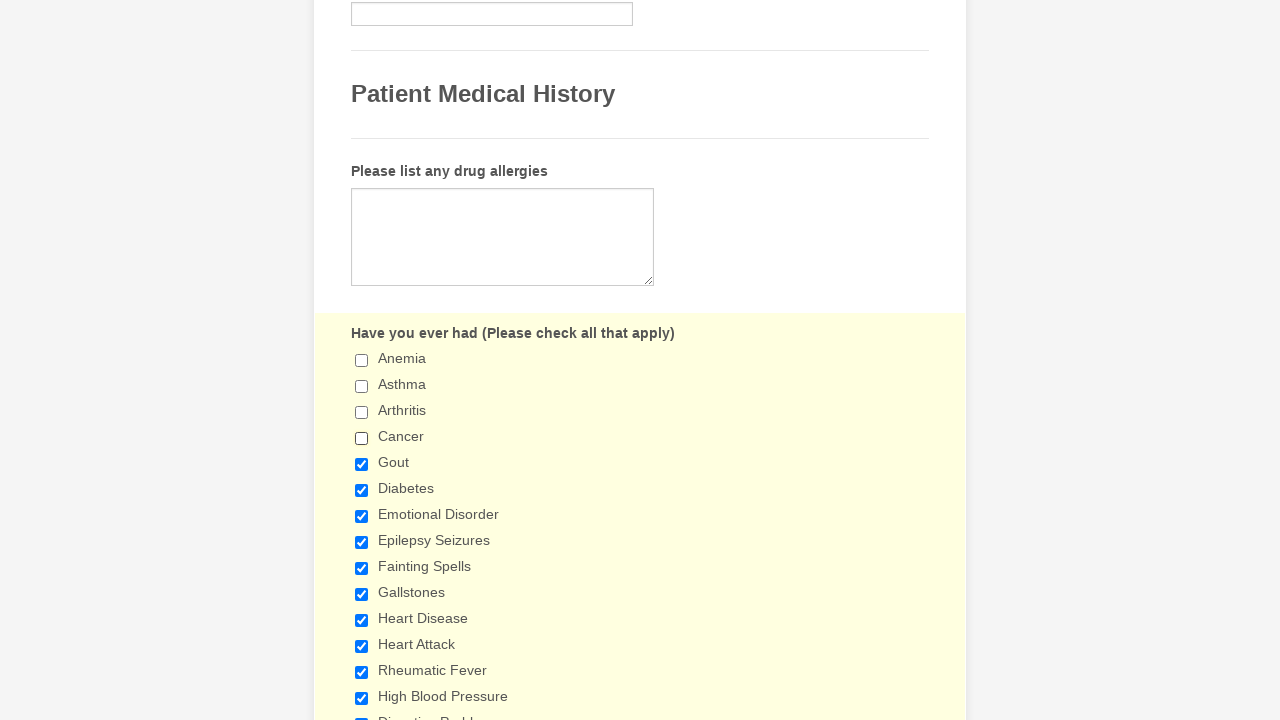

Clicked checkbox to deselect it at (362, 464) on xpath=//input[@type='checkbox'] >> nth=4
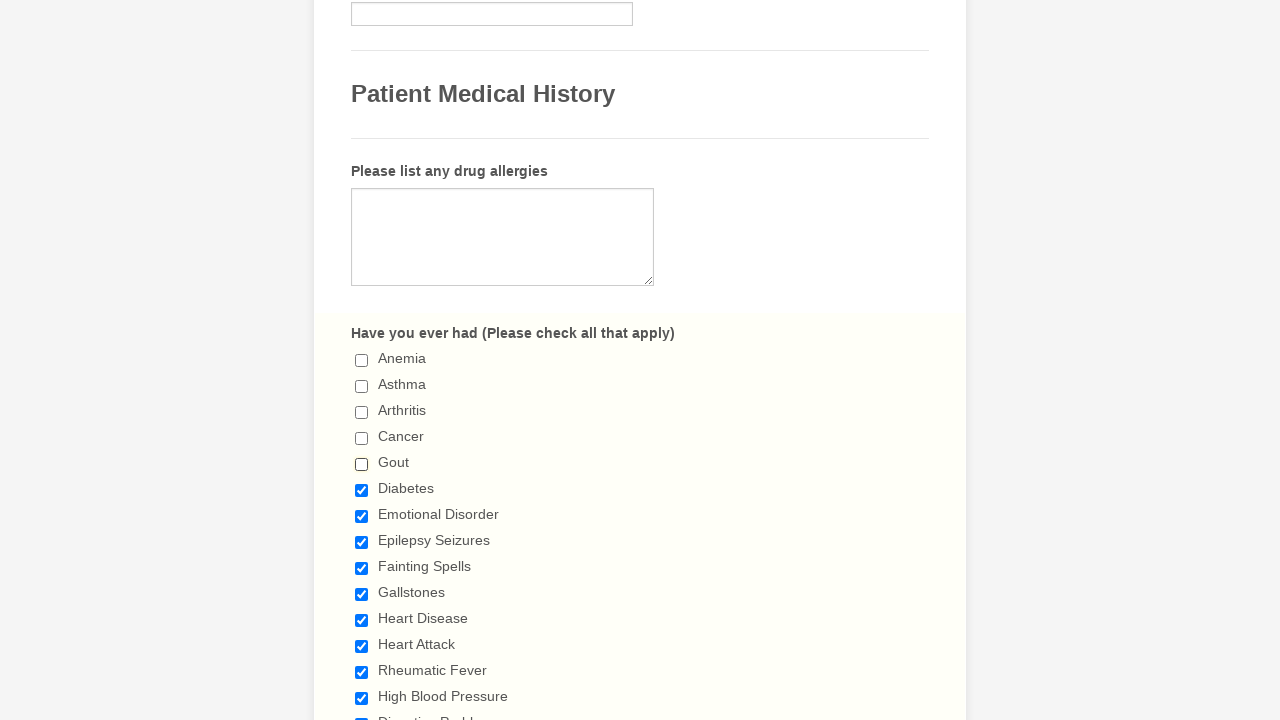

Waited 1 second after checkbox action
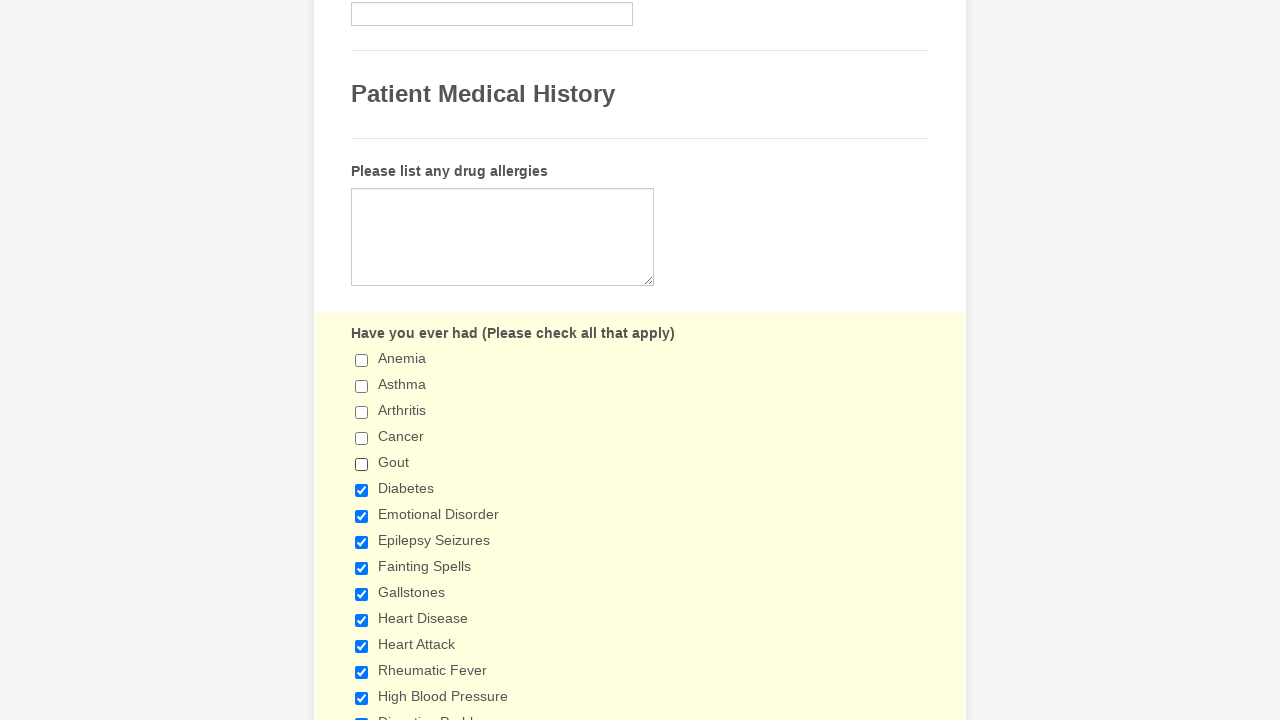

Clicked checkbox to deselect it at (362, 490) on xpath=//input[@type='checkbox'] >> nth=5
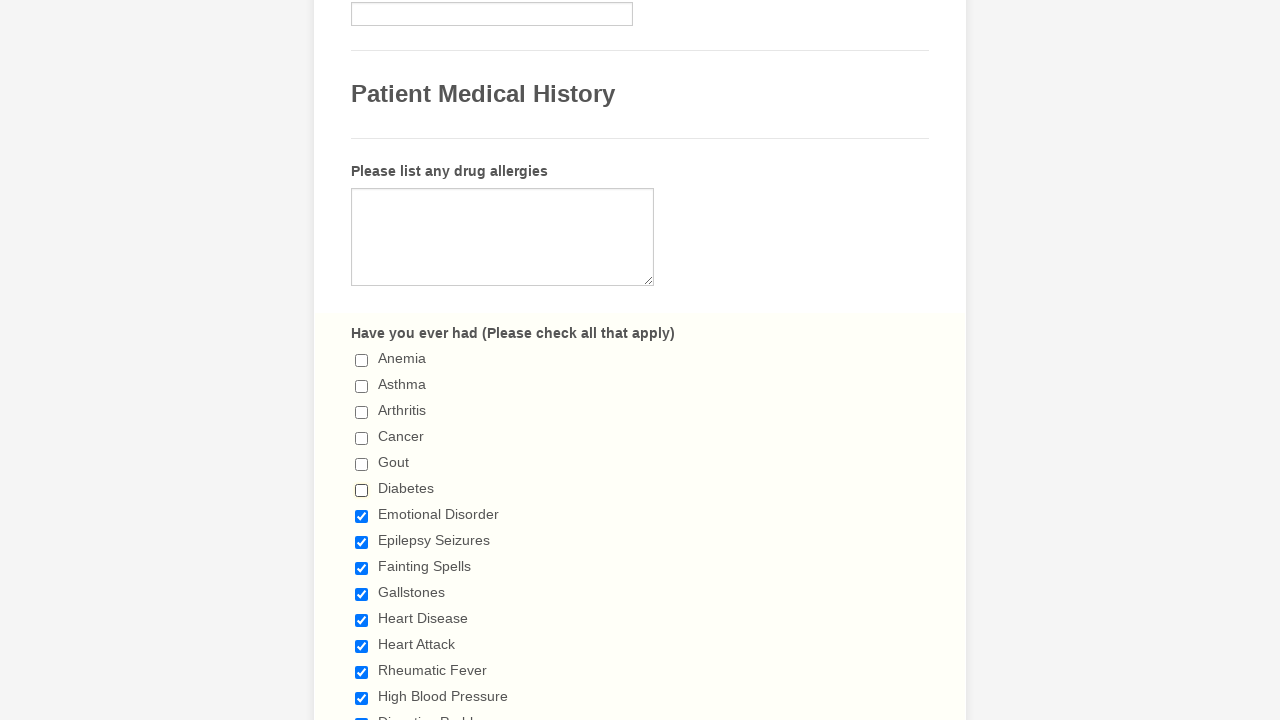

Waited 1 second after checkbox action
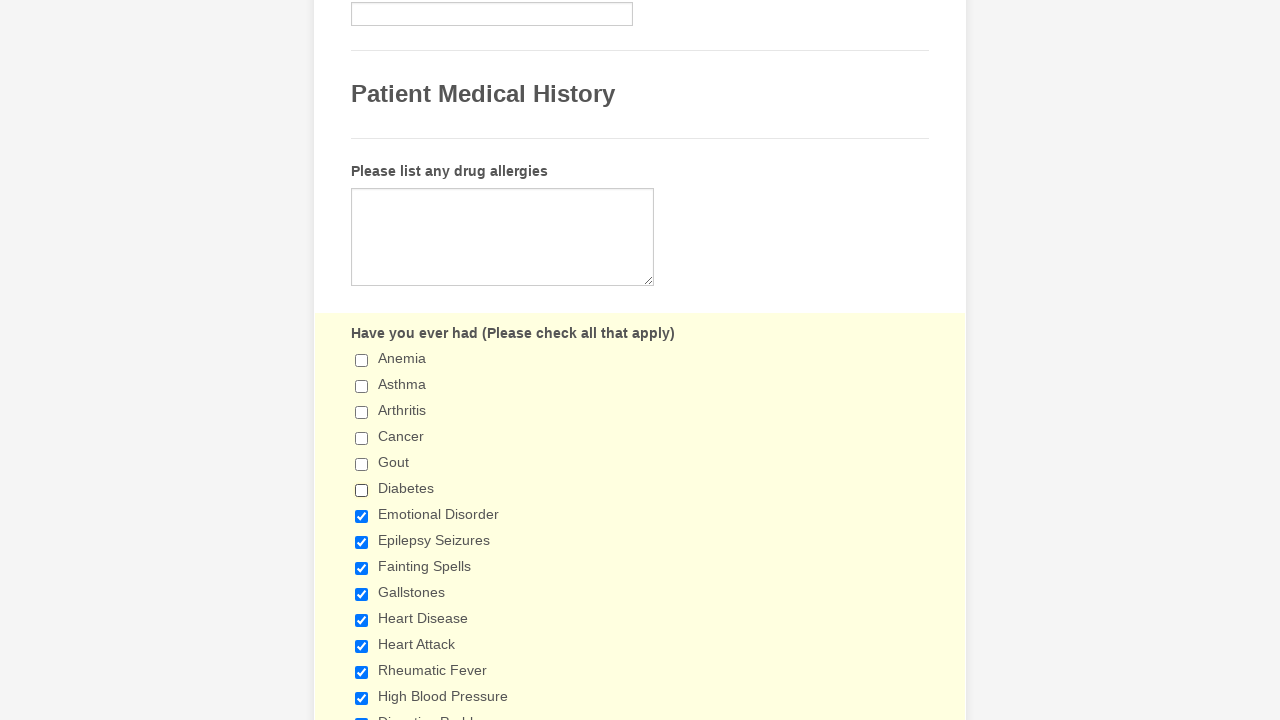

Clicked checkbox to deselect it at (362, 516) on xpath=//input[@type='checkbox'] >> nth=6
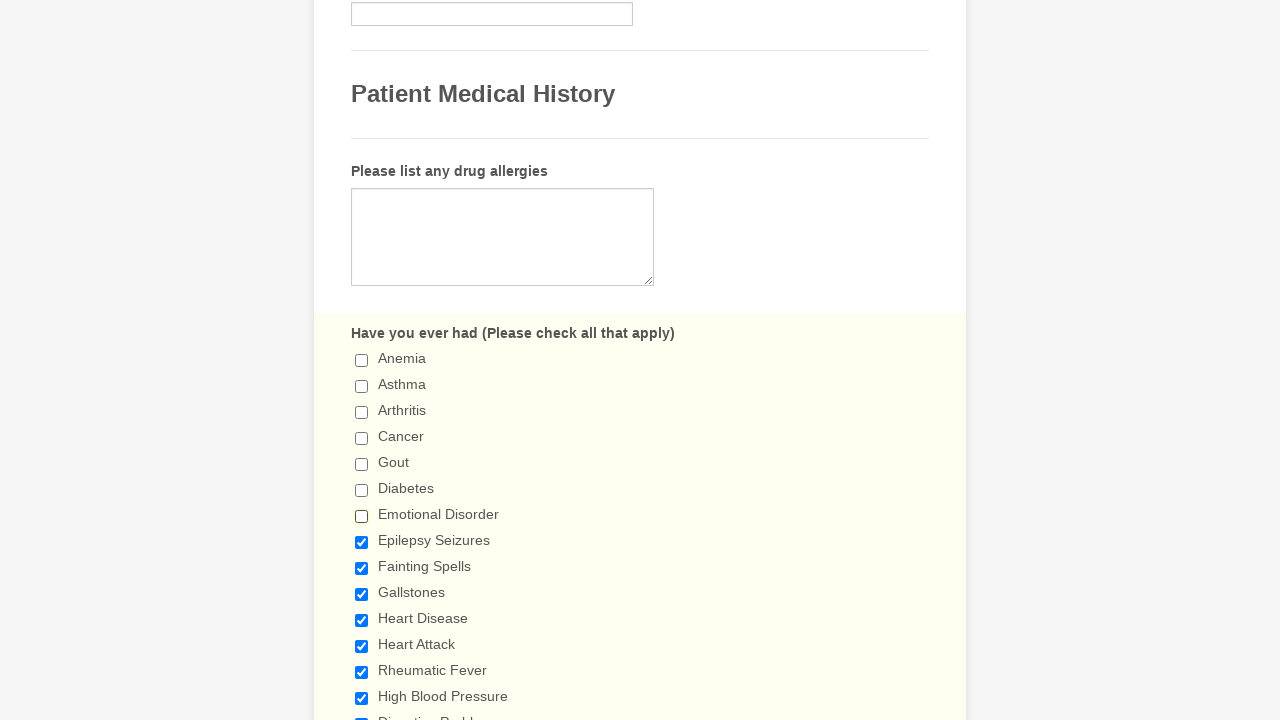

Waited 1 second after checkbox action
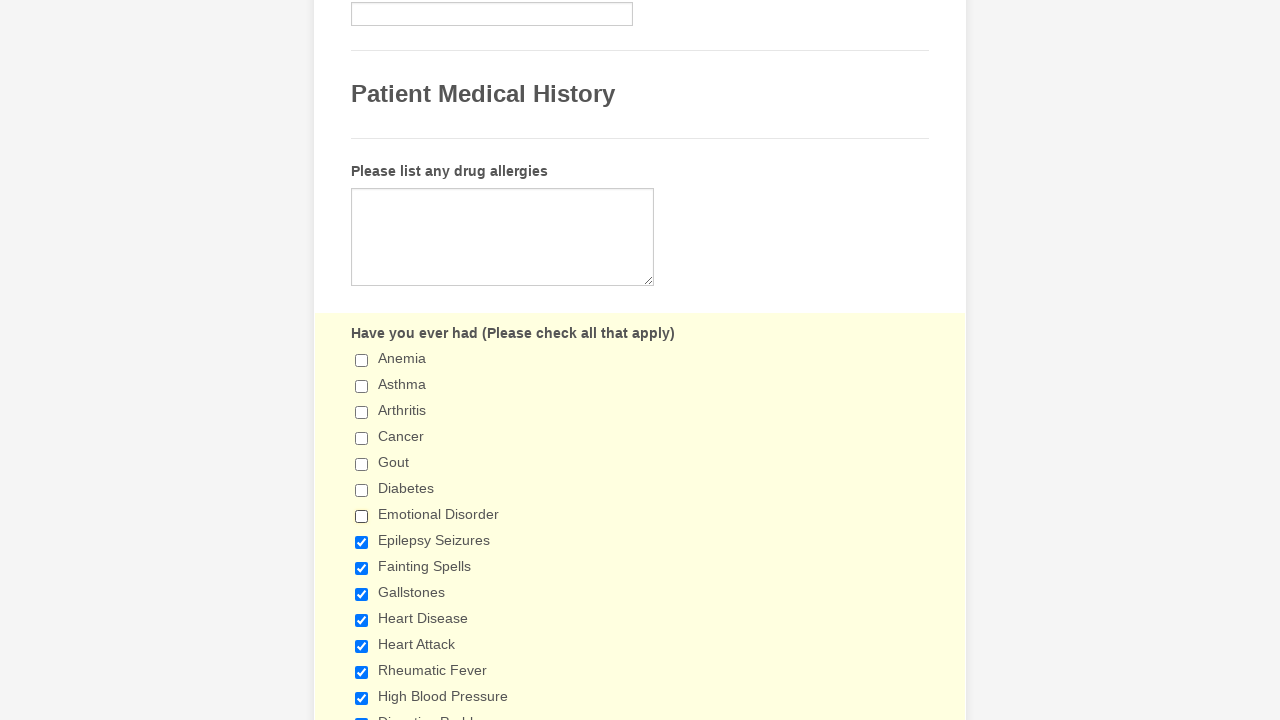

Clicked checkbox to deselect it at (362, 542) on xpath=//input[@type='checkbox'] >> nth=7
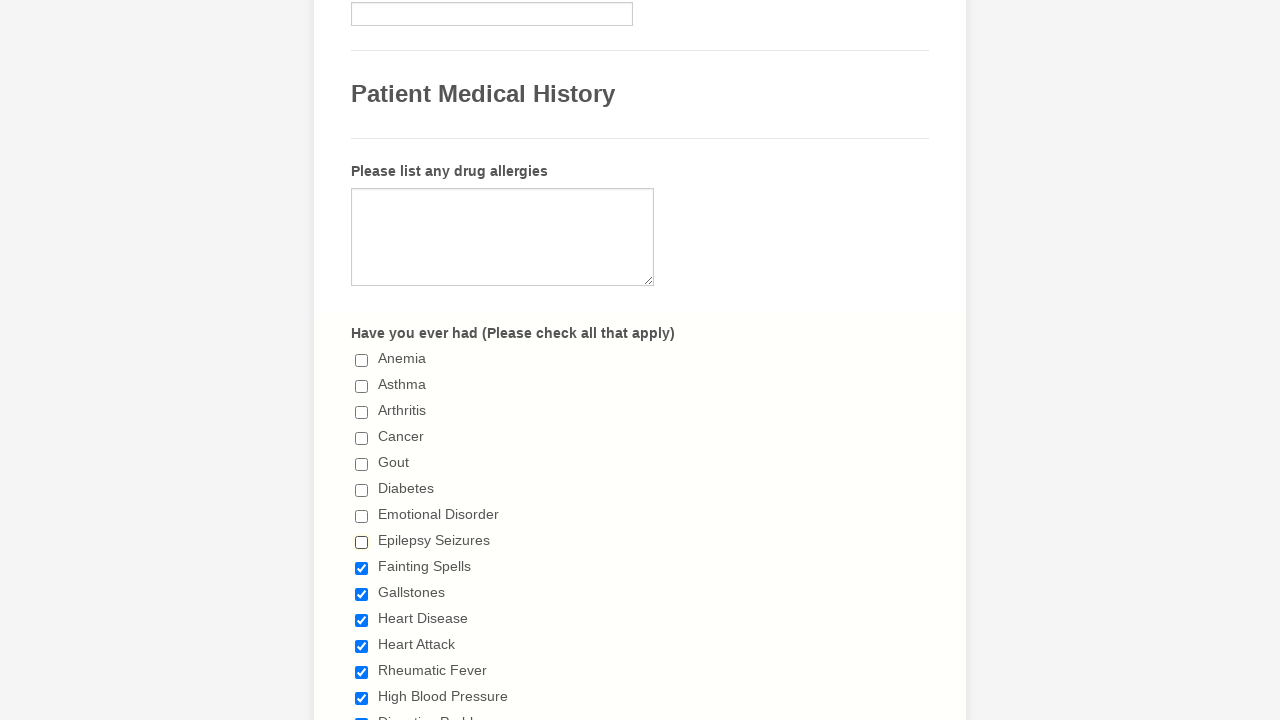

Waited 1 second after checkbox action
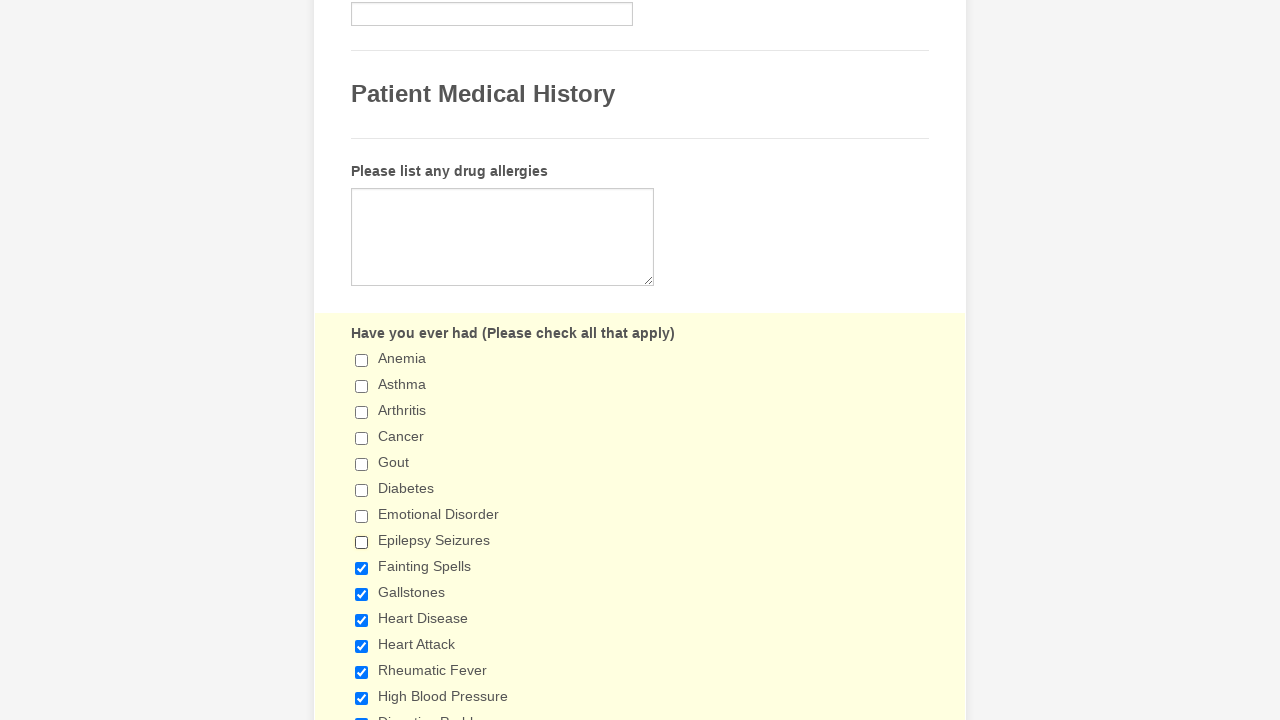

Clicked checkbox to deselect it at (362, 568) on xpath=//input[@type='checkbox'] >> nth=8
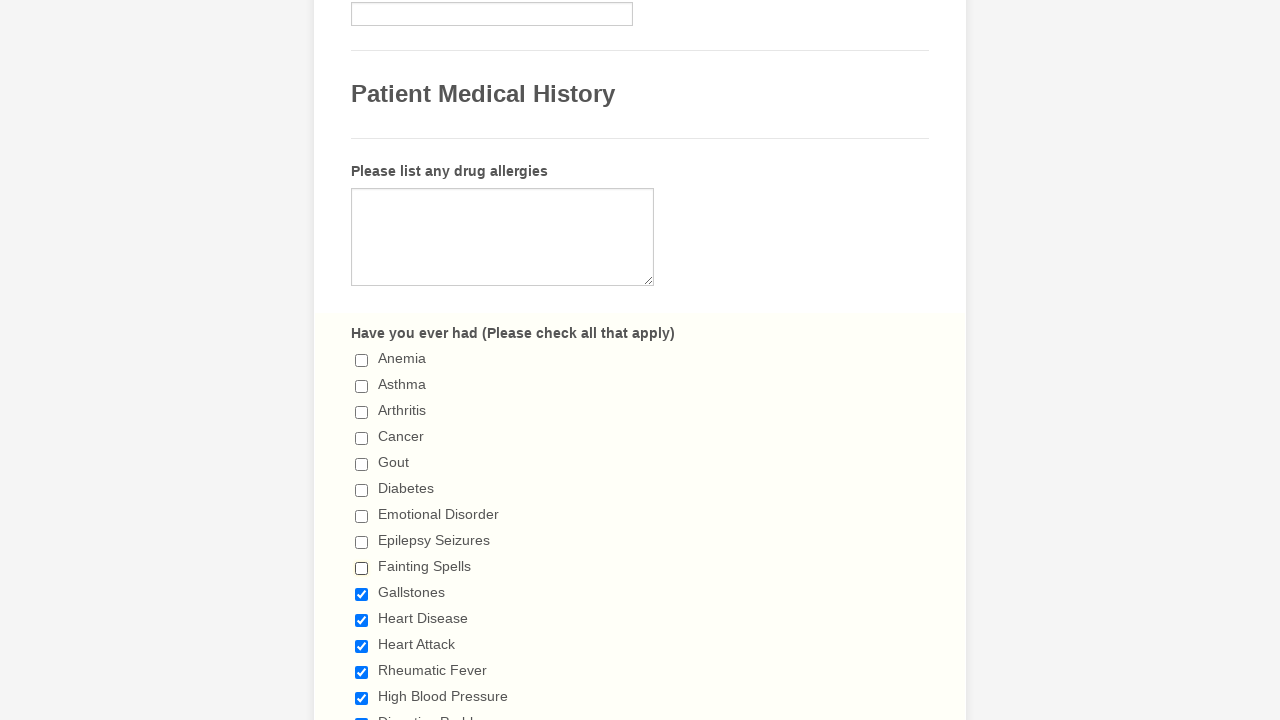

Waited 1 second after checkbox action
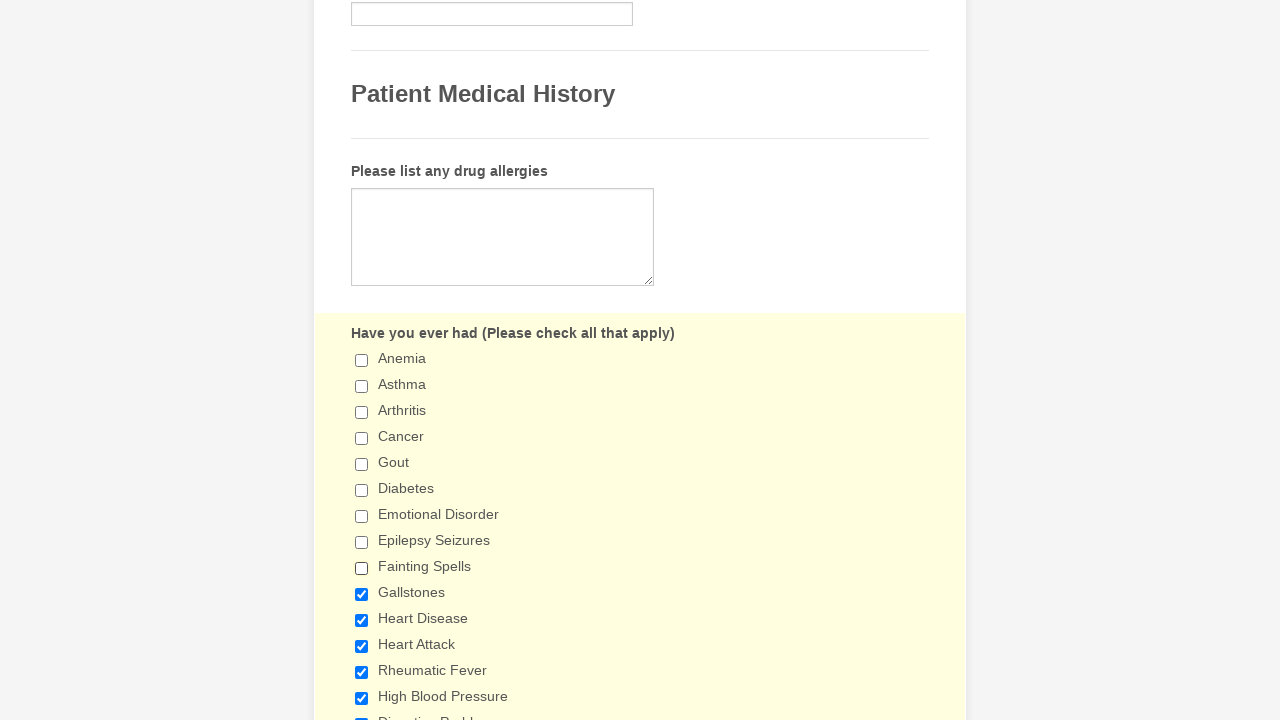

Clicked checkbox to deselect it at (362, 594) on xpath=//input[@type='checkbox'] >> nth=9
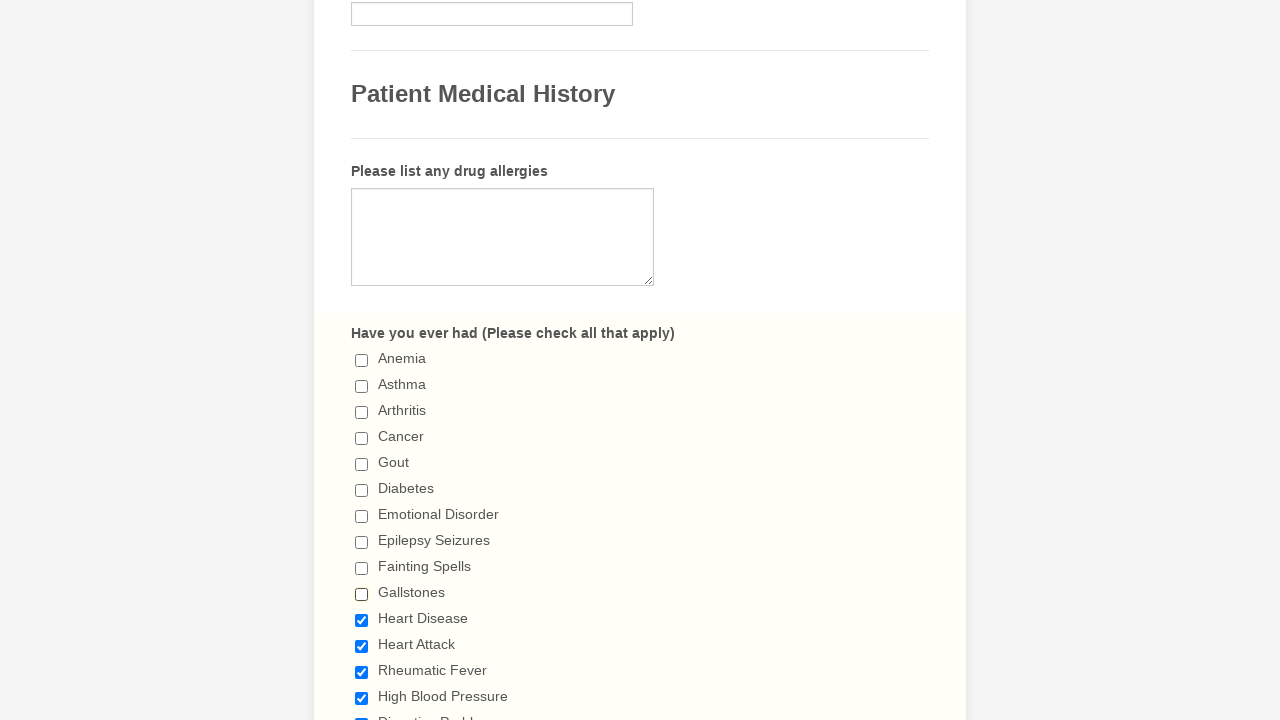

Waited 1 second after checkbox action
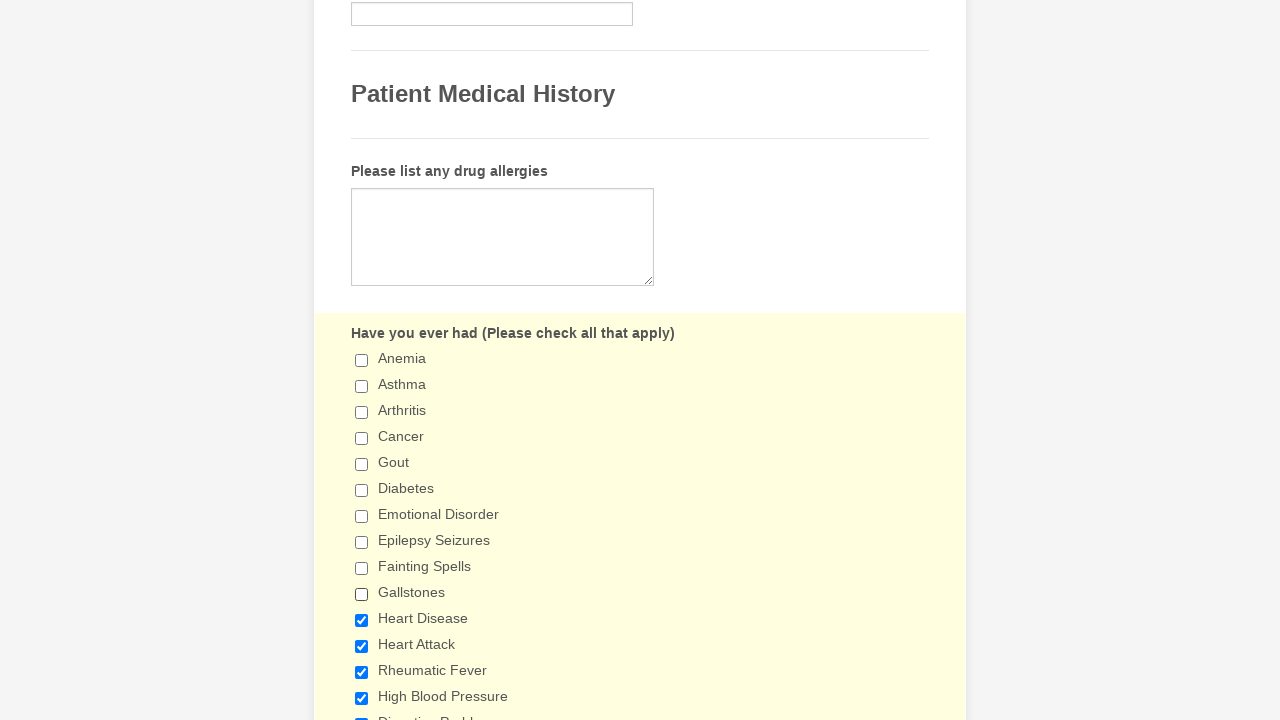

Clicked checkbox to deselect it at (362, 620) on xpath=//input[@type='checkbox'] >> nth=10
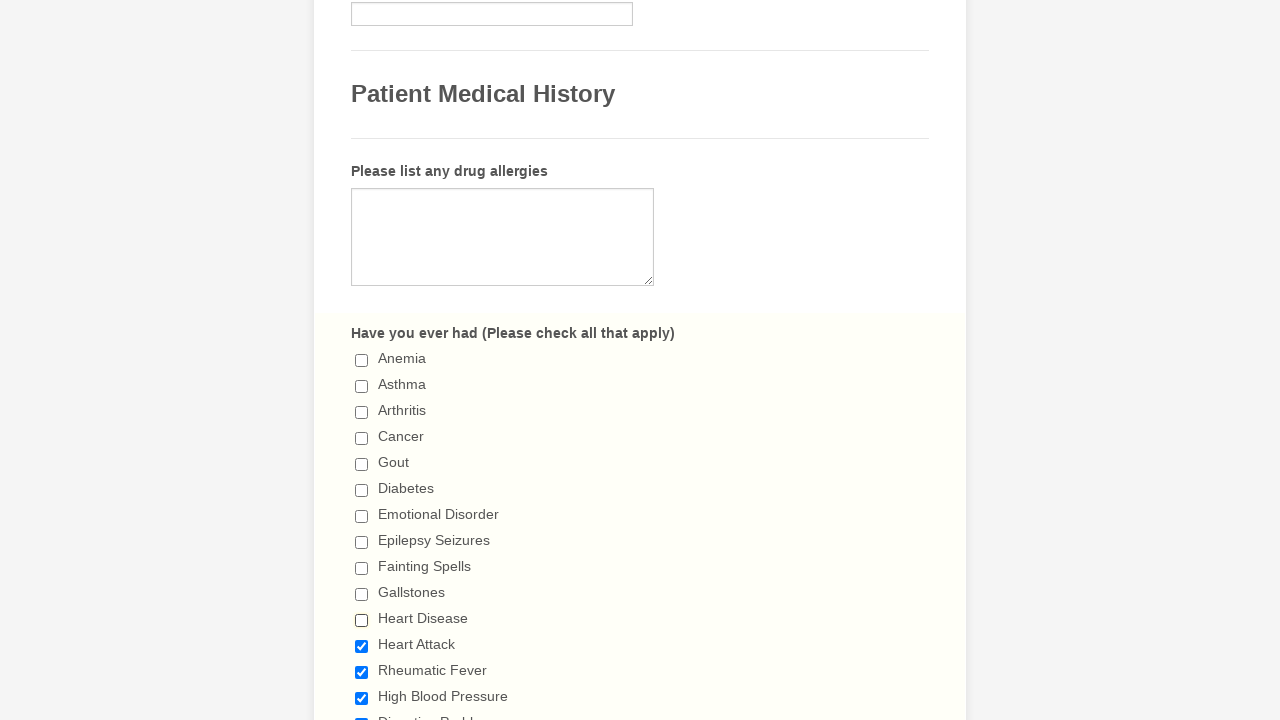

Waited 1 second after checkbox action
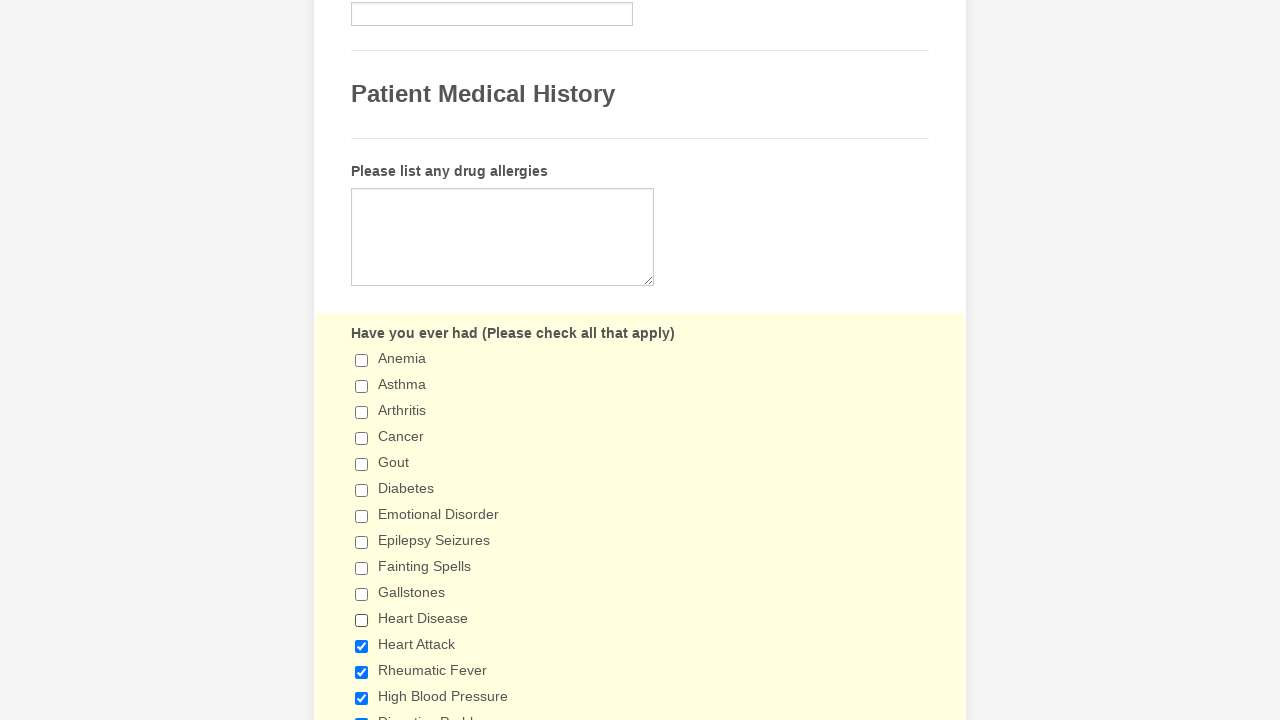

Clicked checkbox to deselect it at (362, 646) on xpath=//input[@type='checkbox'] >> nth=11
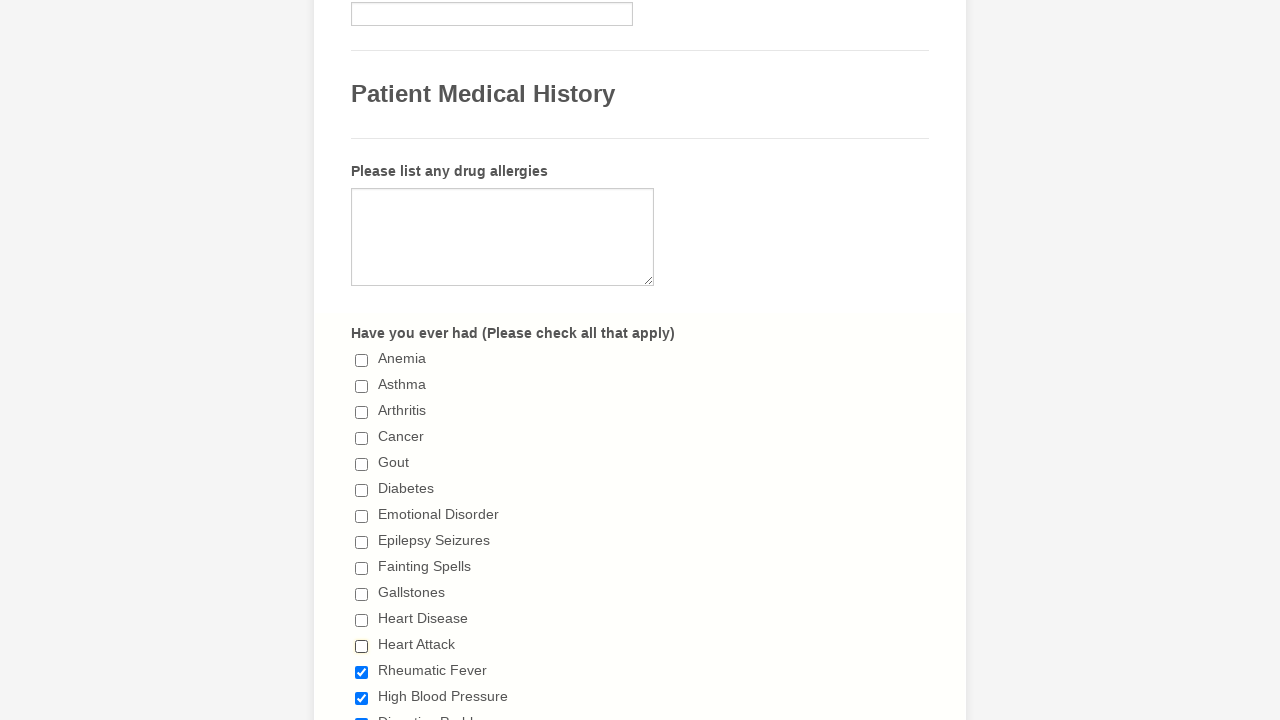

Waited 1 second after checkbox action
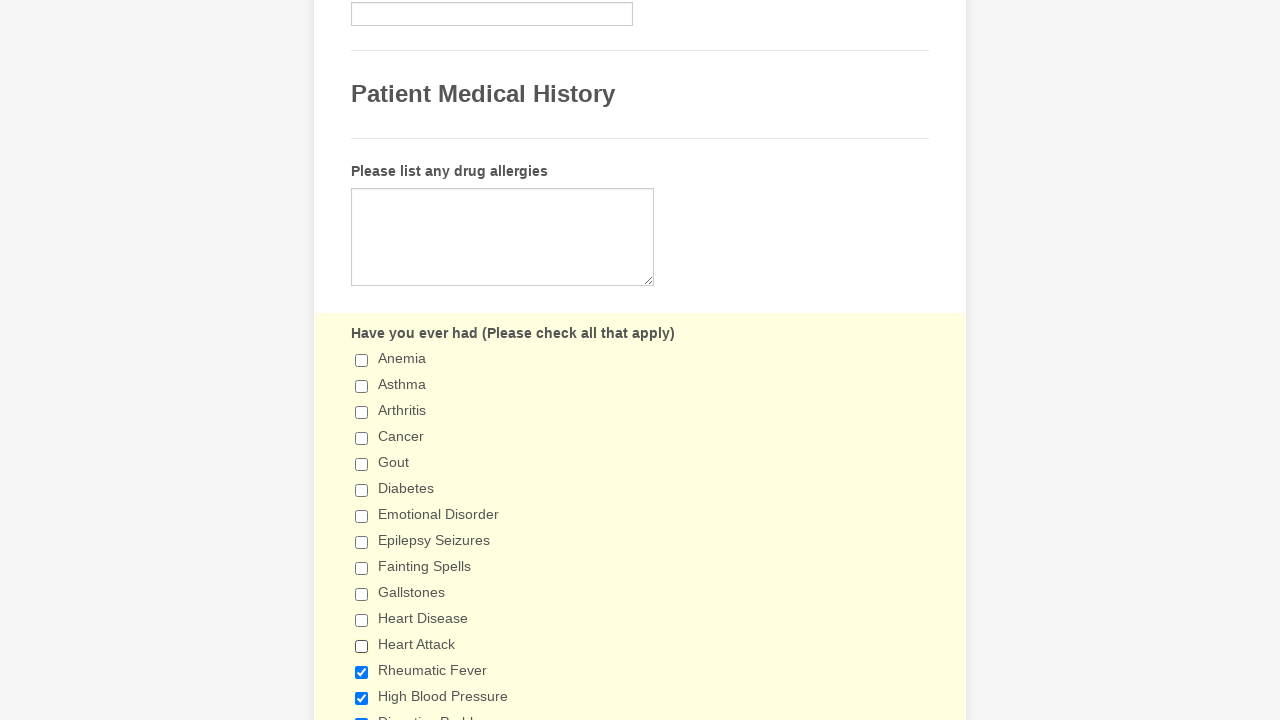

Clicked checkbox to deselect it at (362, 672) on xpath=//input[@type='checkbox'] >> nth=12
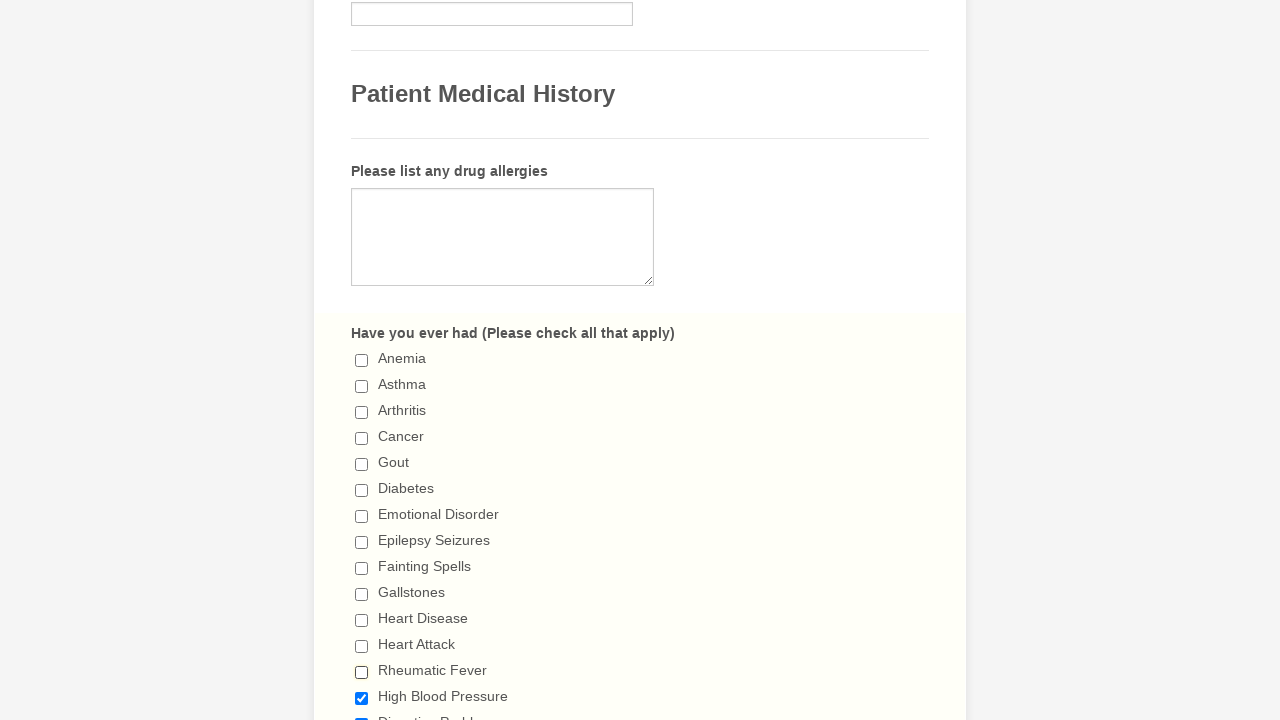

Waited 1 second after checkbox action
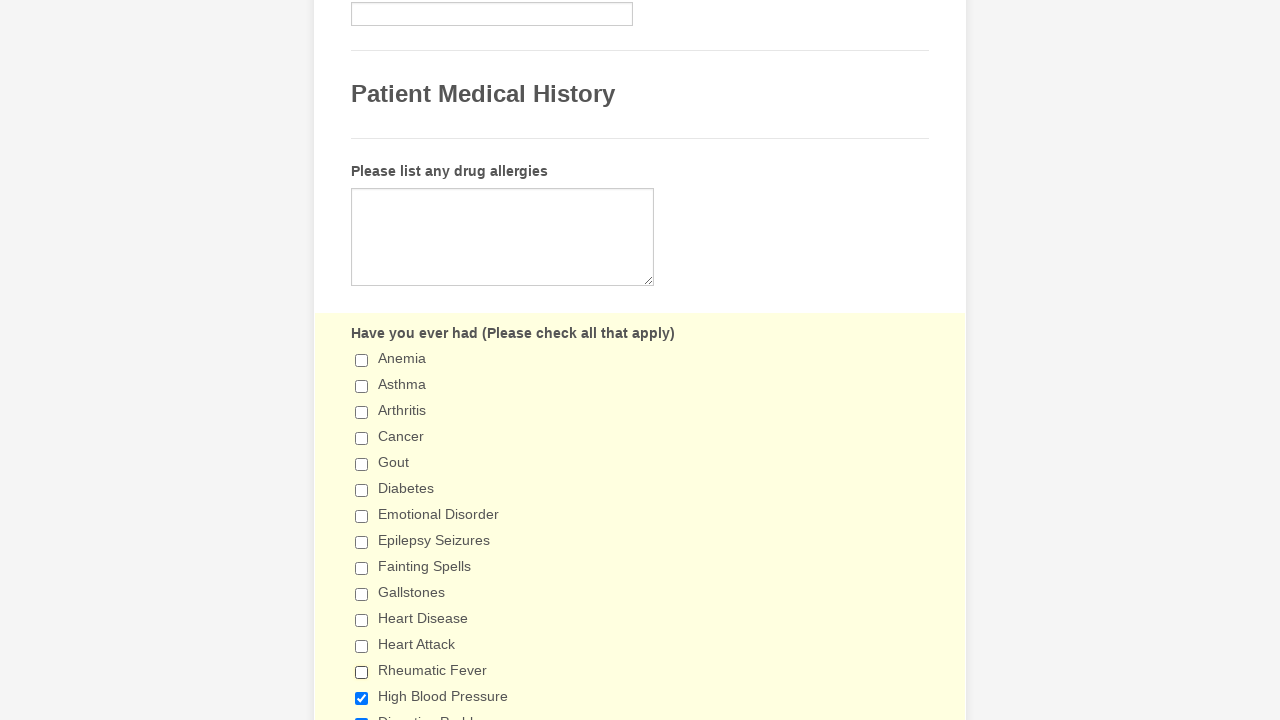

Clicked checkbox to deselect it at (362, 698) on xpath=//input[@type='checkbox'] >> nth=13
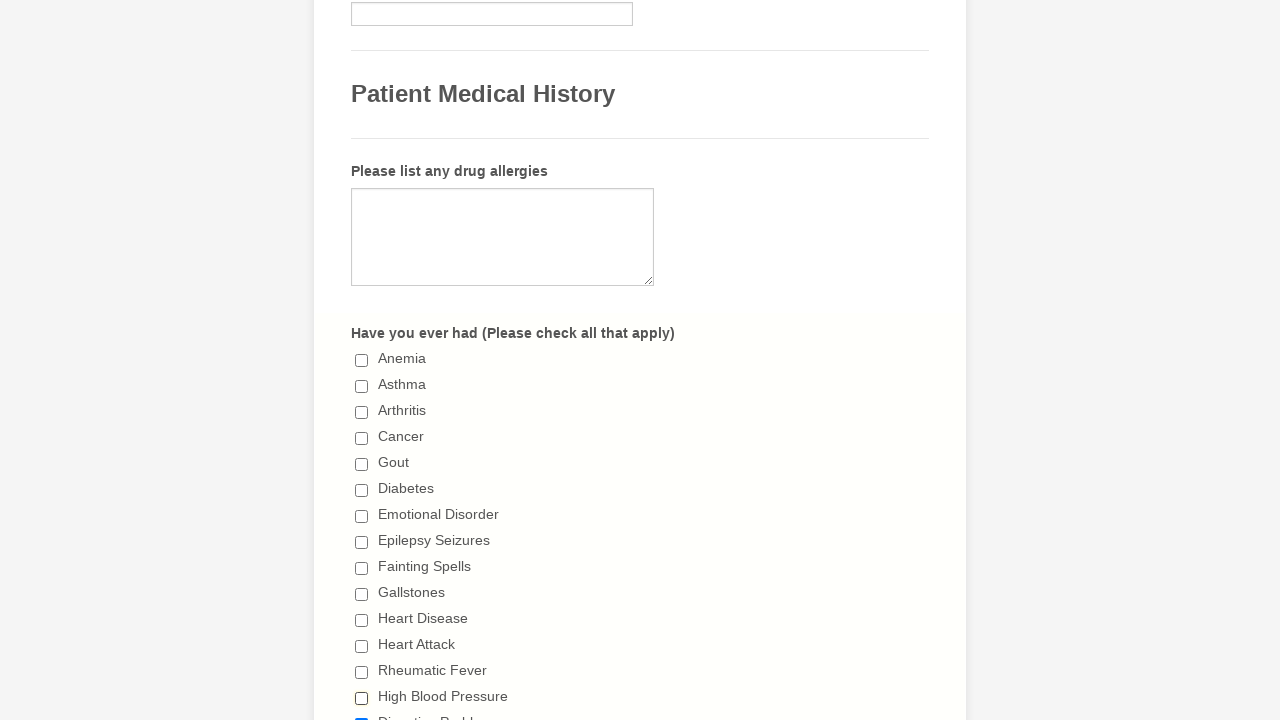

Waited 1 second after checkbox action
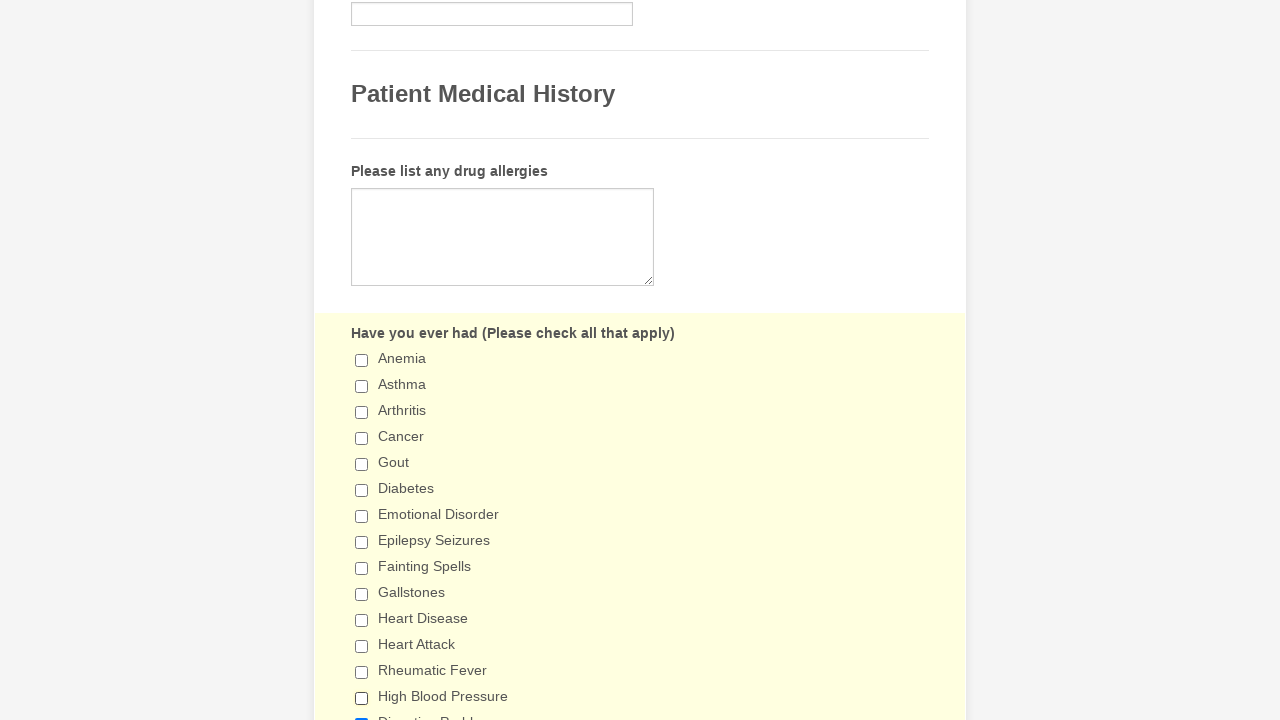

Clicked checkbox to deselect it at (362, 714) on xpath=//input[@type='checkbox'] >> nth=14
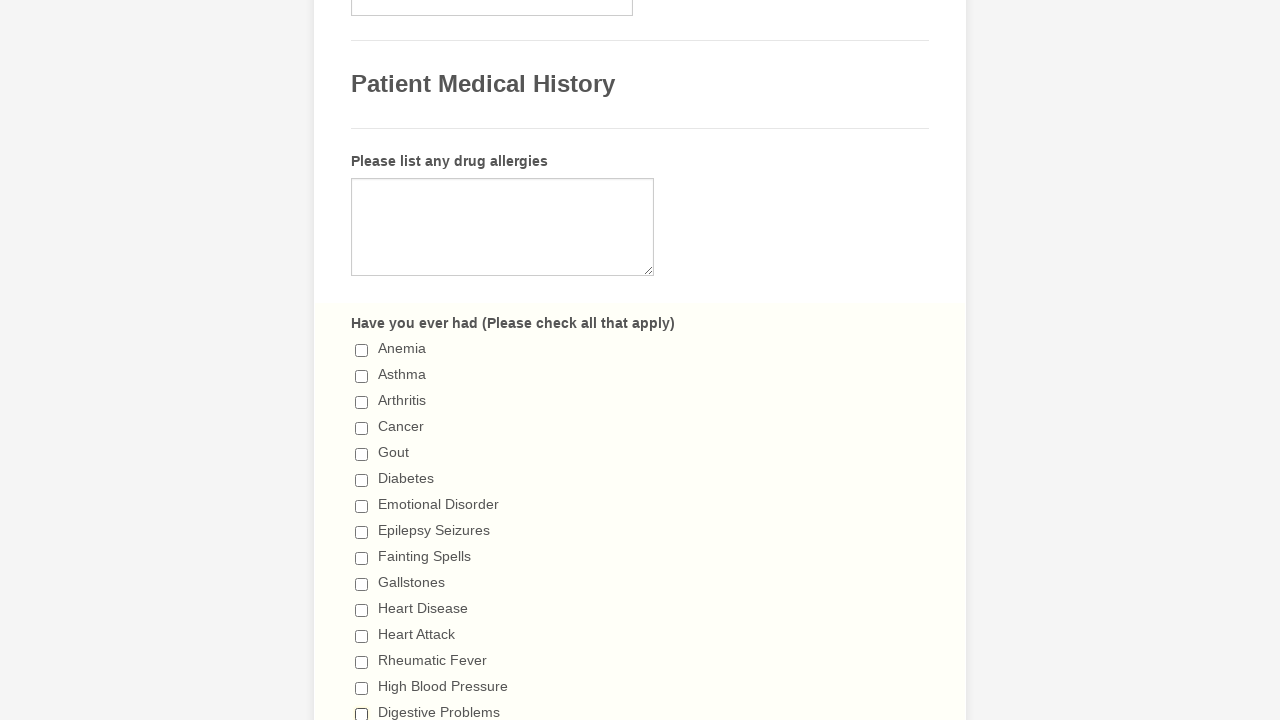

Waited 1 second after checkbox action
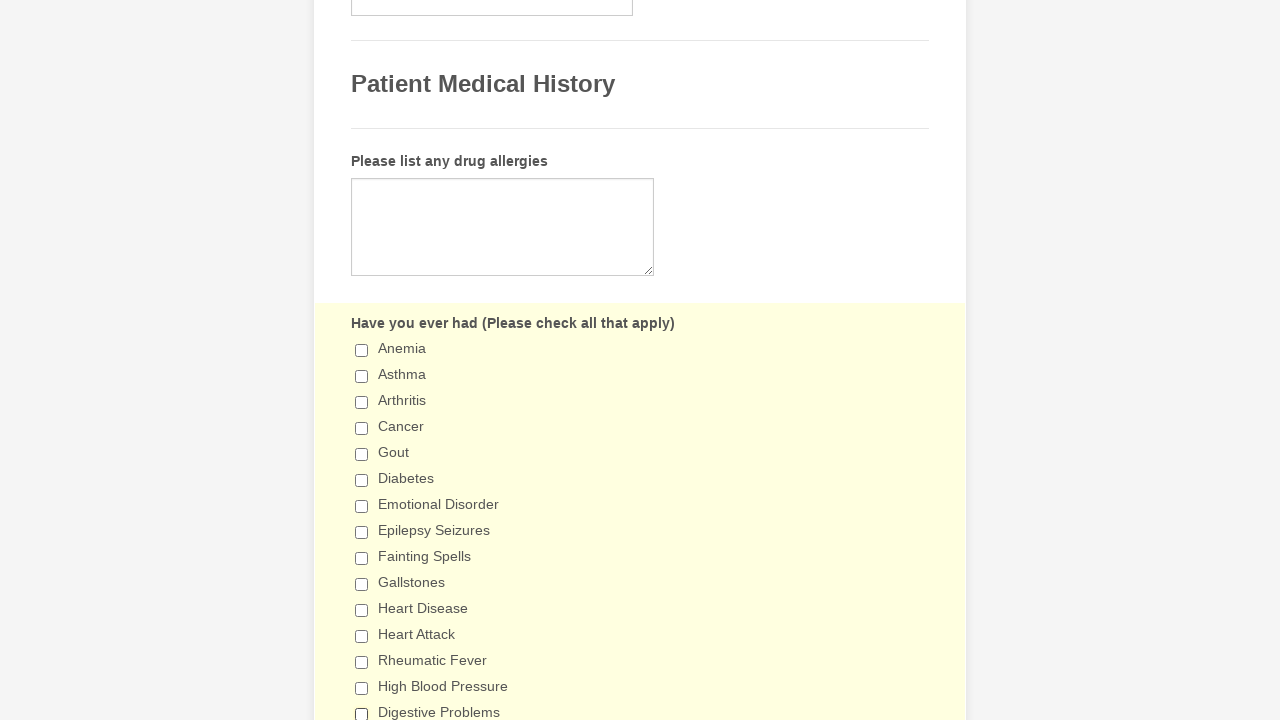

Clicked checkbox to deselect it at (362, 360) on xpath=//input[@type='checkbox'] >> nth=15
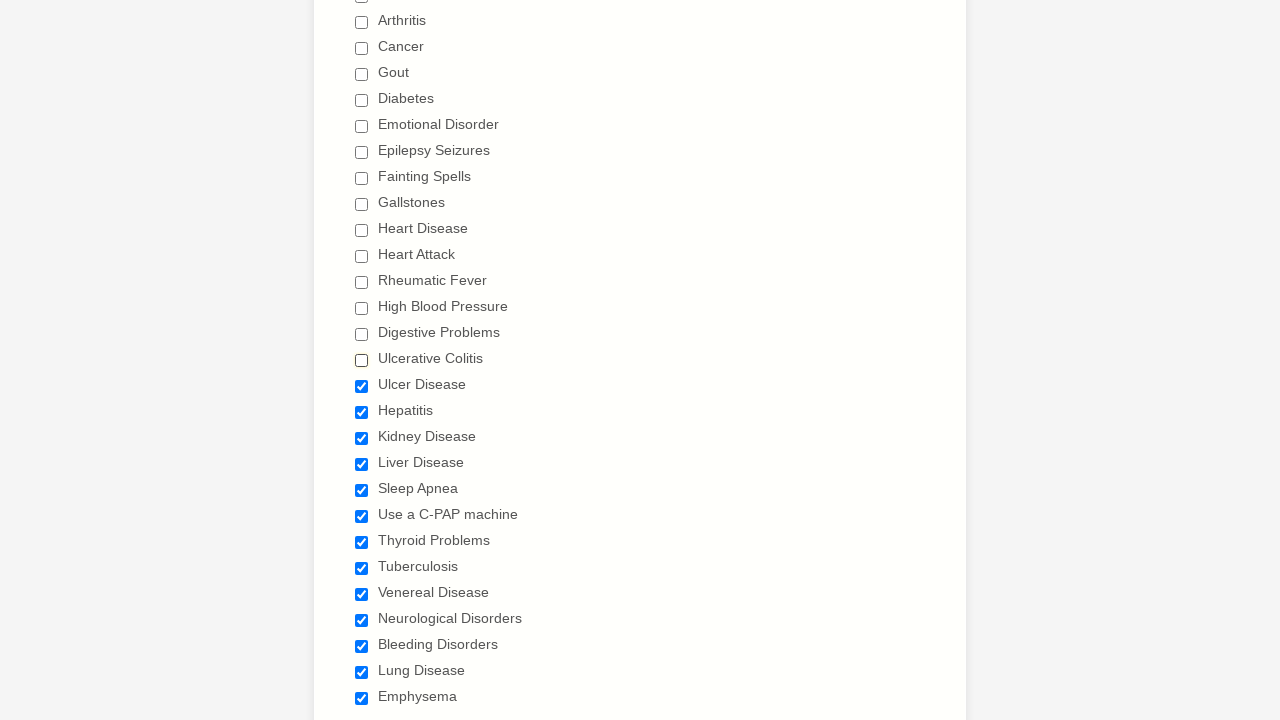

Waited 1 second after checkbox action
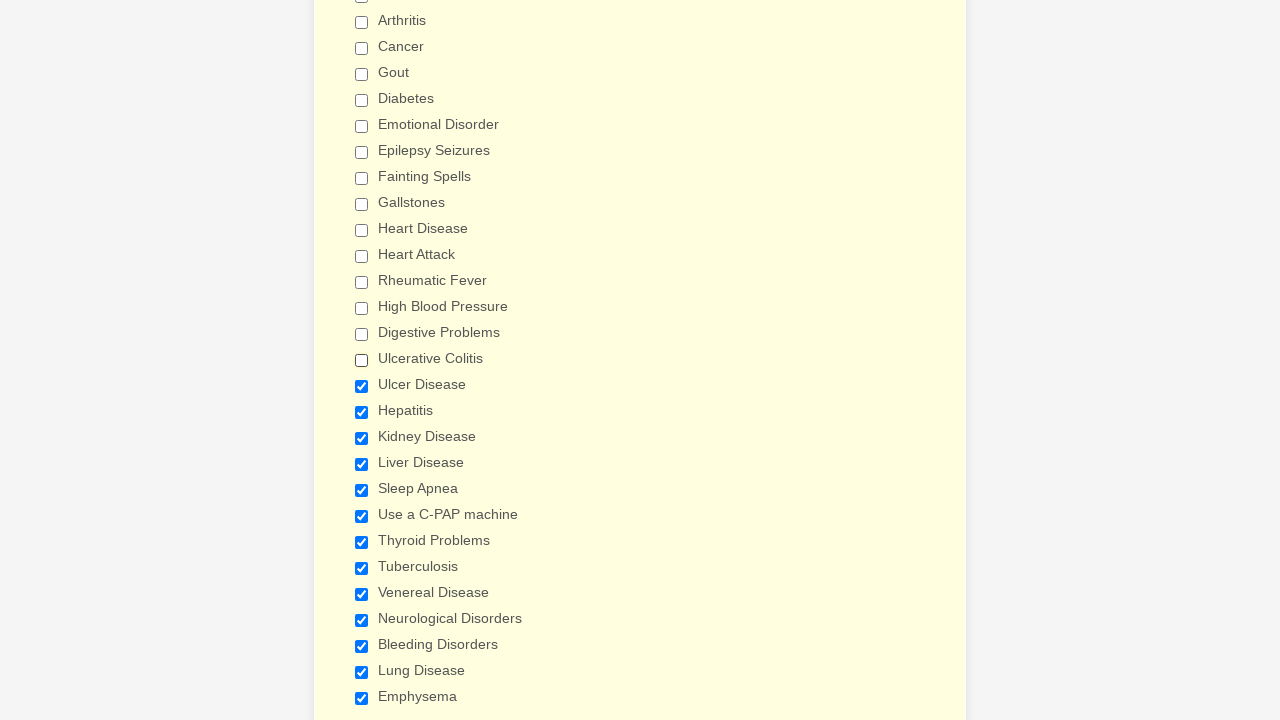

Clicked checkbox to deselect it at (362, 386) on xpath=//input[@type='checkbox'] >> nth=16
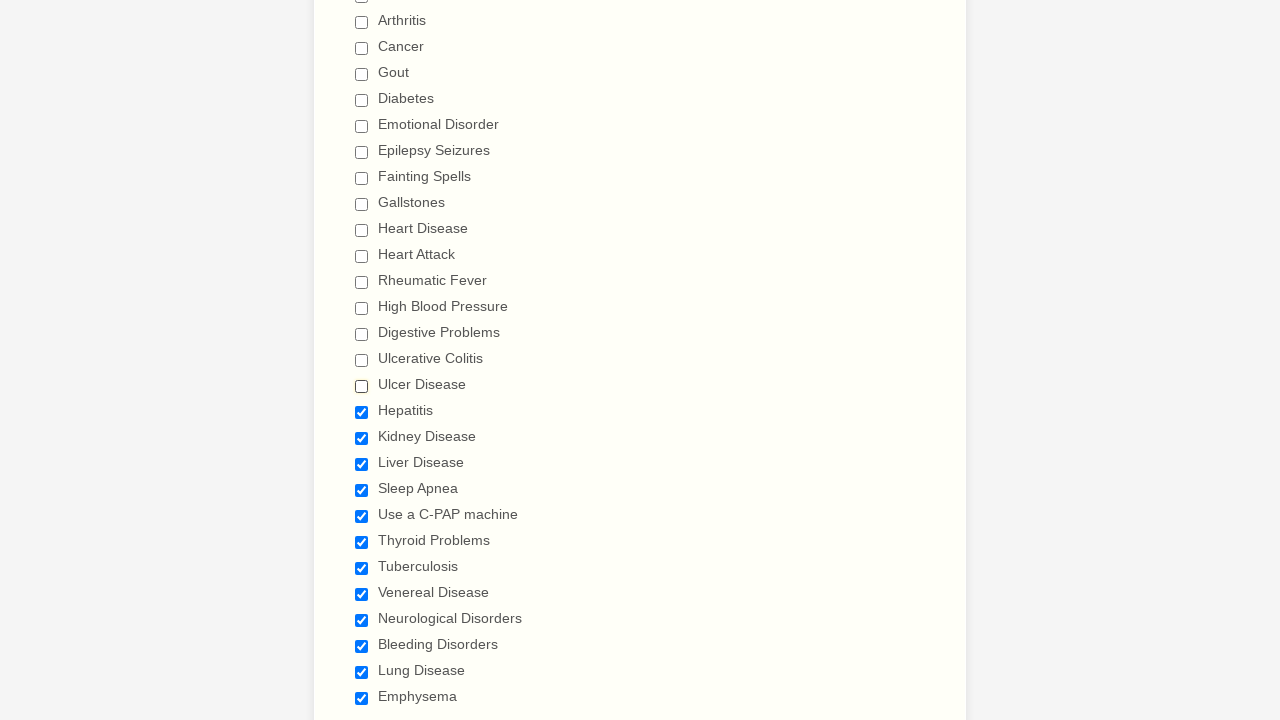

Waited 1 second after checkbox action
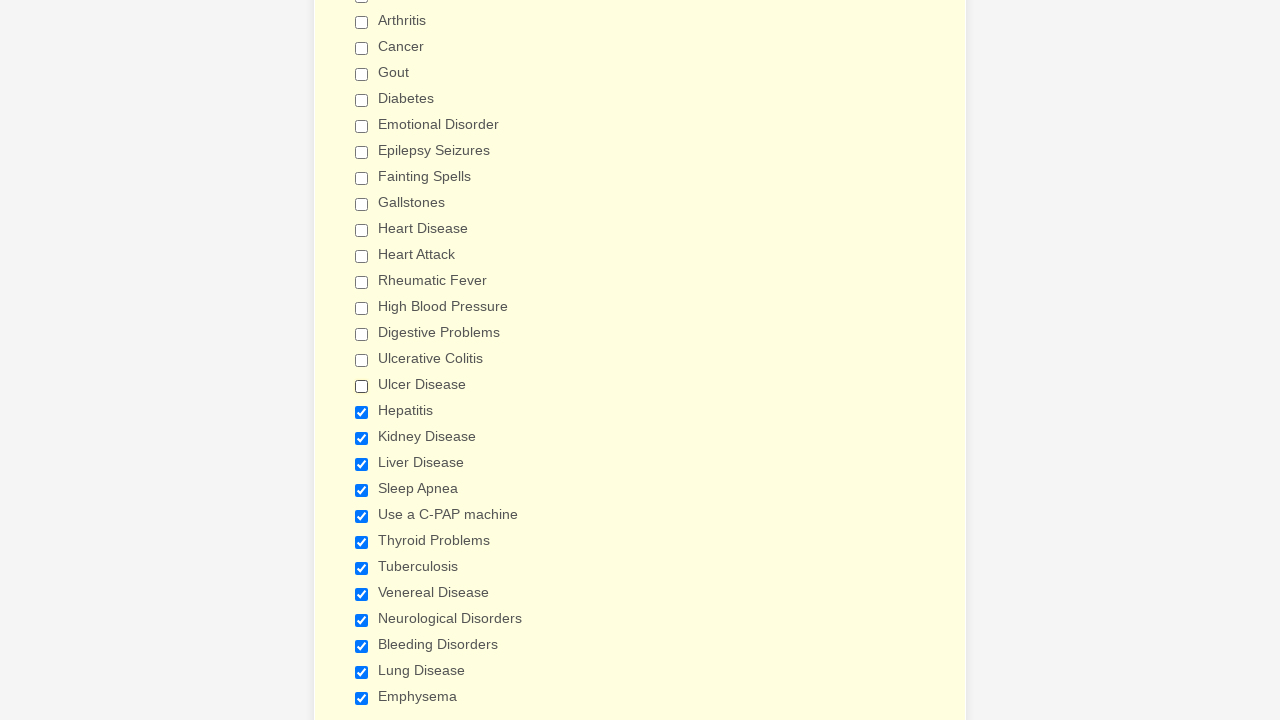

Clicked checkbox to deselect it at (362, 412) on xpath=//input[@type='checkbox'] >> nth=17
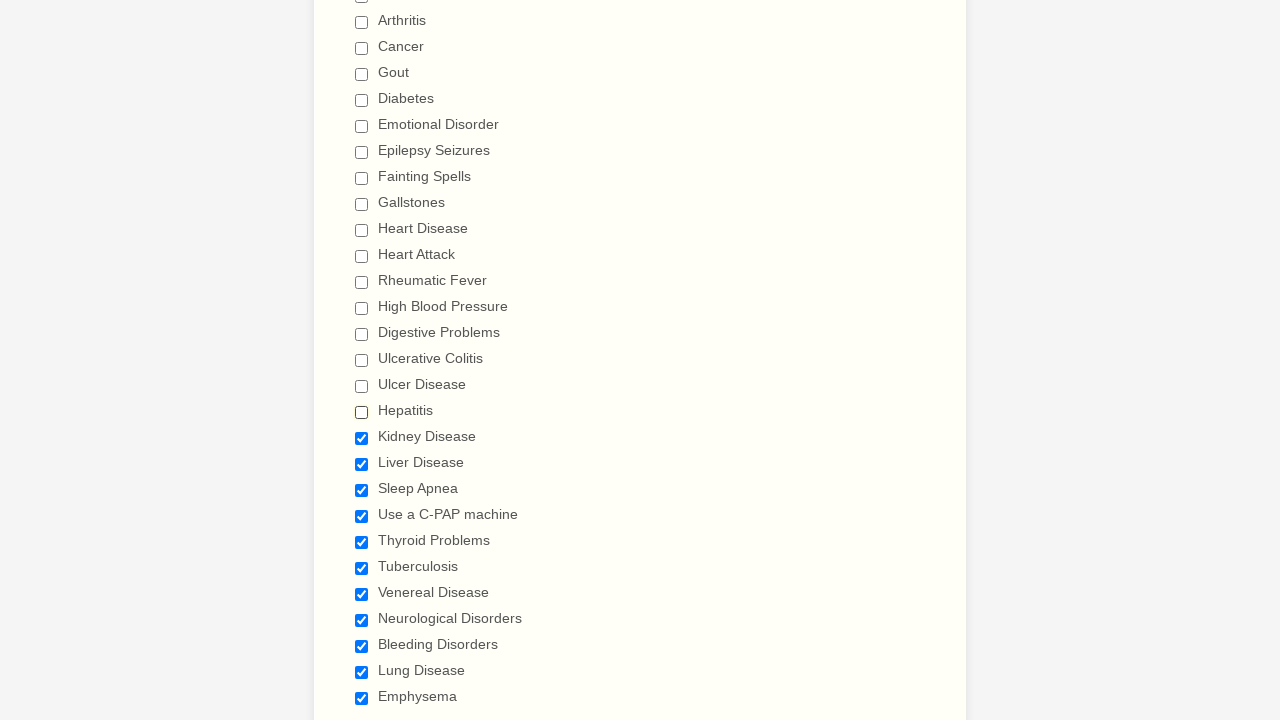

Waited 1 second after checkbox action
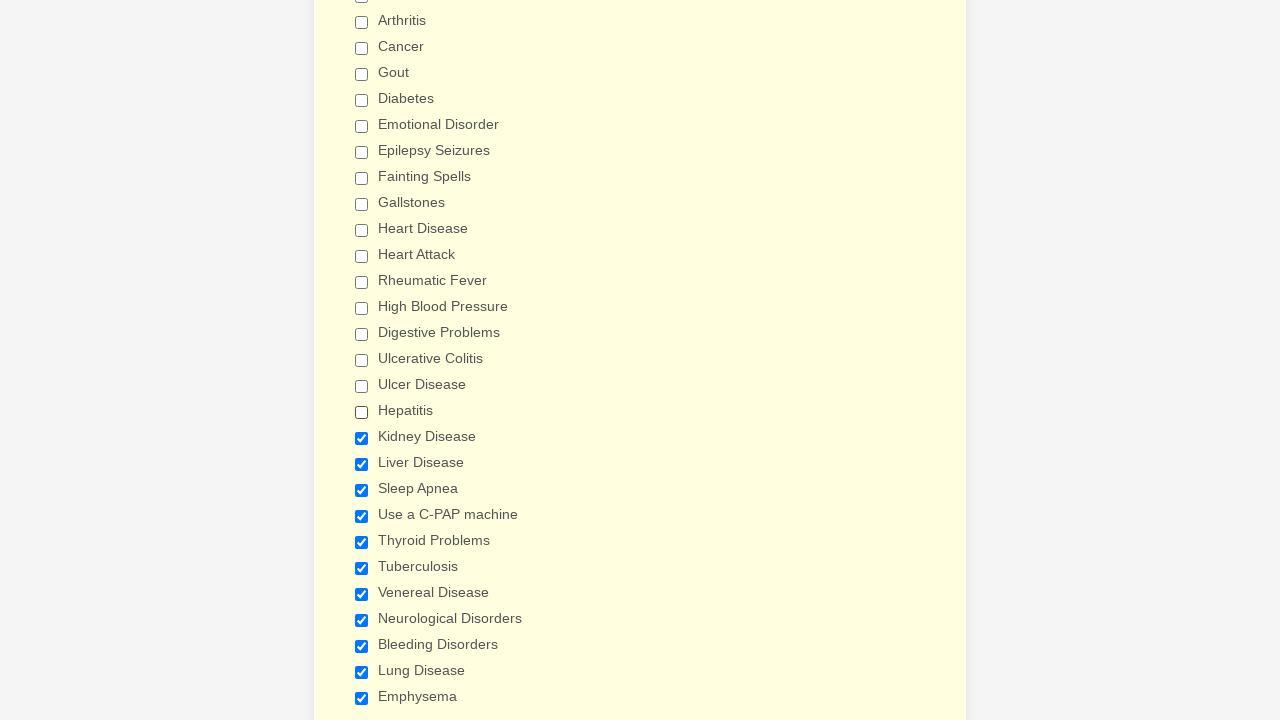

Clicked checkbox to deselect it at (362, 438) on xpath=//input[@type='checkbox'] >> nth=18
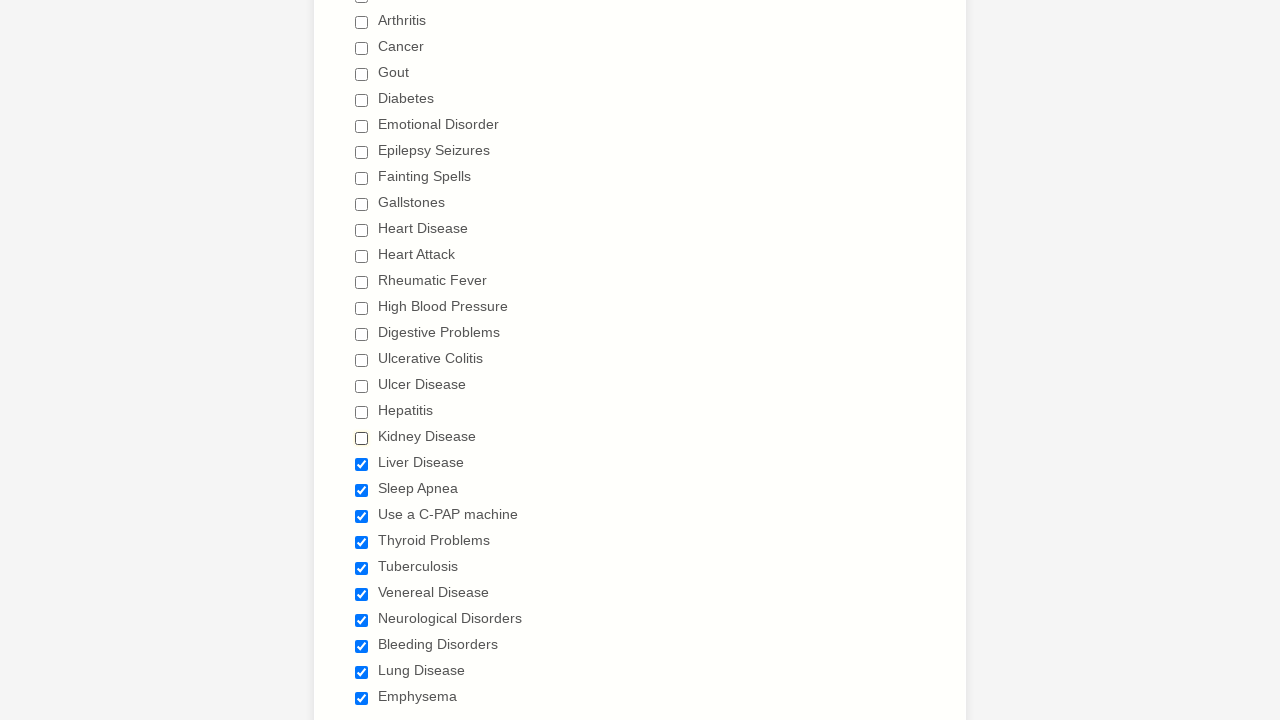

Waited 1 second after checkbox action
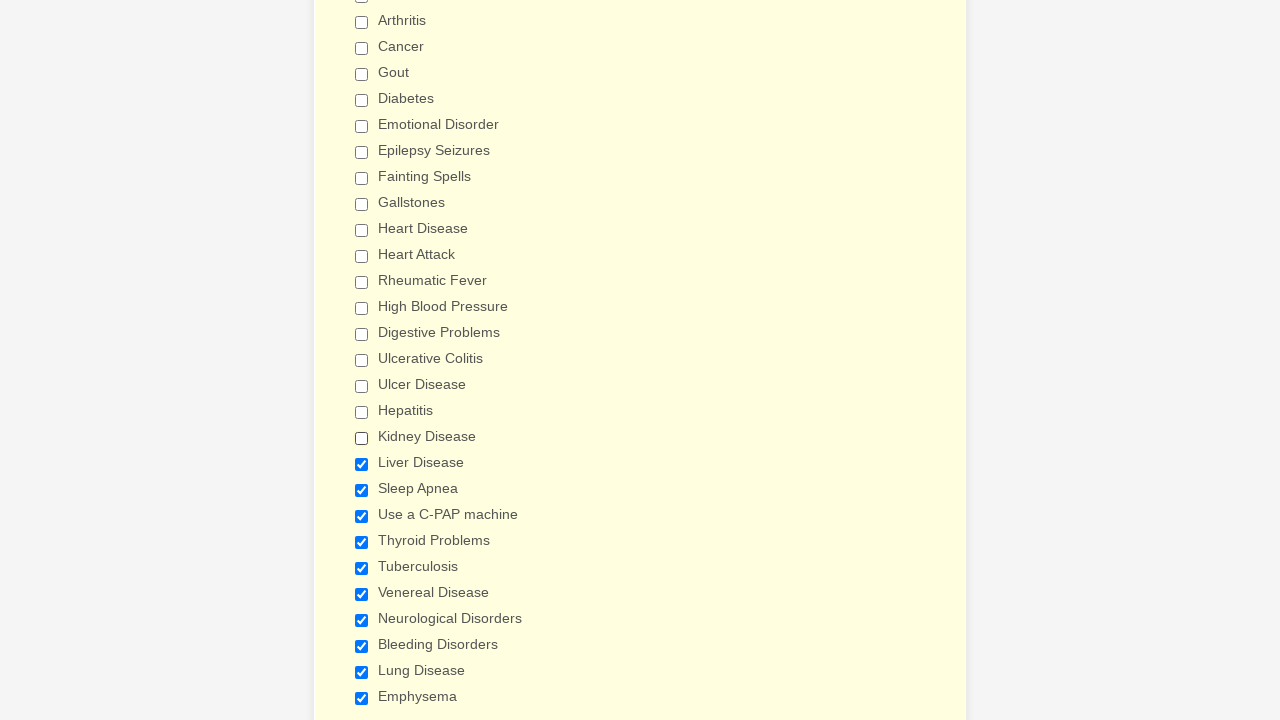

Clicked checkbox to deselect it at (362, 464) on xpath=//input[@type='checkbox'] >> nth=19
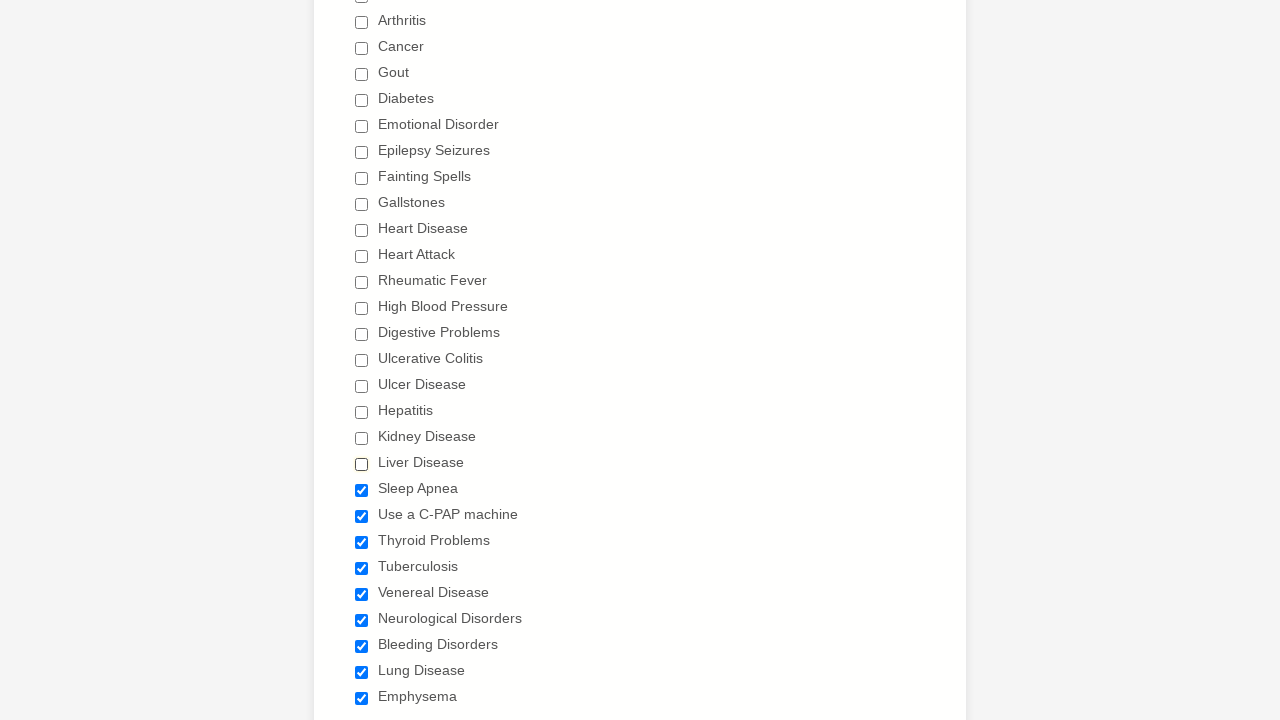

Waited 1 second after checkbox action
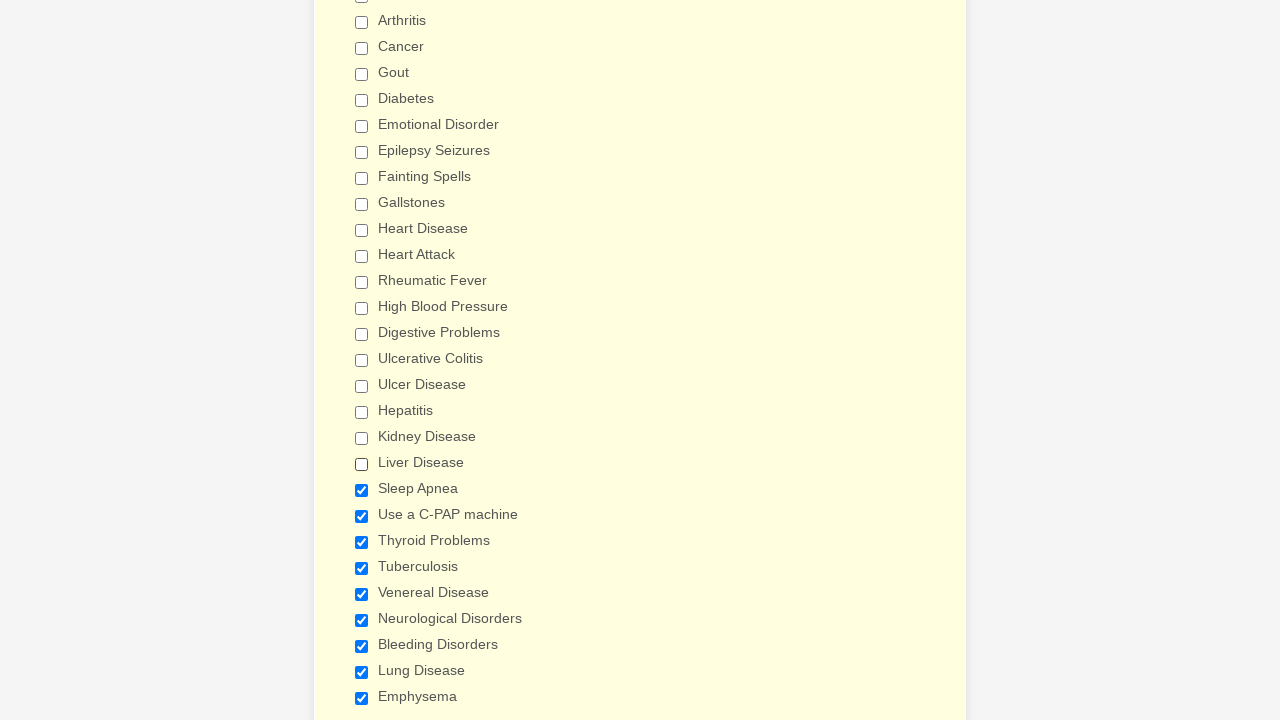

Clicked checkbox to deselect it at (362, 490) on xpath=//input[@type='checkbox'] >> nth=20
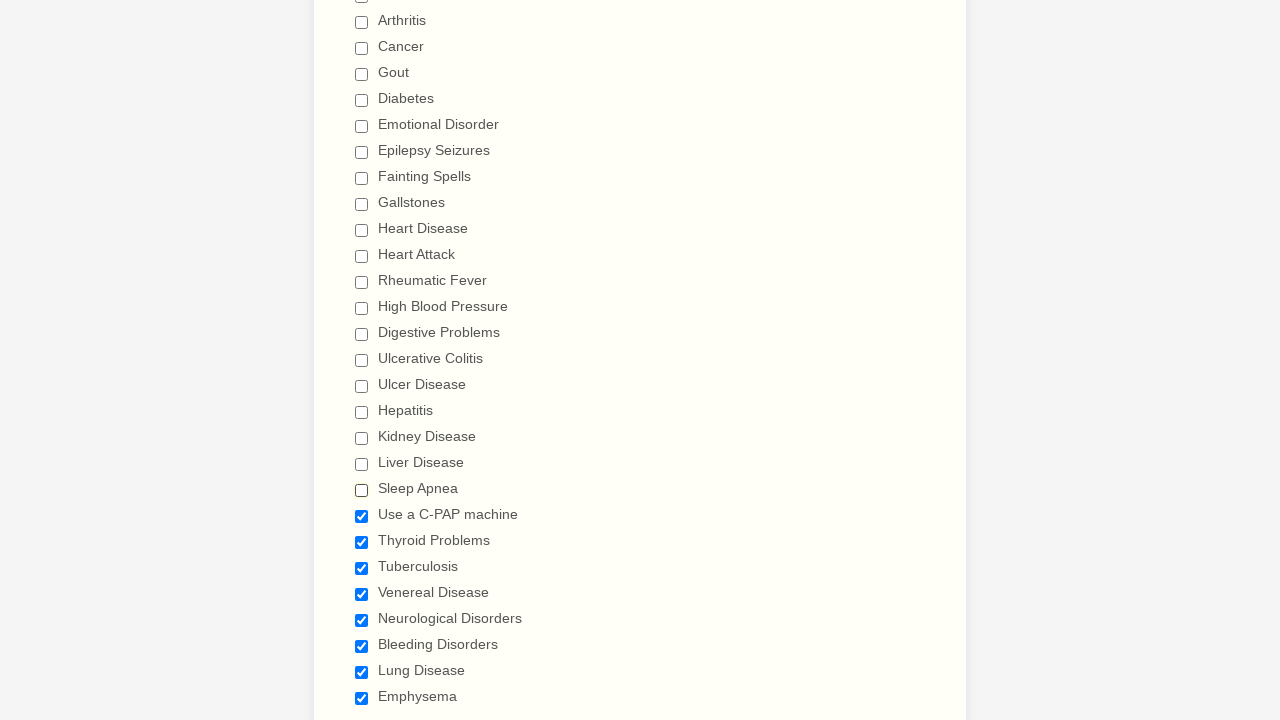

Waited 1 second after checkbox action
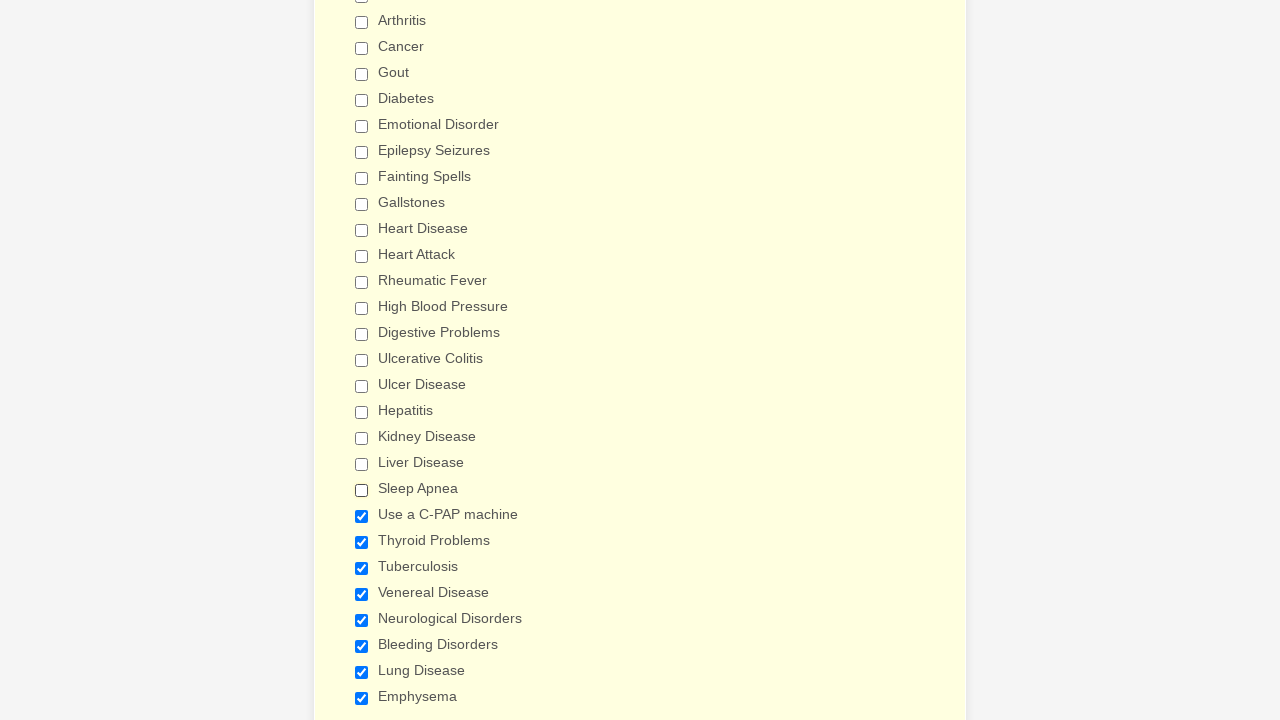

Clicked checkbox to deselect it at (362, 516) on xpath=//input[@type='checkbox'] >> nth=21
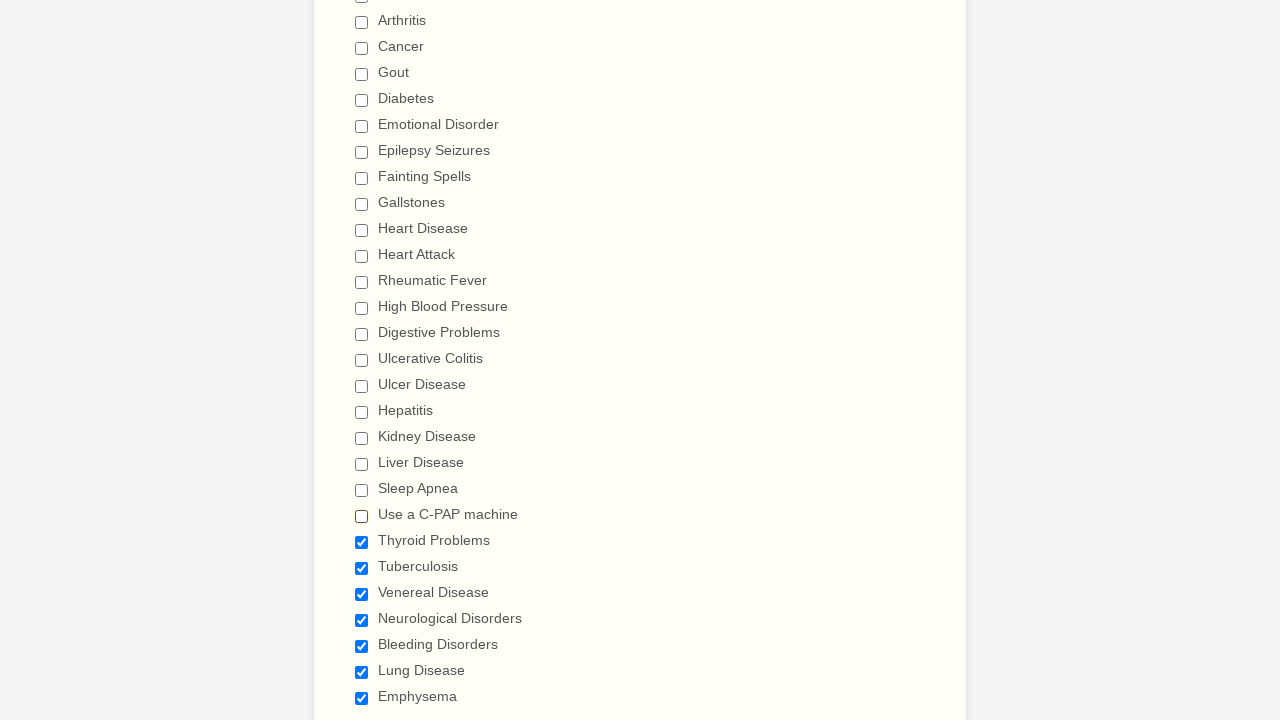

Waited 1 second after checkbox action
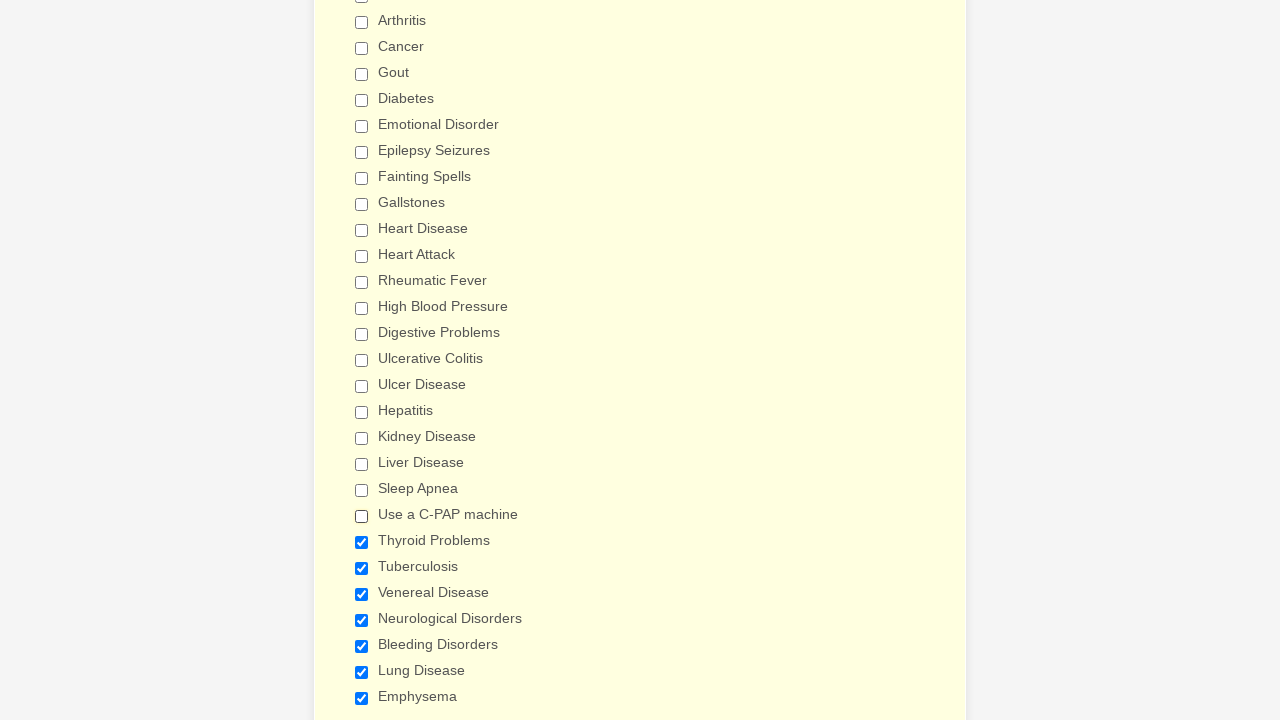

Clicked checkbox to deselect it at (362, 542) on xpath=//input[@type='checkbox'] >> nth=22
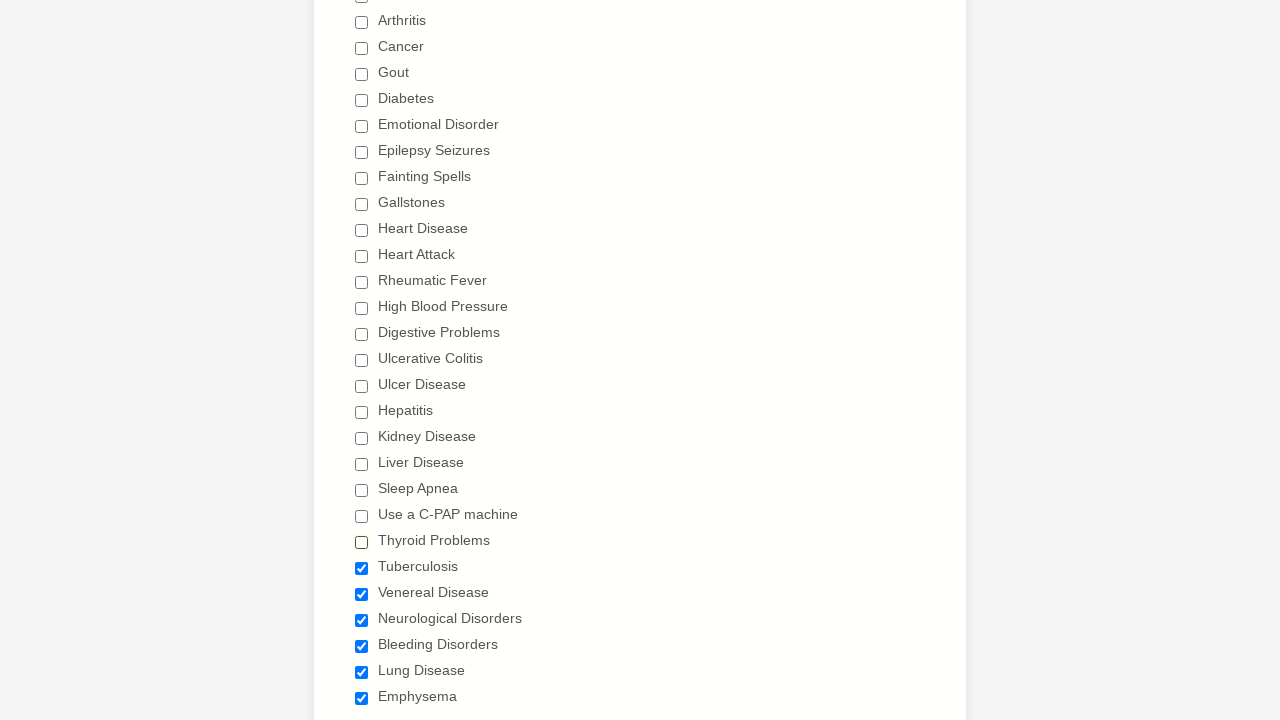

Waited 1 second after checkbox action
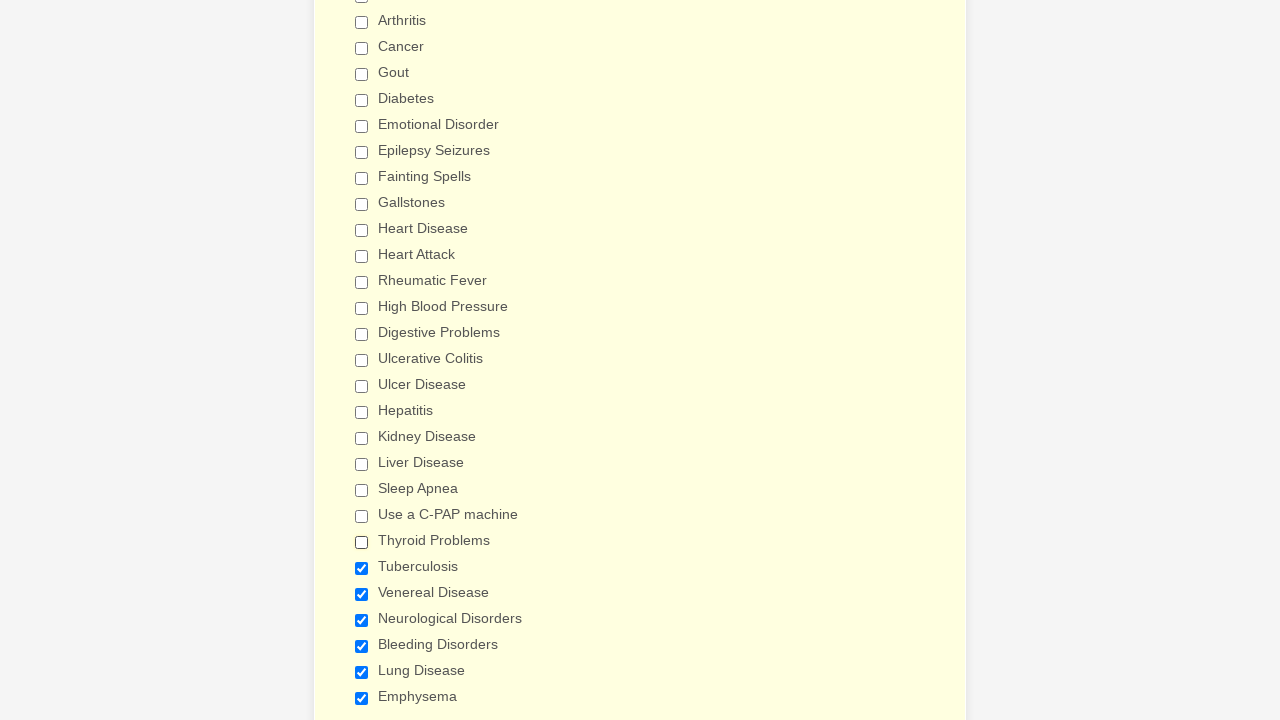

Clicked checkbox to deselect it at (362, 568) on xpath=//input[@type='checkbox'] >> nth=23
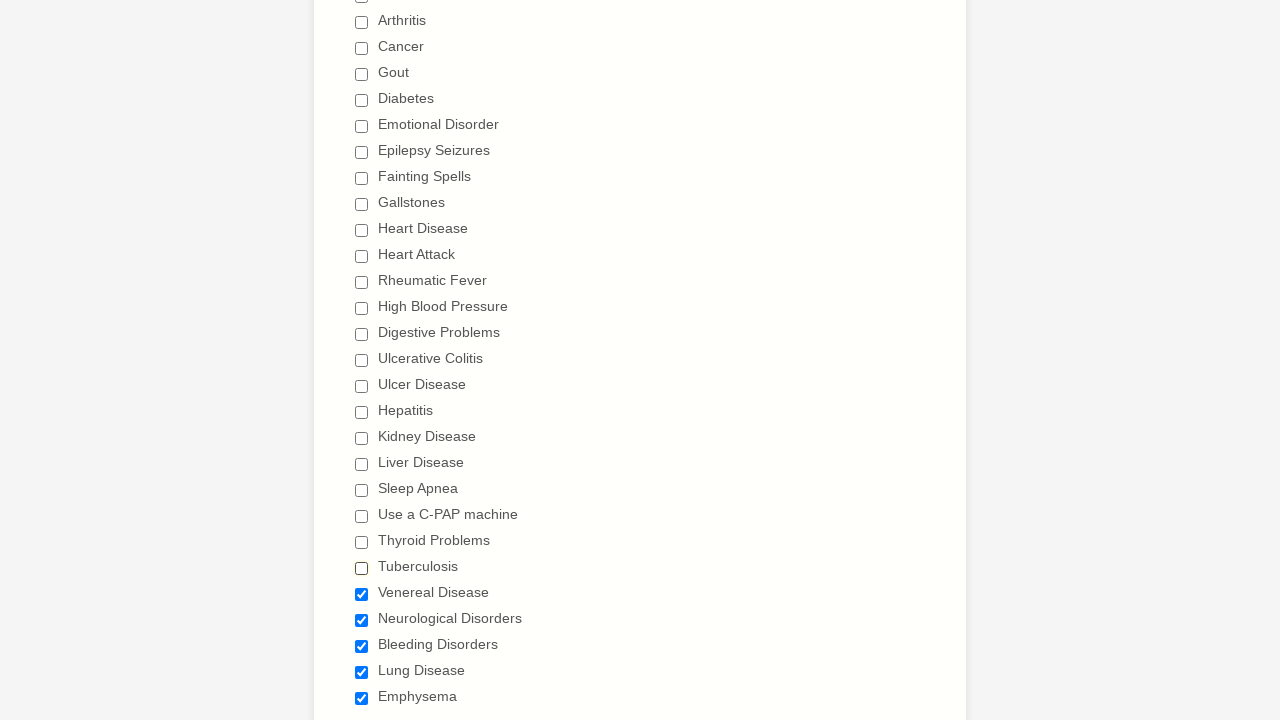

Waited 1 second after checkbox action
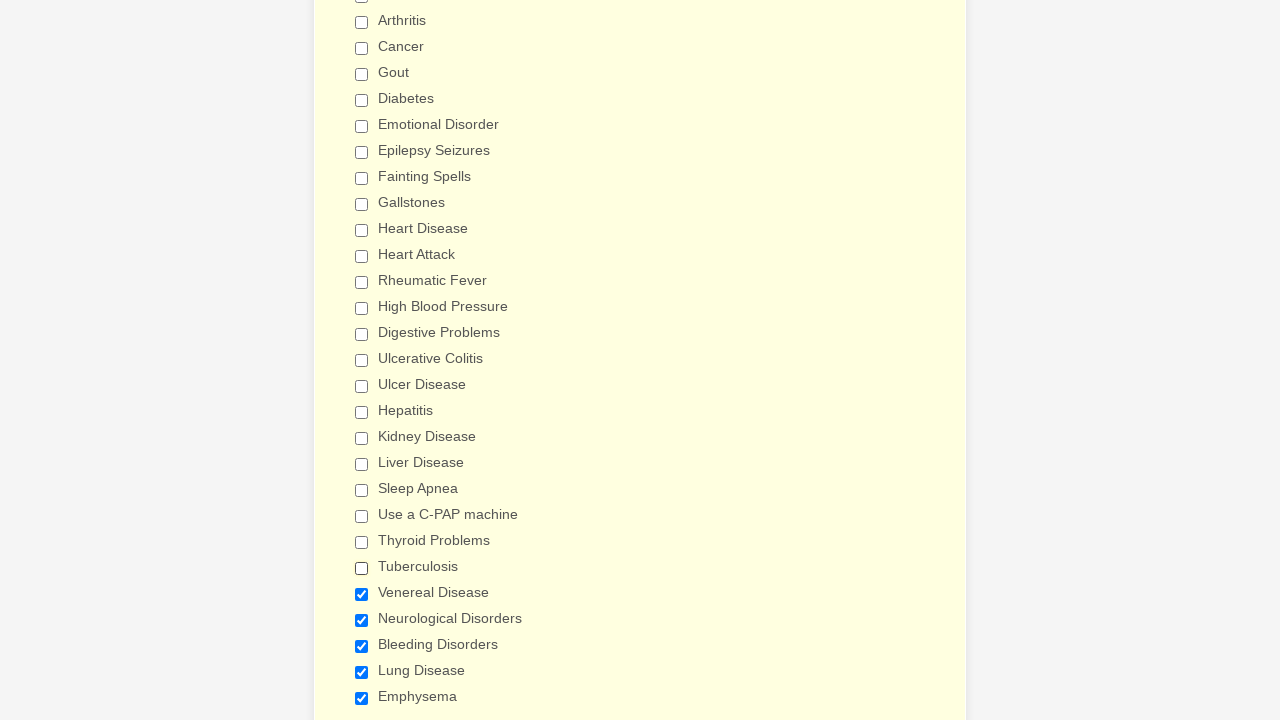

Clicked checkbox to deselect it at (362, 594) on xpath=//input[@type='checkbox'] >> nth=24
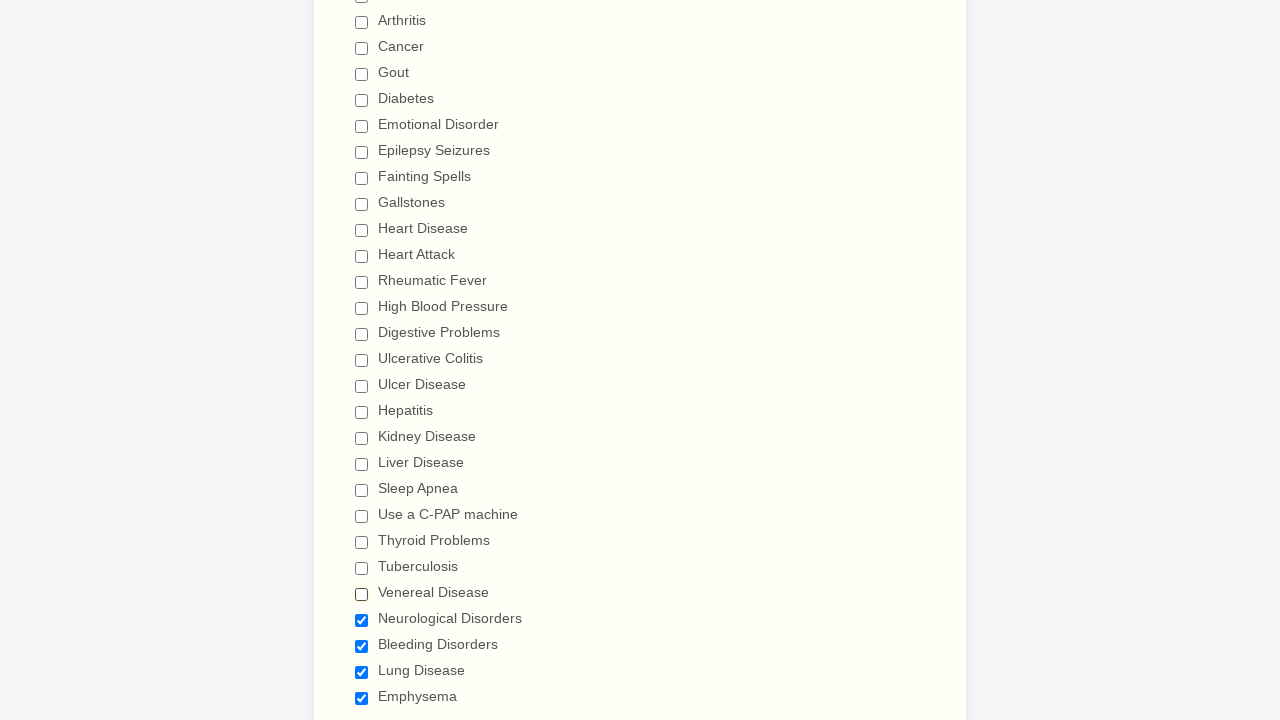

Waited 1 second after checkbox action
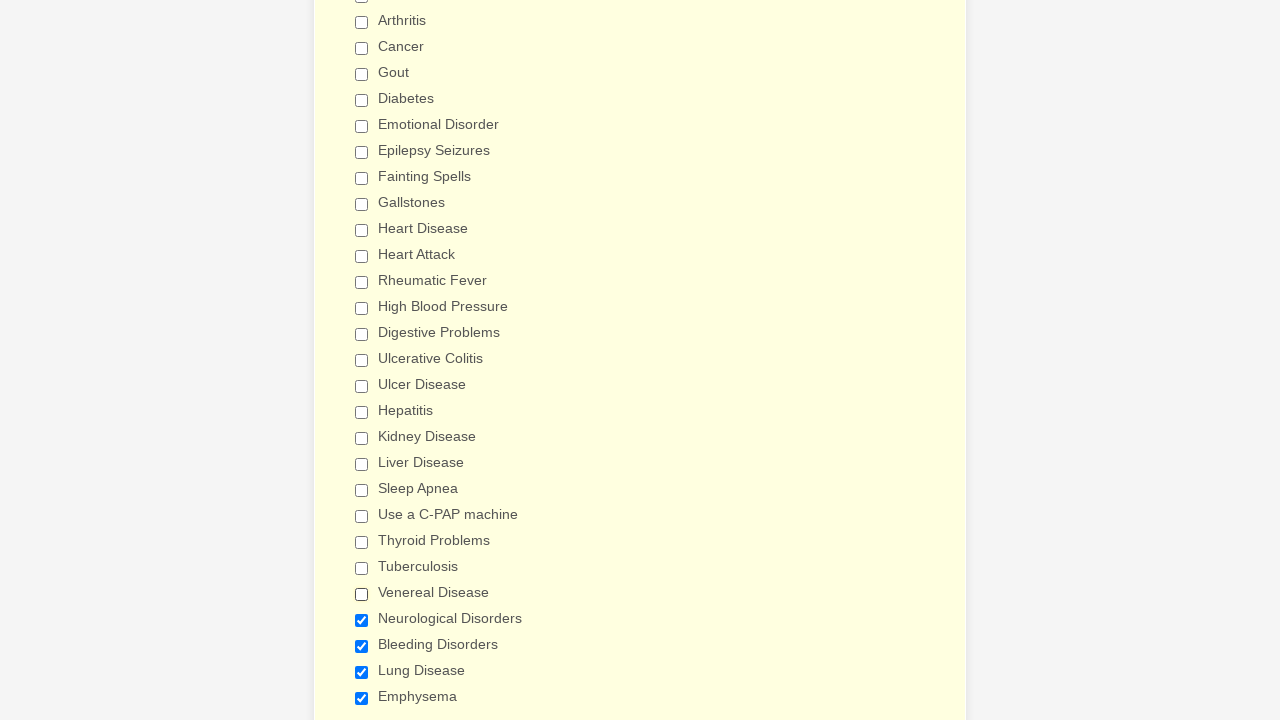

Clicked checkbox to deselect it at (362, 620) on xpath=//input[@type='checkbox'] >> nth=25
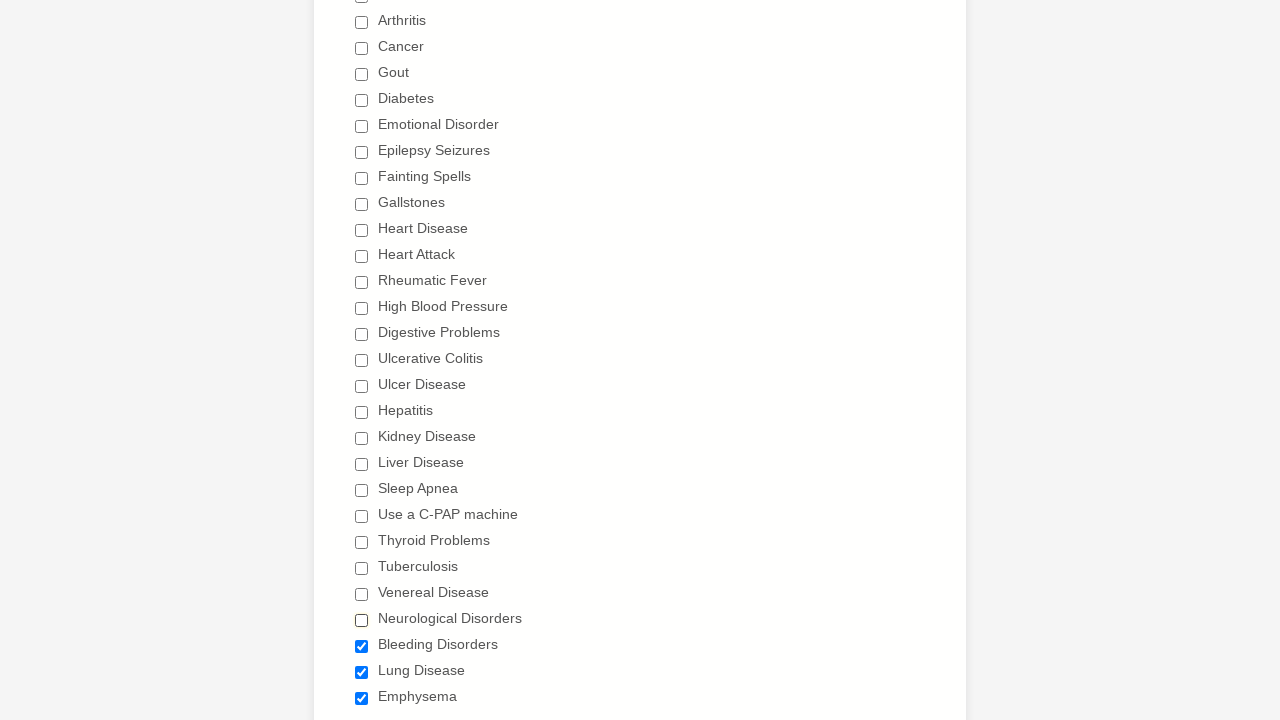

Waited 1 second after checkbox action
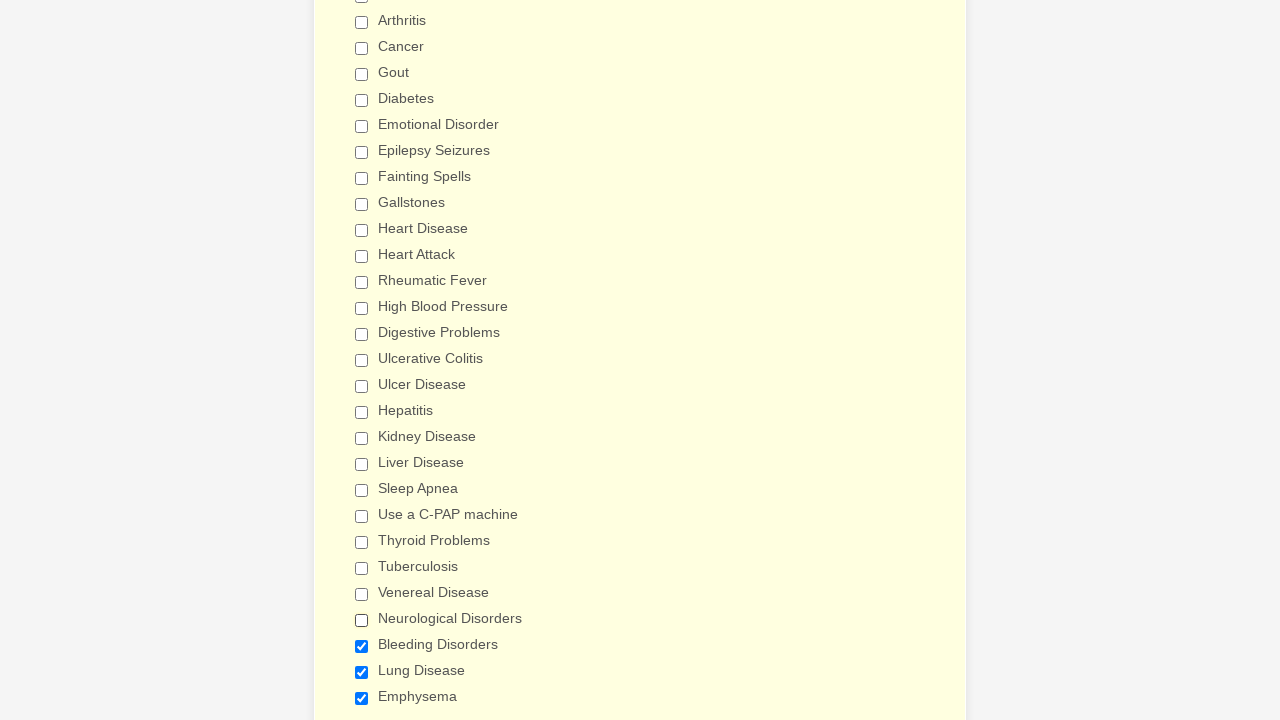

Clicked checkbox to deselect it at (362, 646) on xpath=//input[@type='checkbox'] >> nth=26
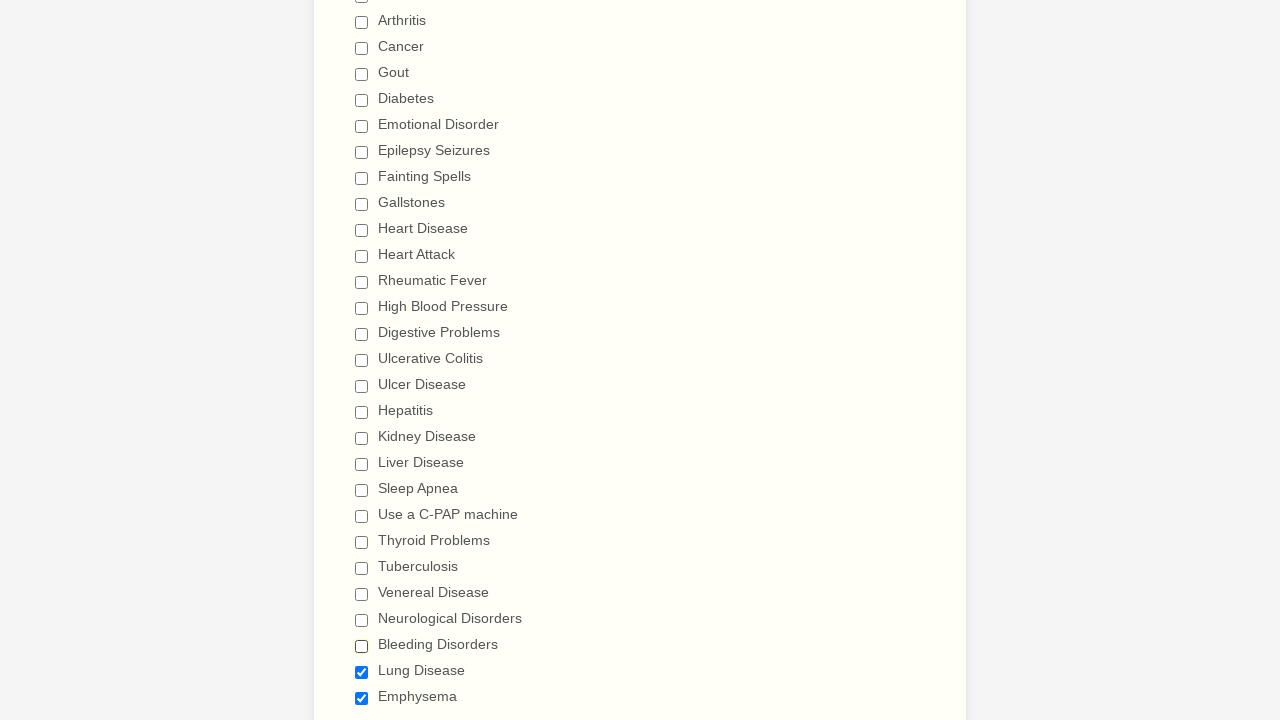

Waited 1 second after checkbox action
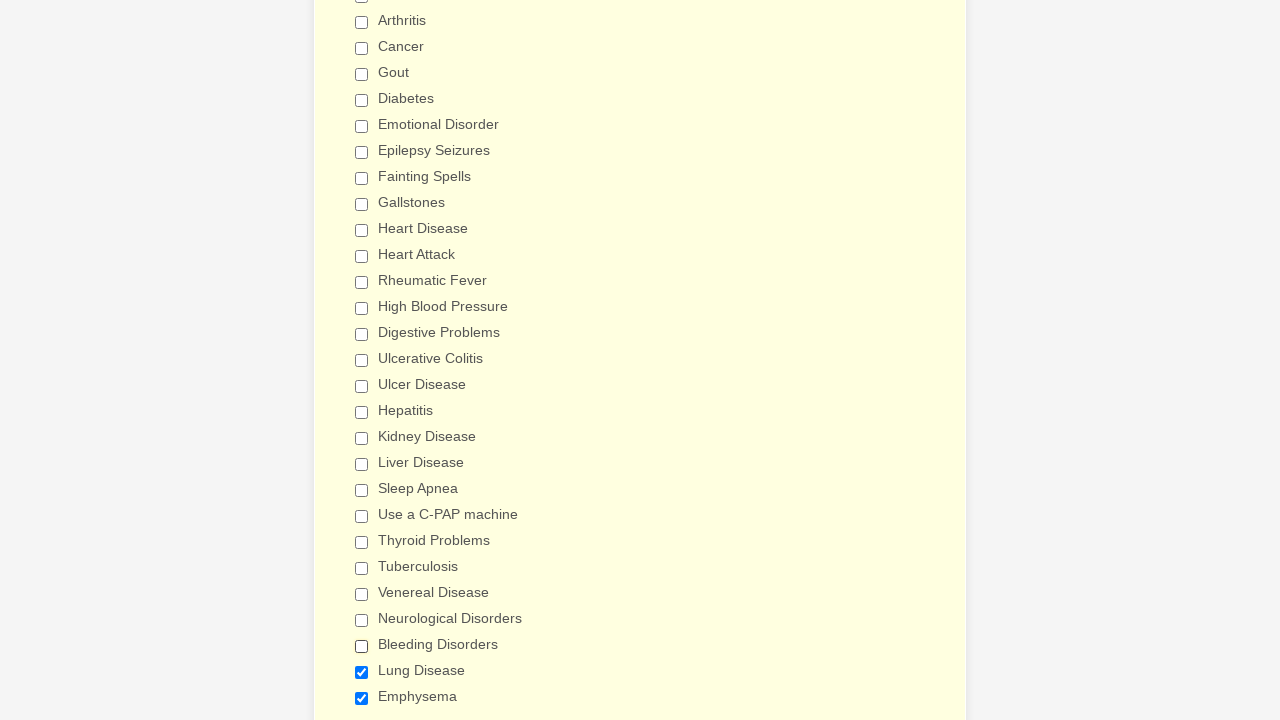

Clicked checkbox to deselect it at (362, 672) on xpath=//input[@type='checkbox'] >> nth=27
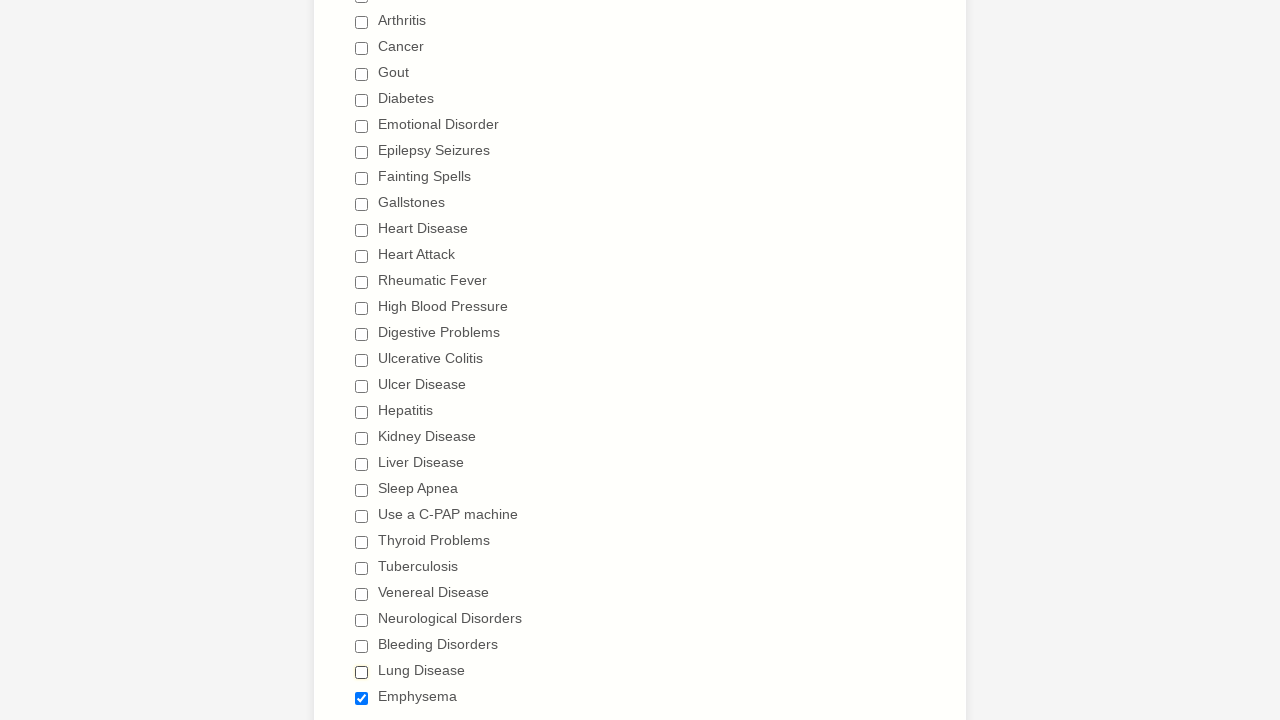

Waited 1 second after checkbox action
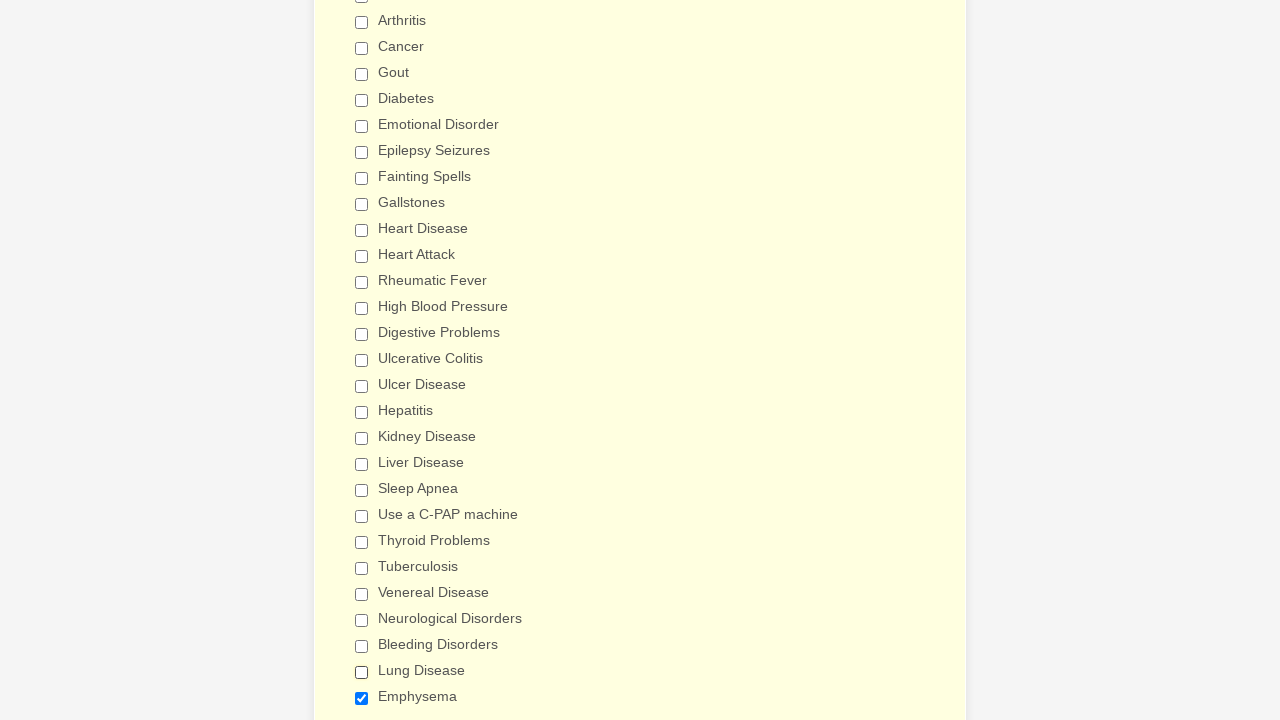

Clicked checkbox to deselect it at (362, 698) on xpath=//input[@type='checkbox'] >> nth=28
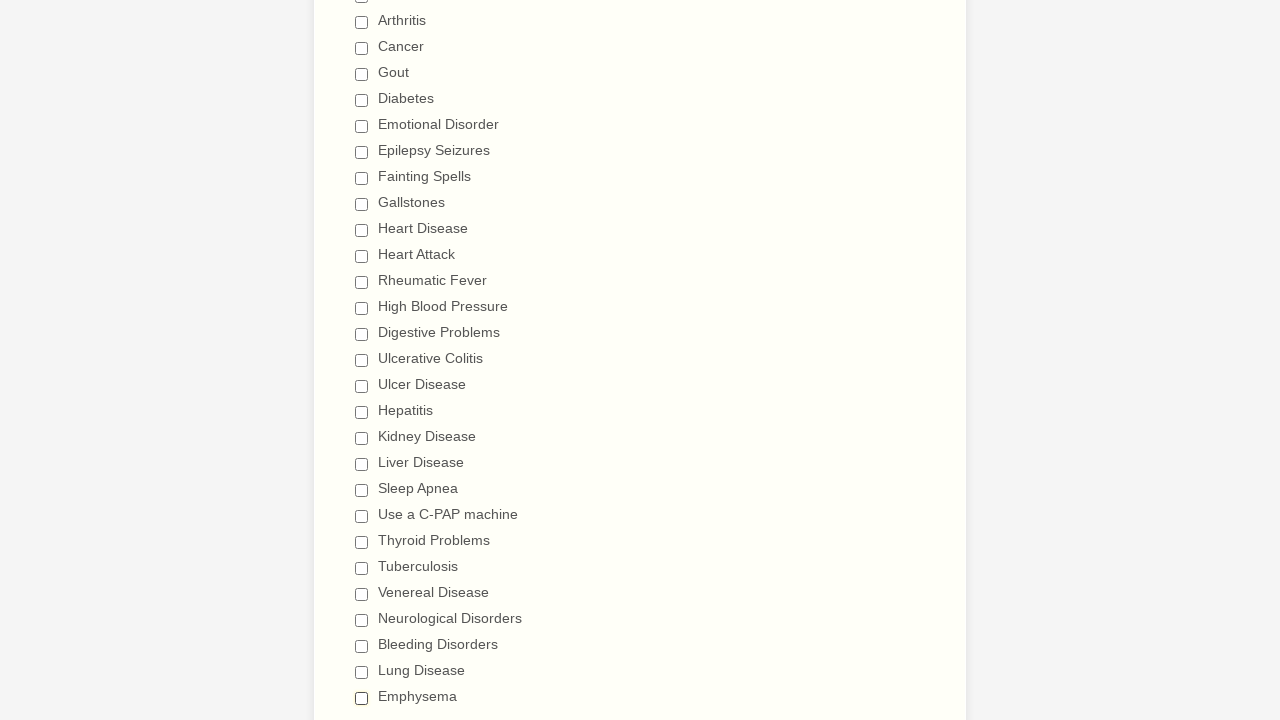

Waited 1 second after checkbox action
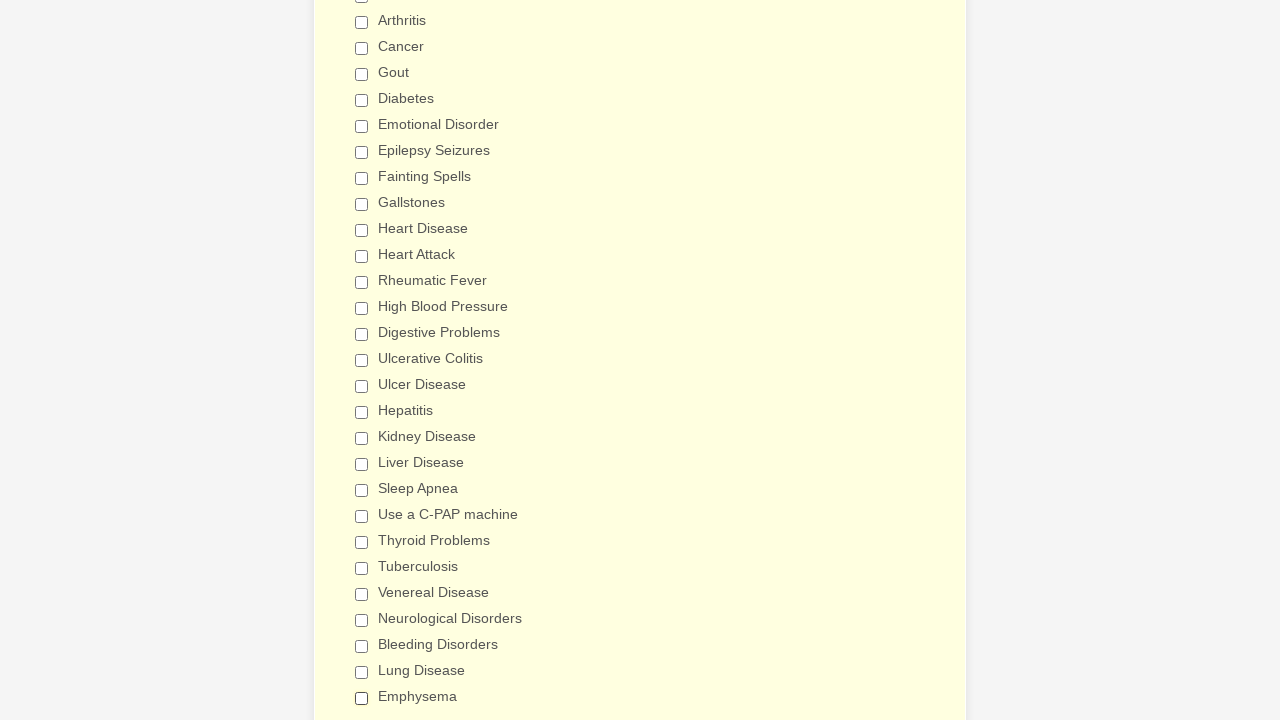

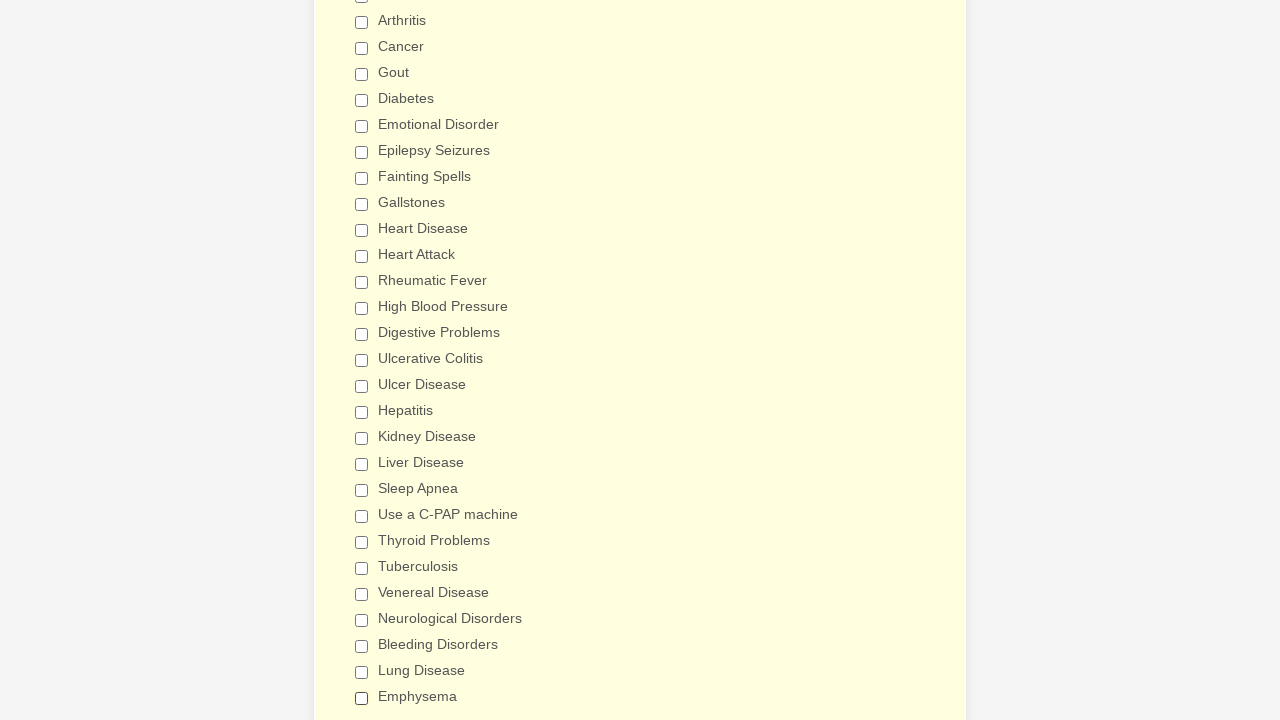